Tests filling out a large form by entering text into all input fields and clicking the submit button

Starting URL: http://suninjuly.github.io/huge_form.html

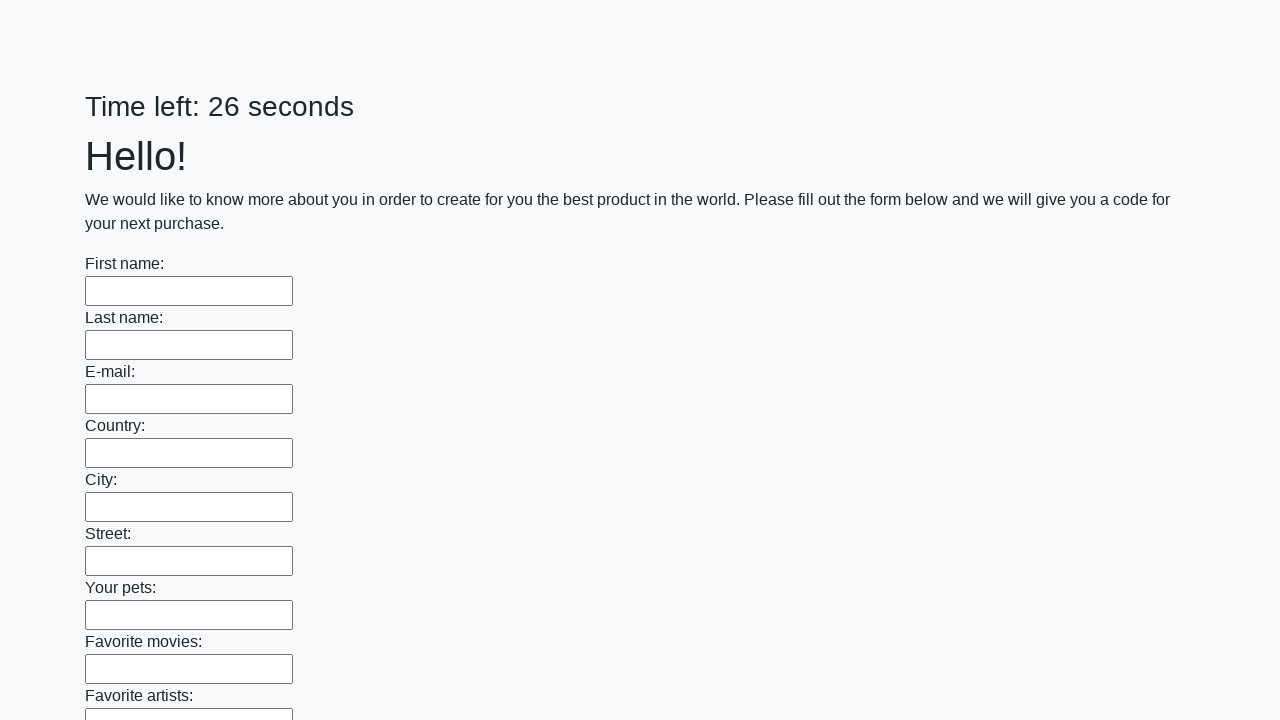

Located all input elements on the form
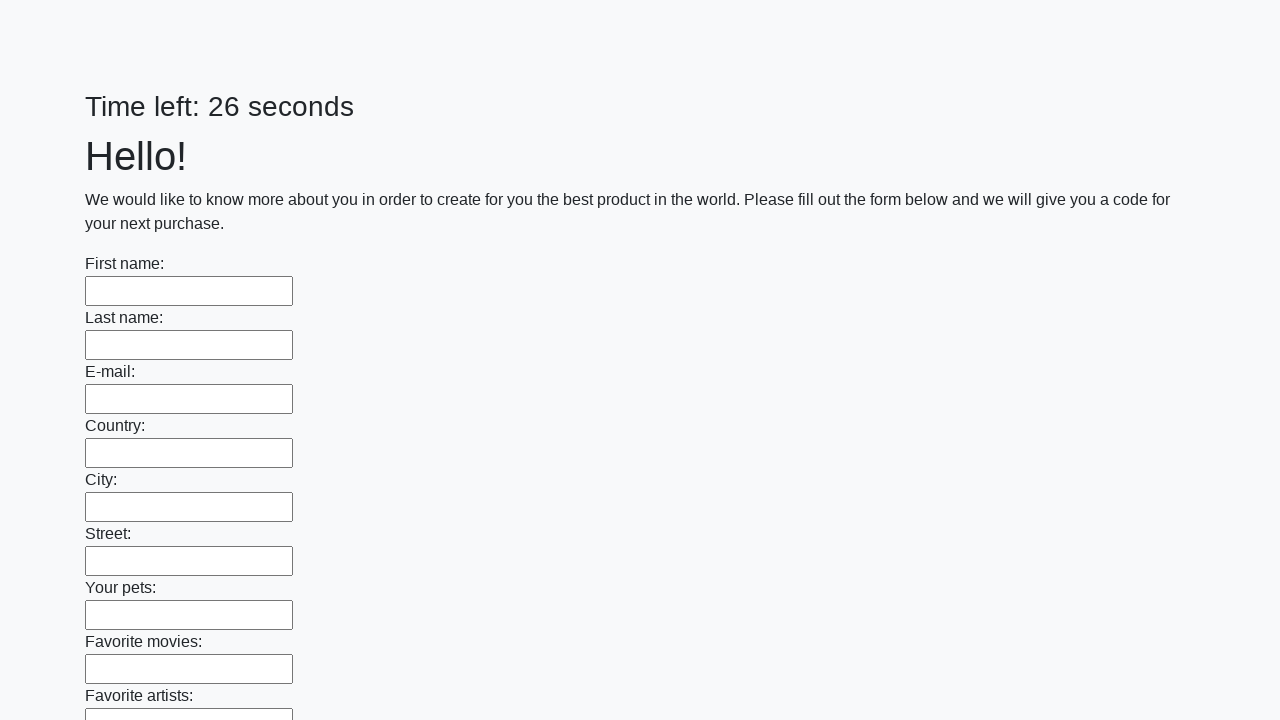

Filled an input field with 'My answer' on input >> nth=0
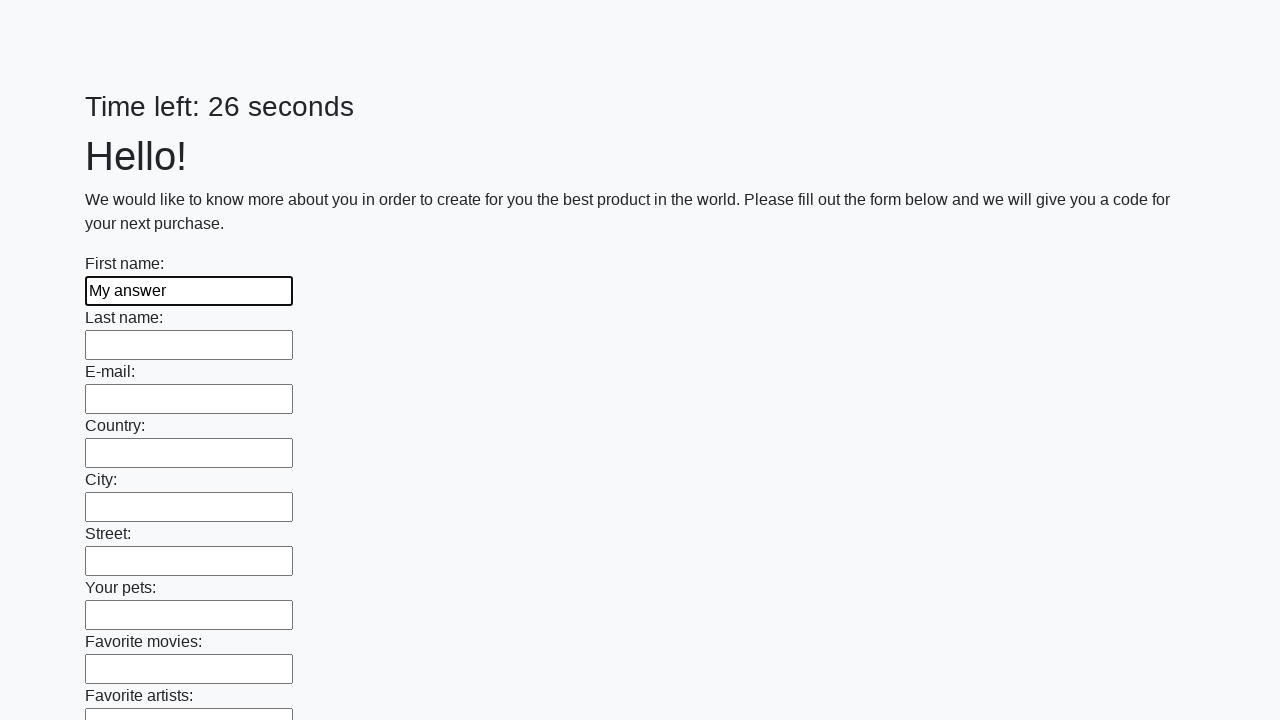

Filled an input field with 'My answer' on input >> nth=1
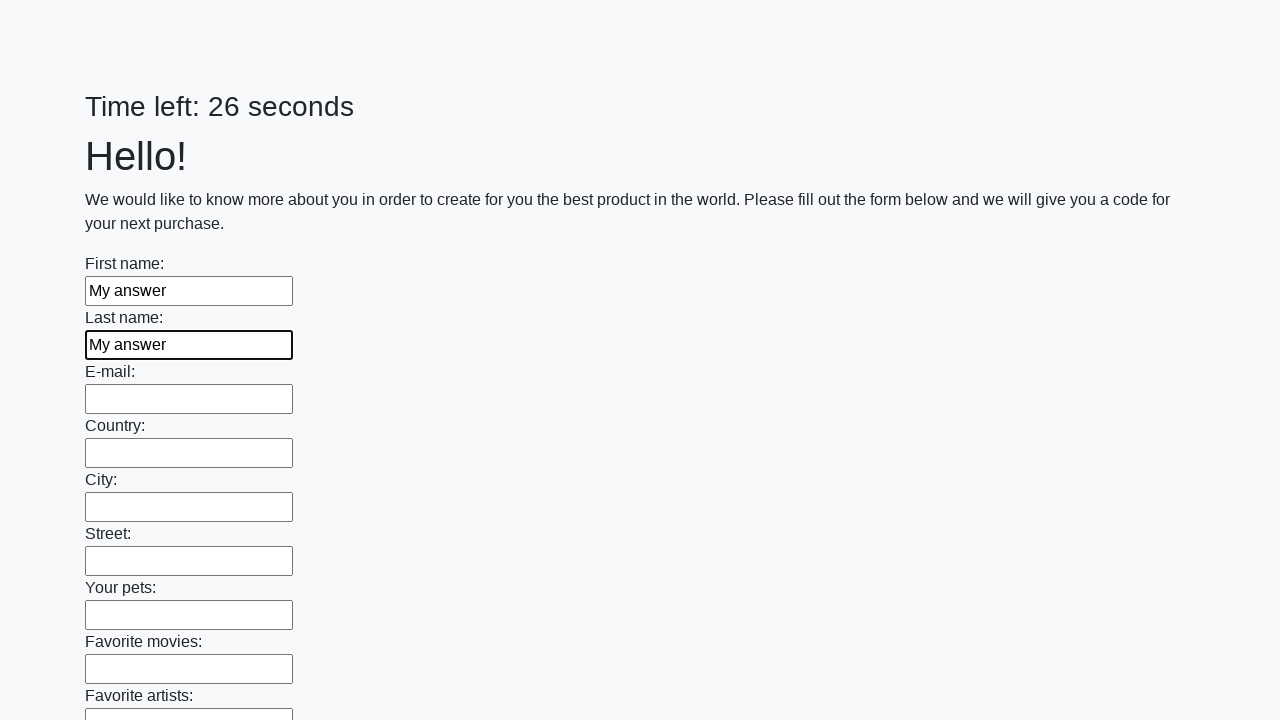

Filled an input field with 'My answer' on input >> nth=2
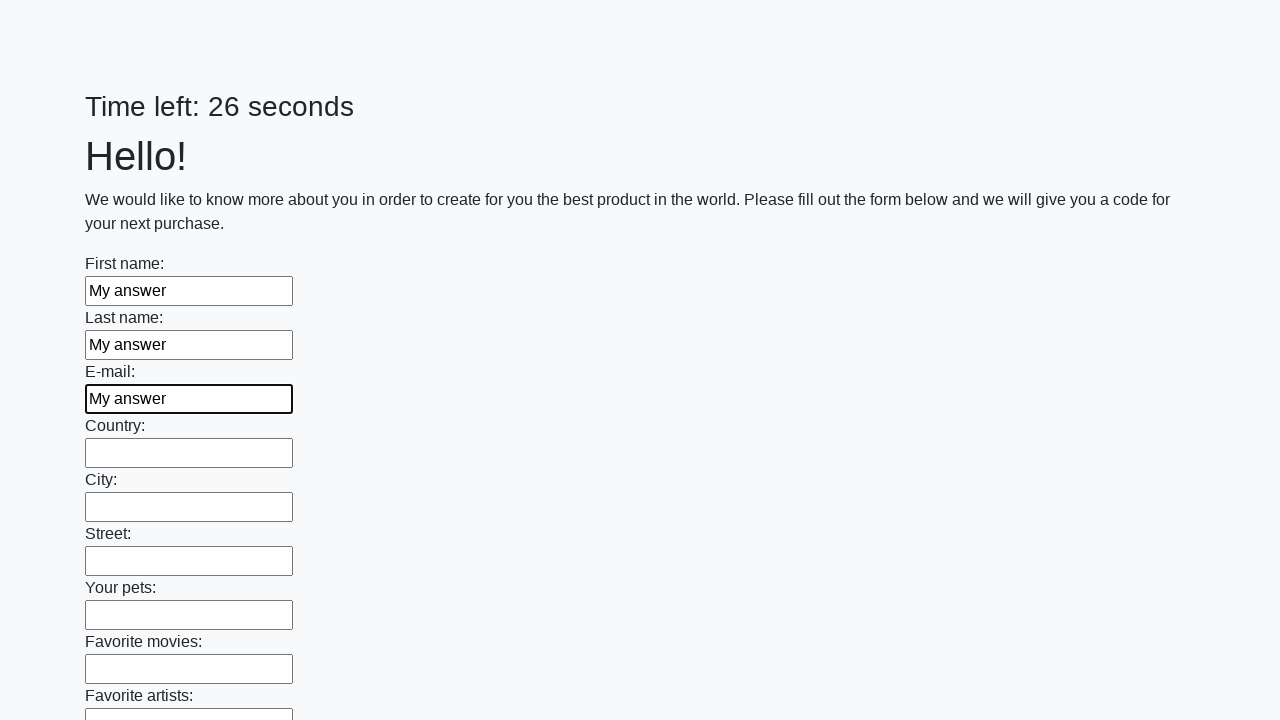

Filled an input field with 'My answer' on input >> nth=3
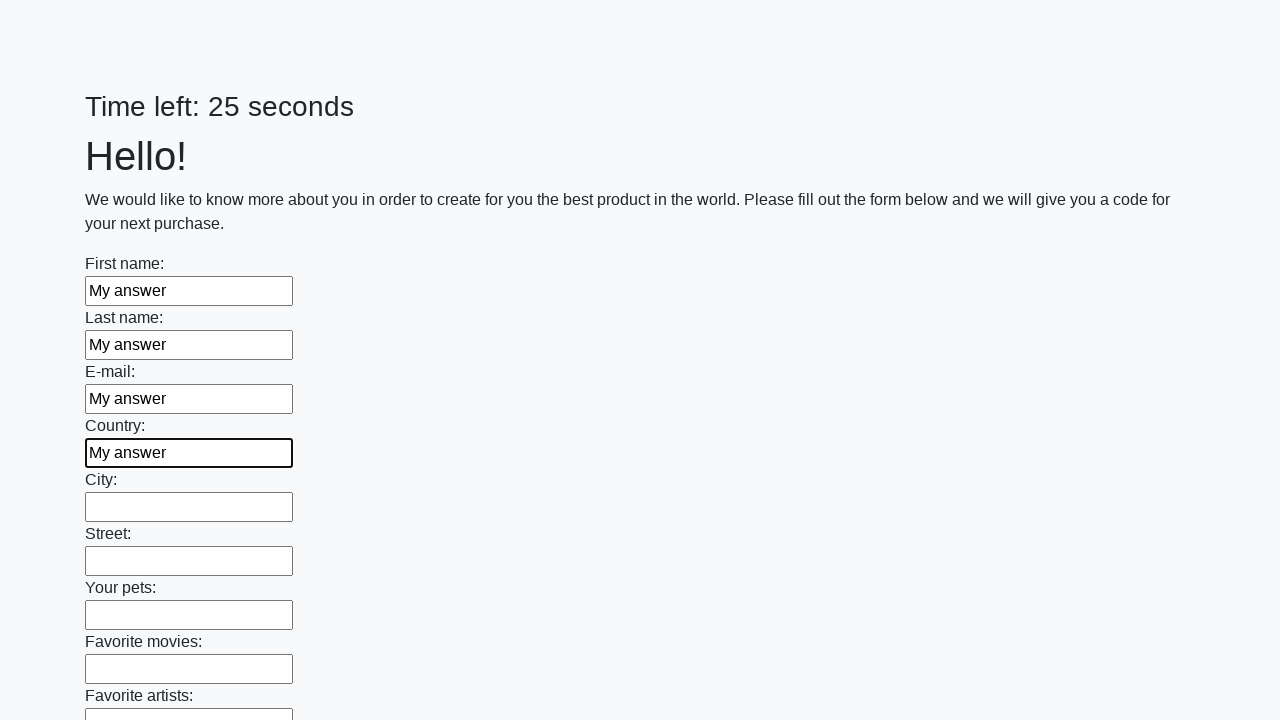

Filled an input field with 'My answer' on input >> nth=4
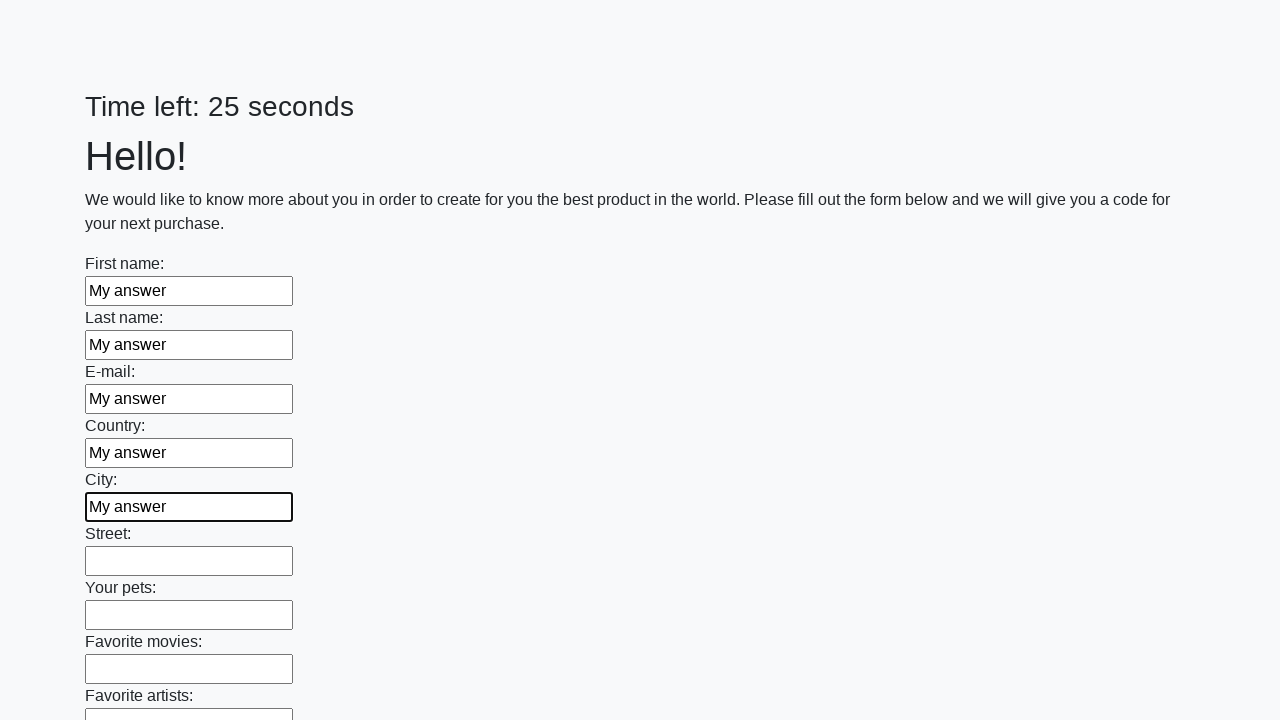

Filled an input field with 'My answer' on input >> nth=5
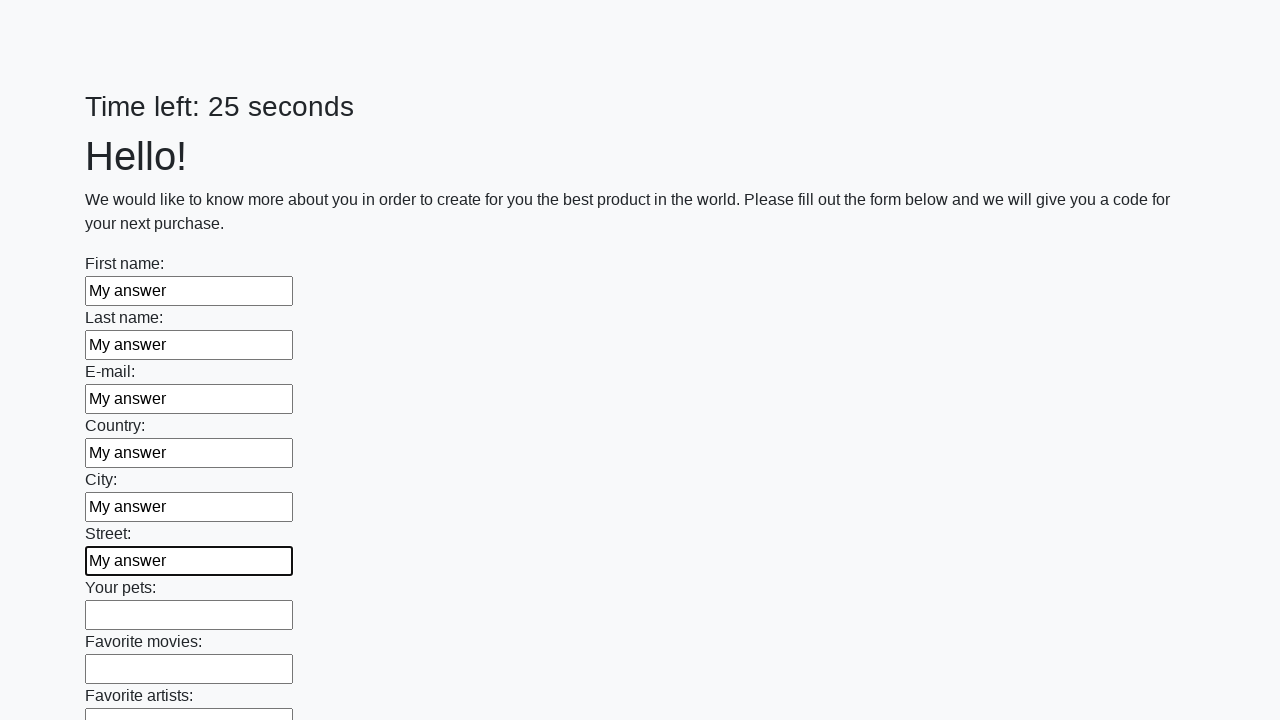

Filled an input field with 'My answer' on input >> nth=6
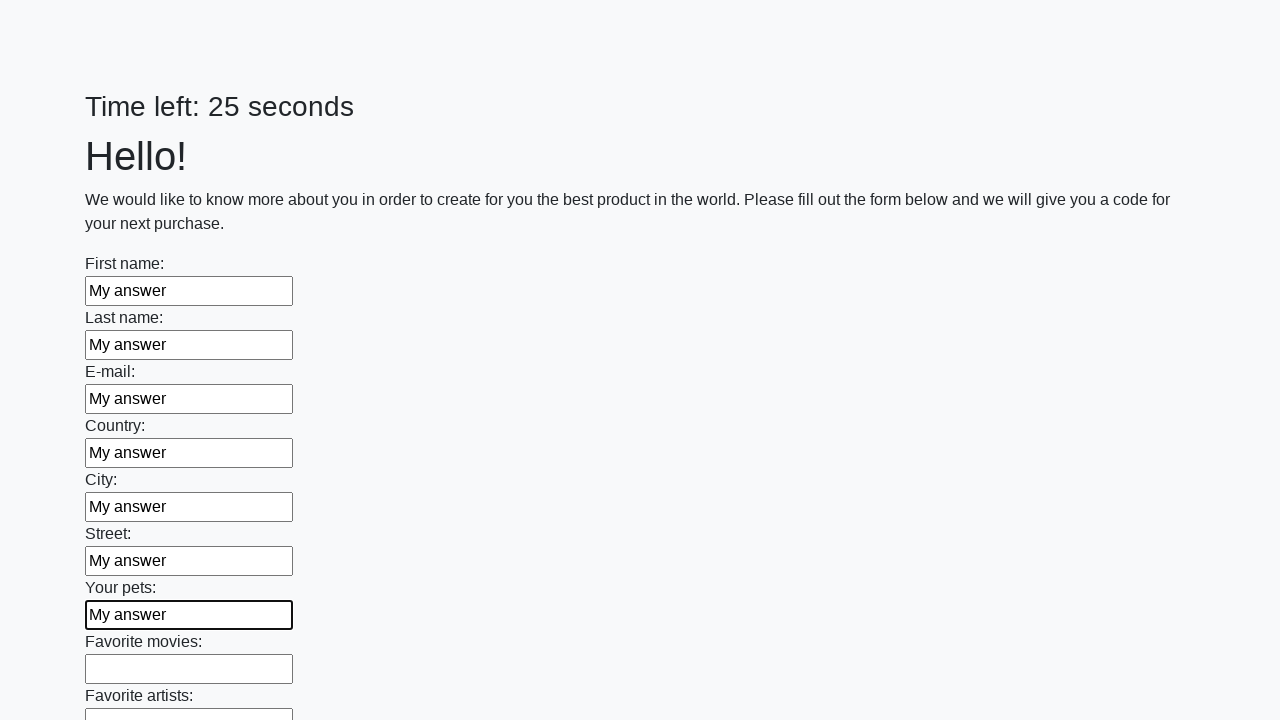

Filled an input field with 'My answer' on input >> nth=7
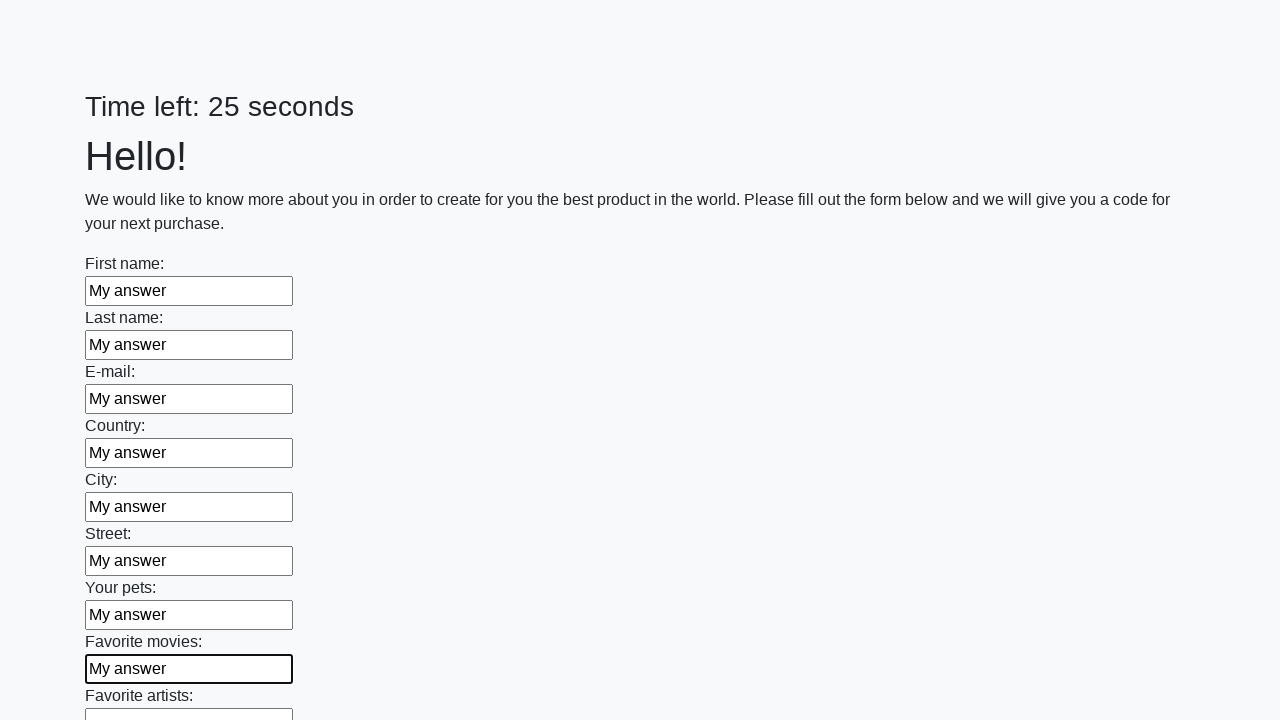

Filled an input field with 'My answer' on input >> nth=8
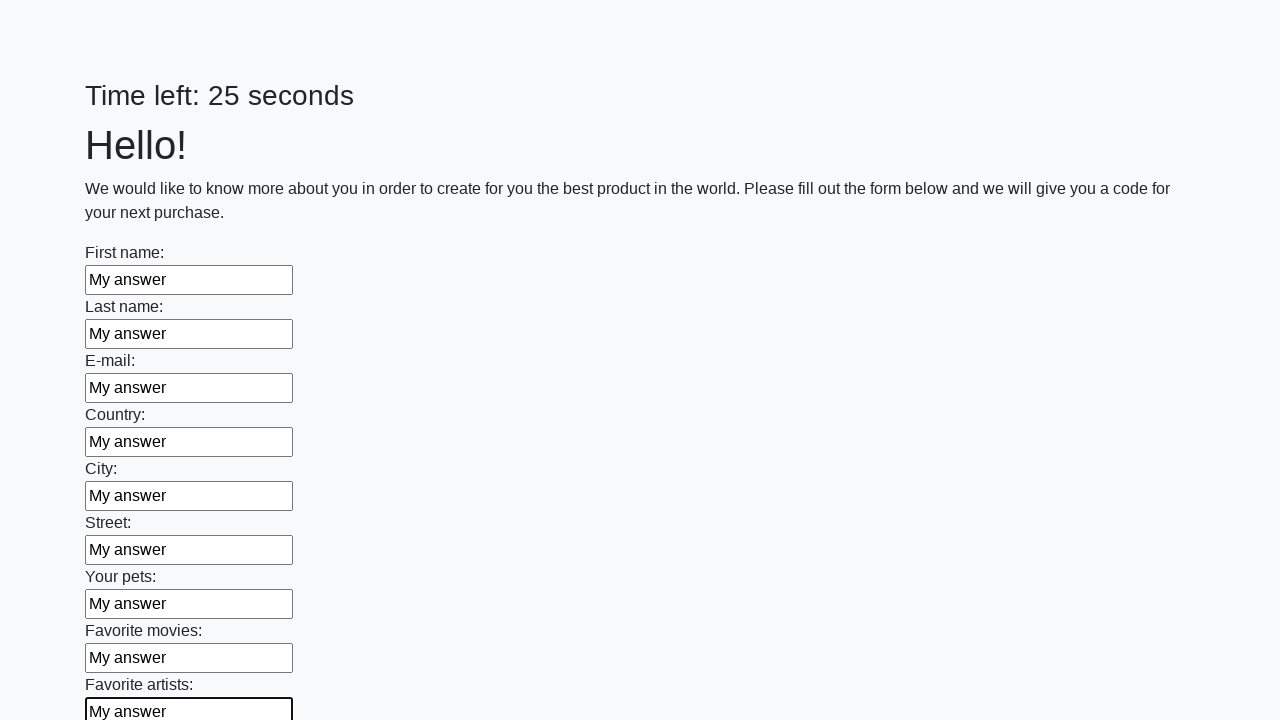

Filled an input field with 'My answer' on input >> nth=9
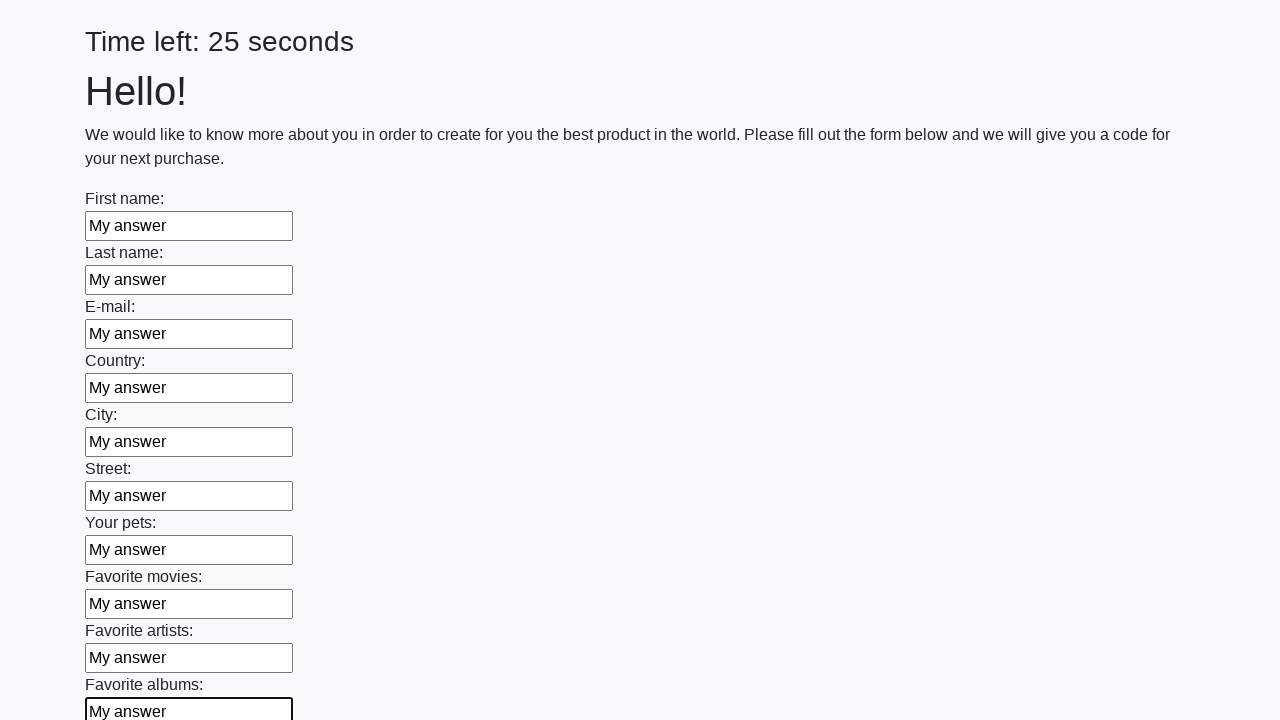

Filled an input field with 'My answer' on input >> nth=10
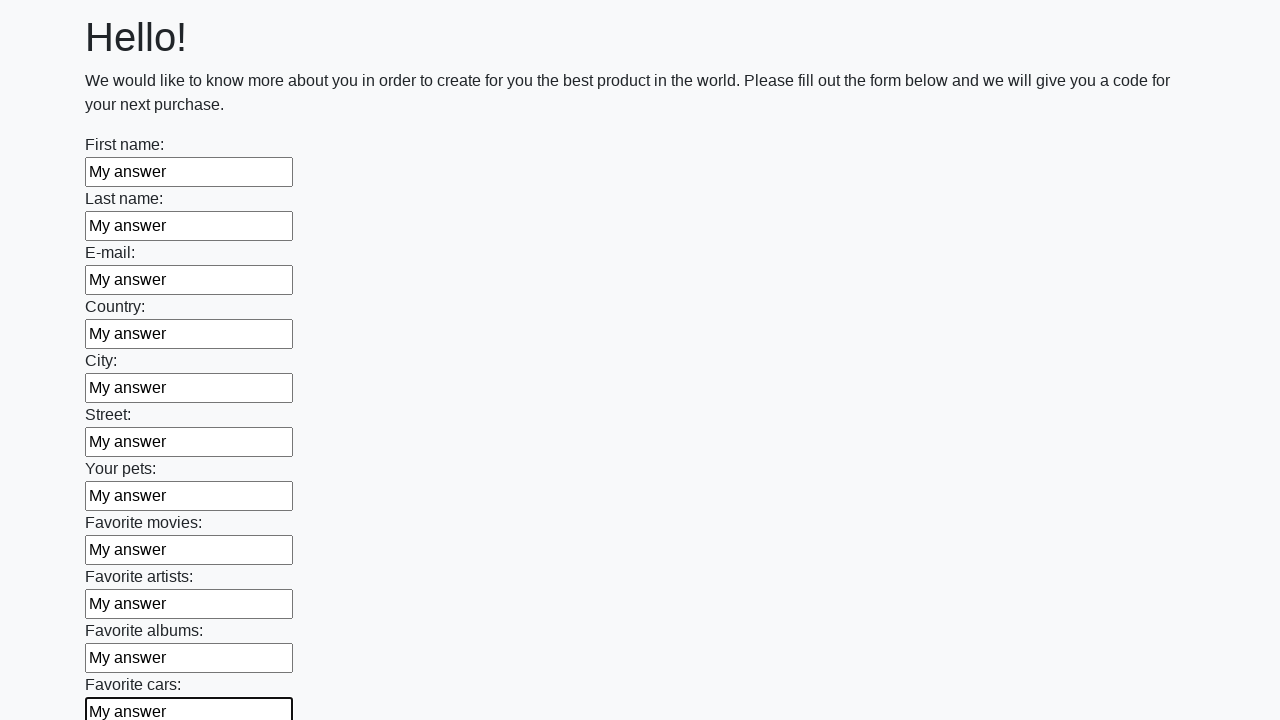

Filled an input field with 'My answer' on input >> nth=11
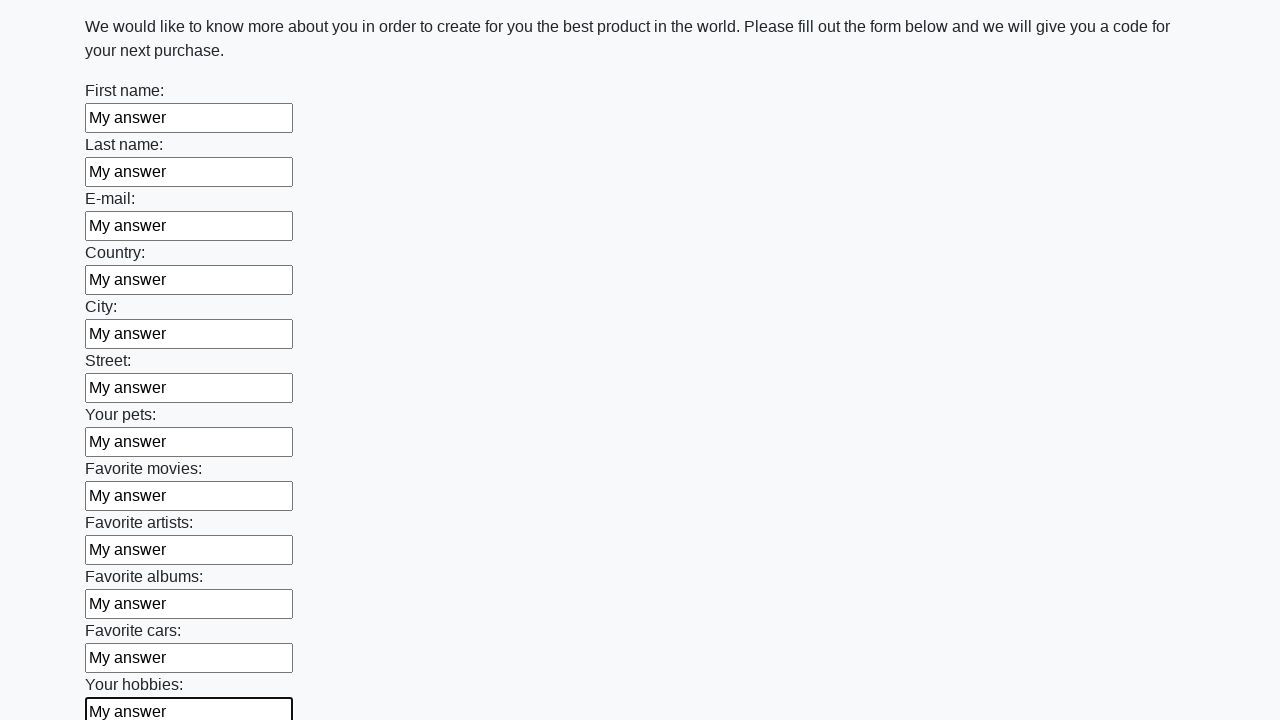

Filled an input field with 'My answer' on input >> nth=12
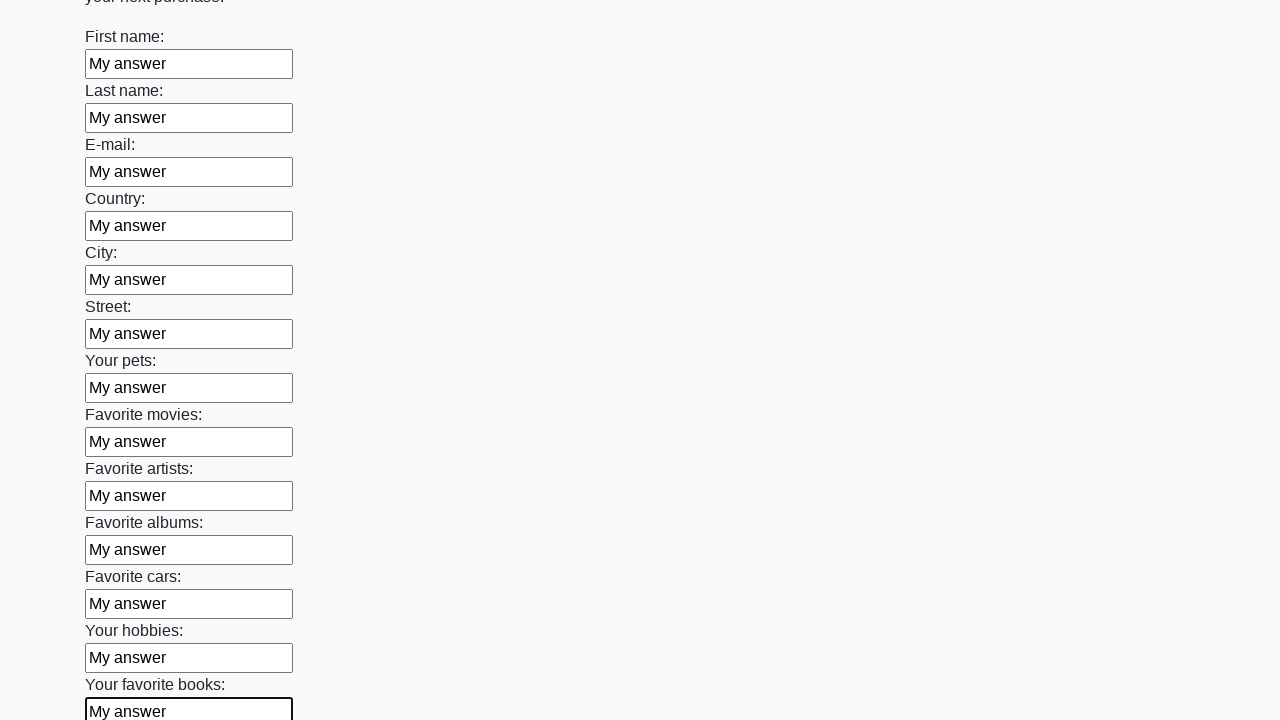

Filled an input field with 'My answer' on input >> nth=13
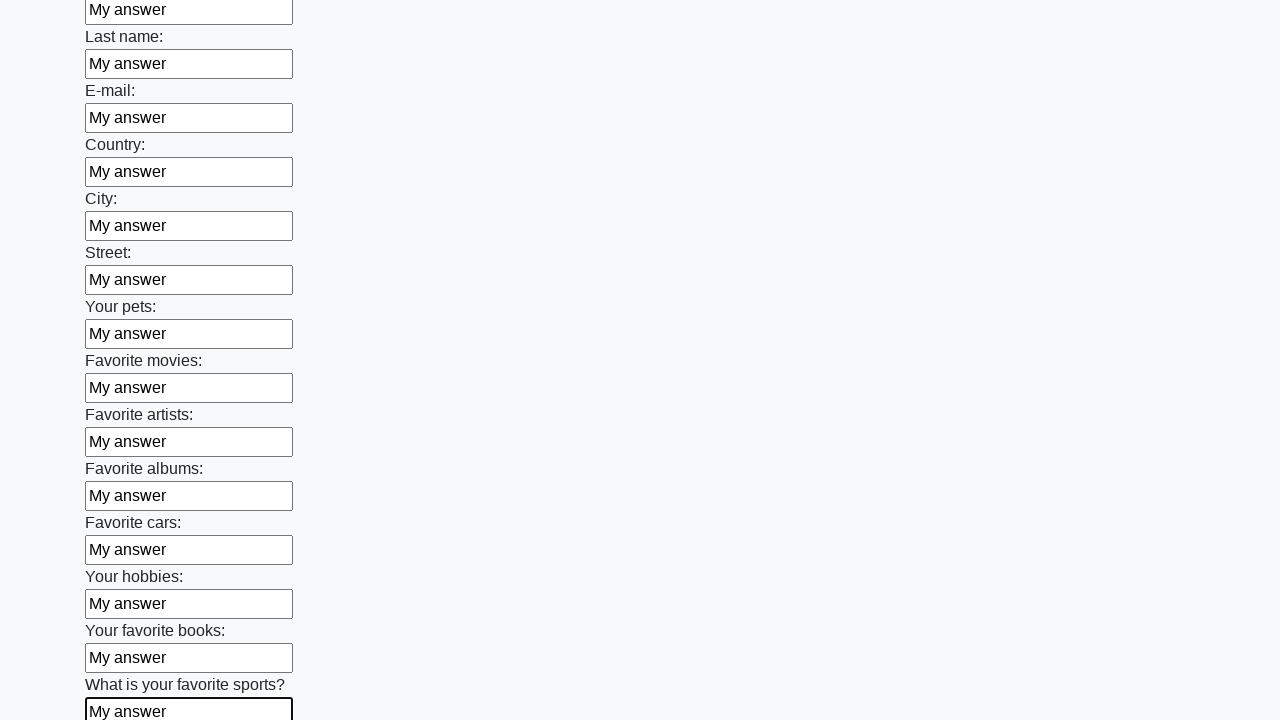

Filled an input field with 'My answer' on input >> nth=14
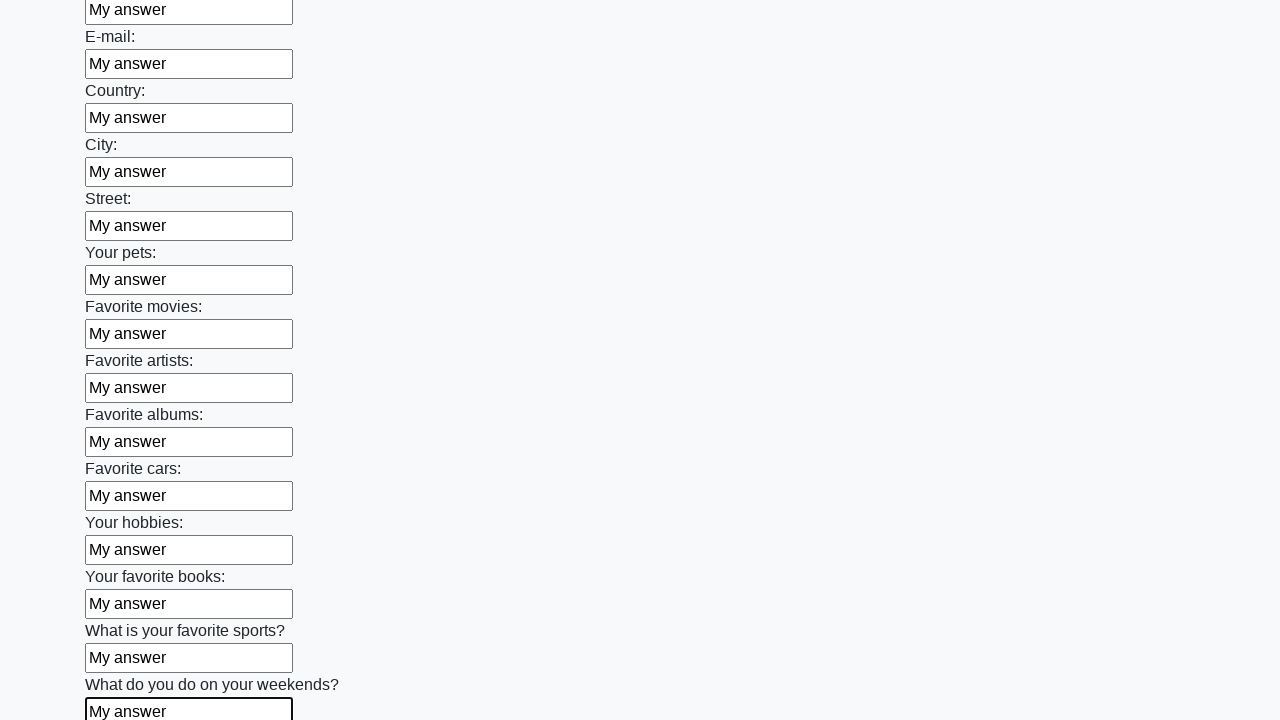

Filled an input field with 'My answer' on input >> nth=15
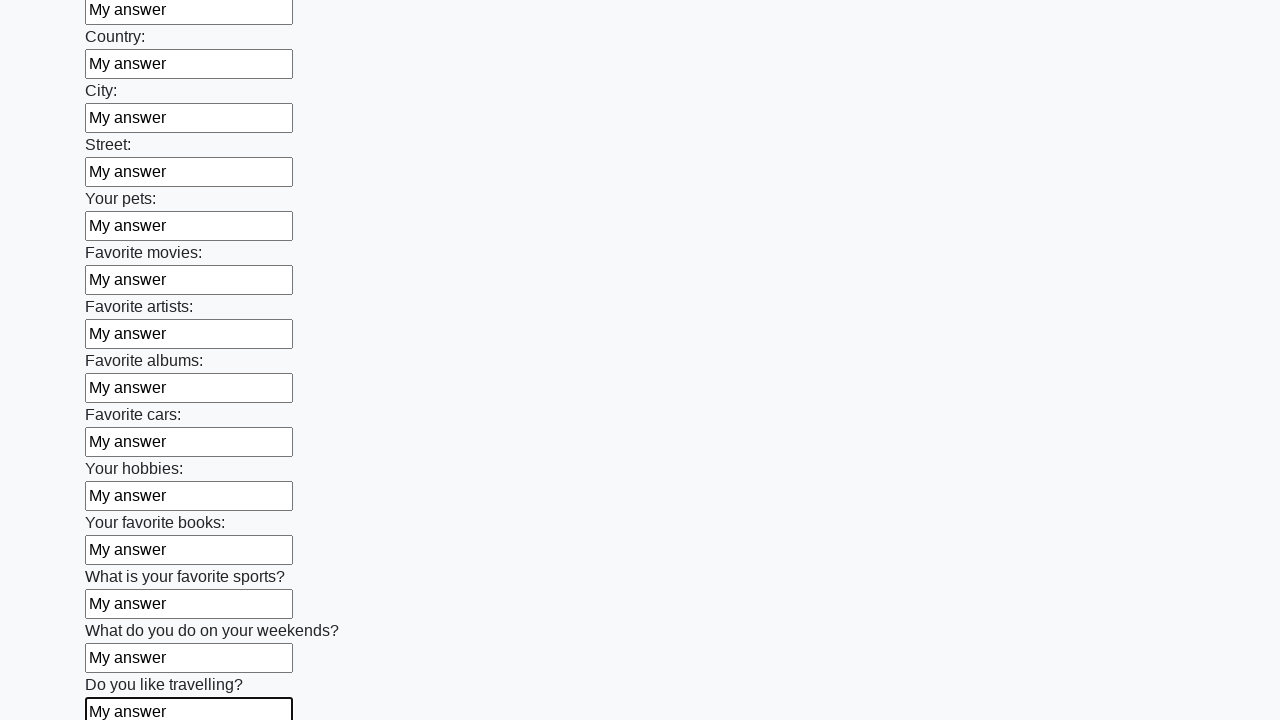

Filled an input field with 'My answer' on input >> nth=16
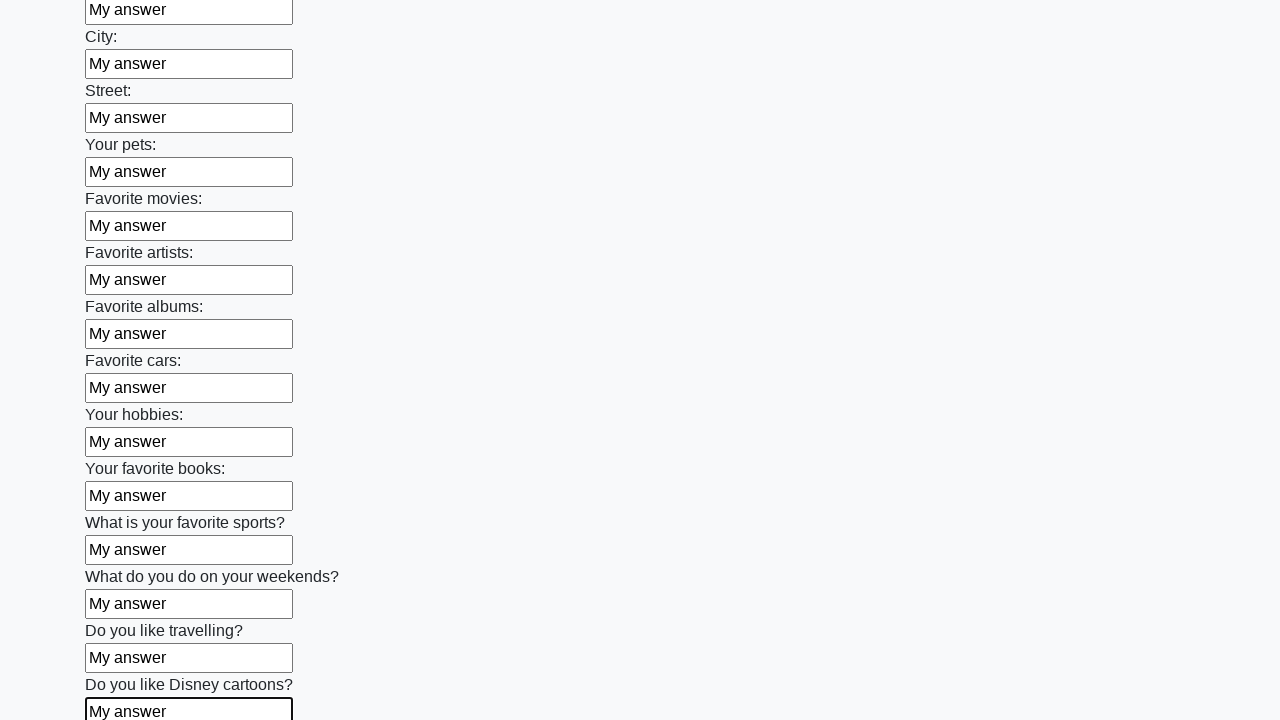

Filled an input field with 'My answer' on input >> nth=17
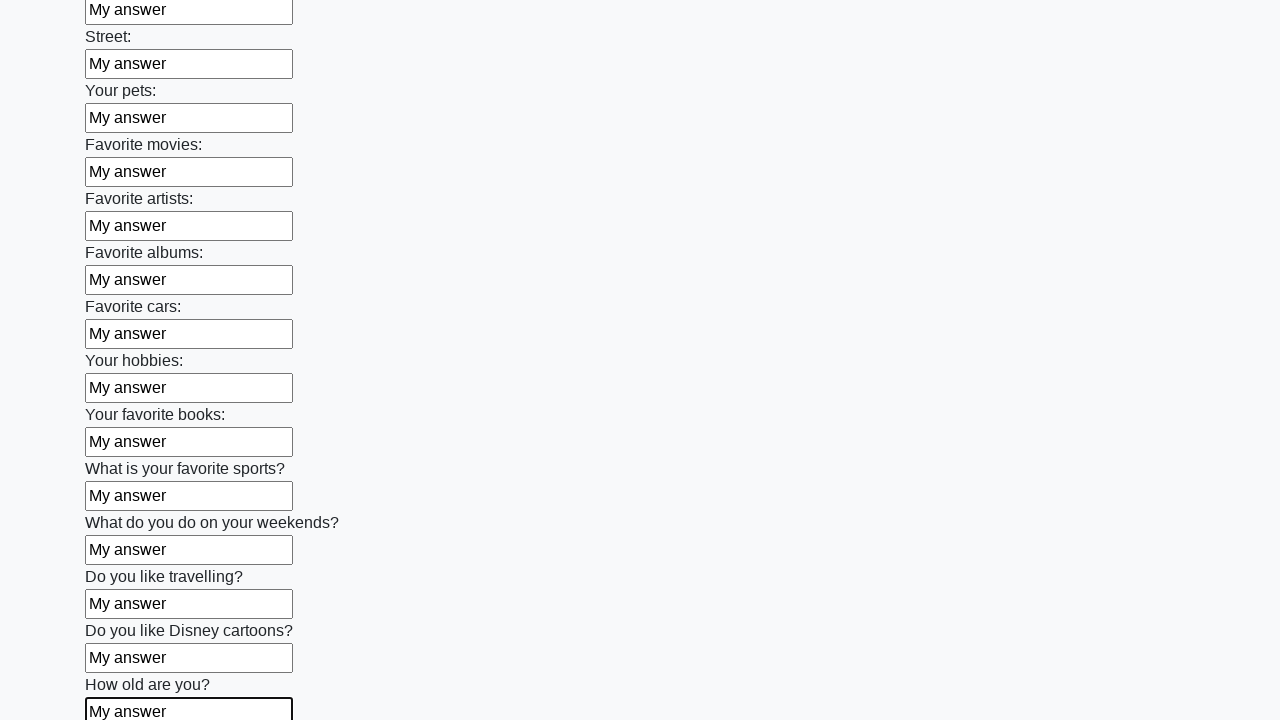

Filled an input field with 'My answer' on input >> nth=18
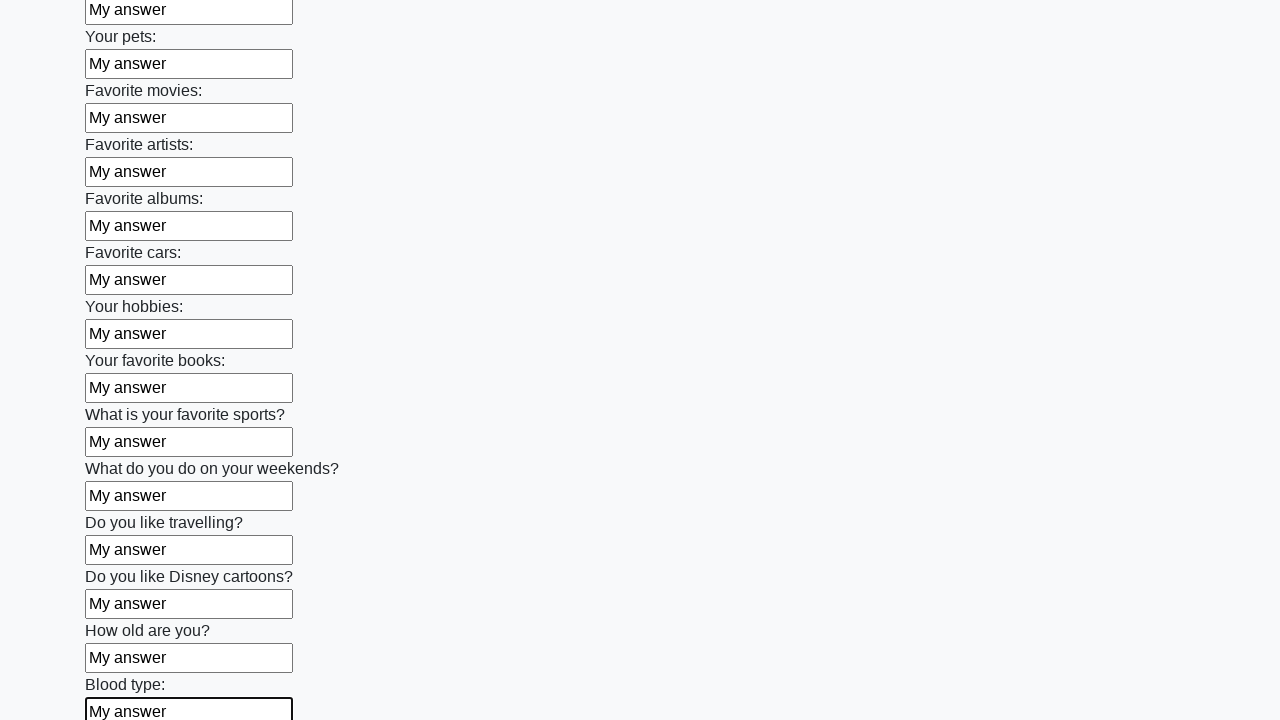

Filled an input field with 'My answer' on input >> nth=19
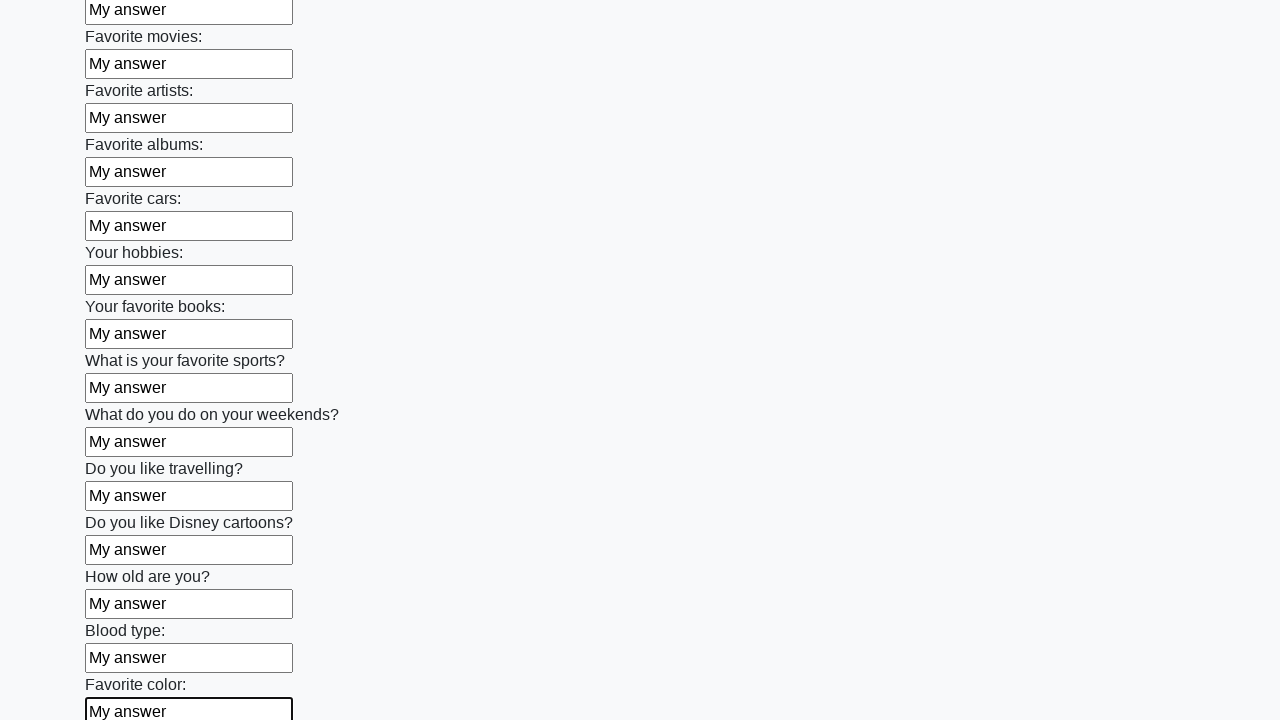

Filled an input field with 'My answer' on input >> nth=20
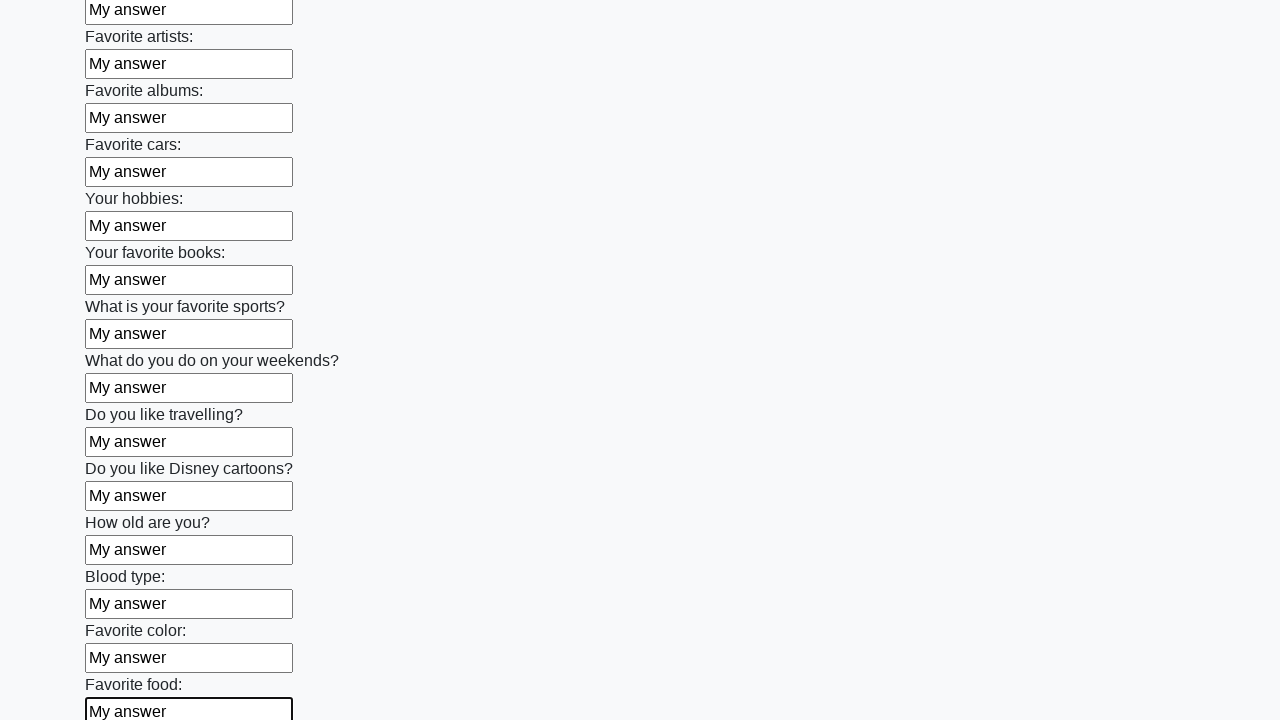

Filled an input field with 'My answer' on input >> nth=21
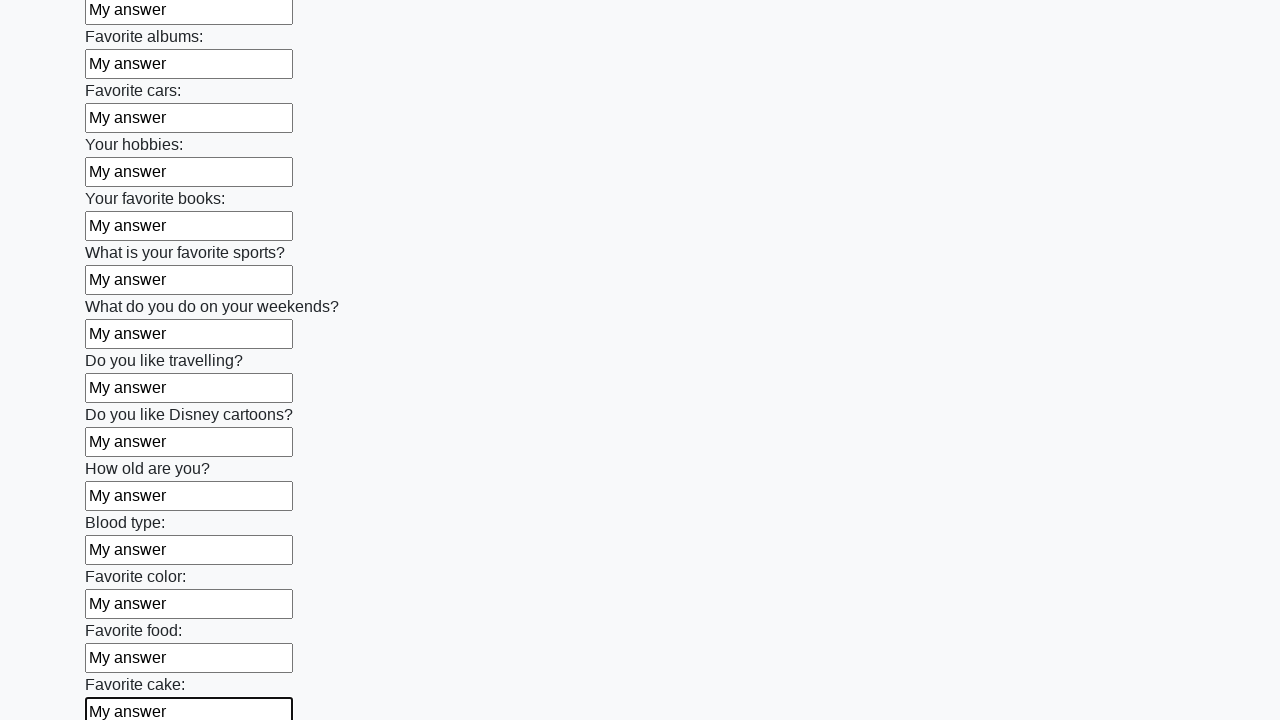

Filled an input field with 'My answer' on input >> nth=22
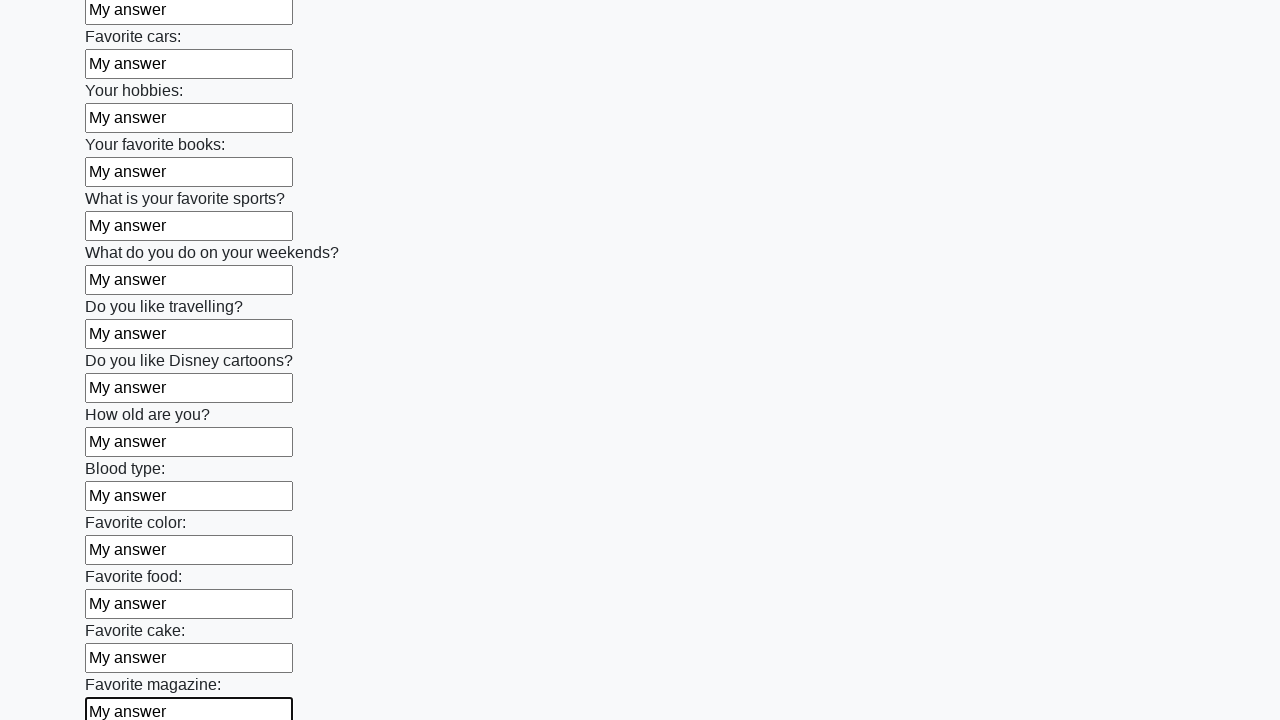

Filled an input field with 'My answer' on input >> nth=23
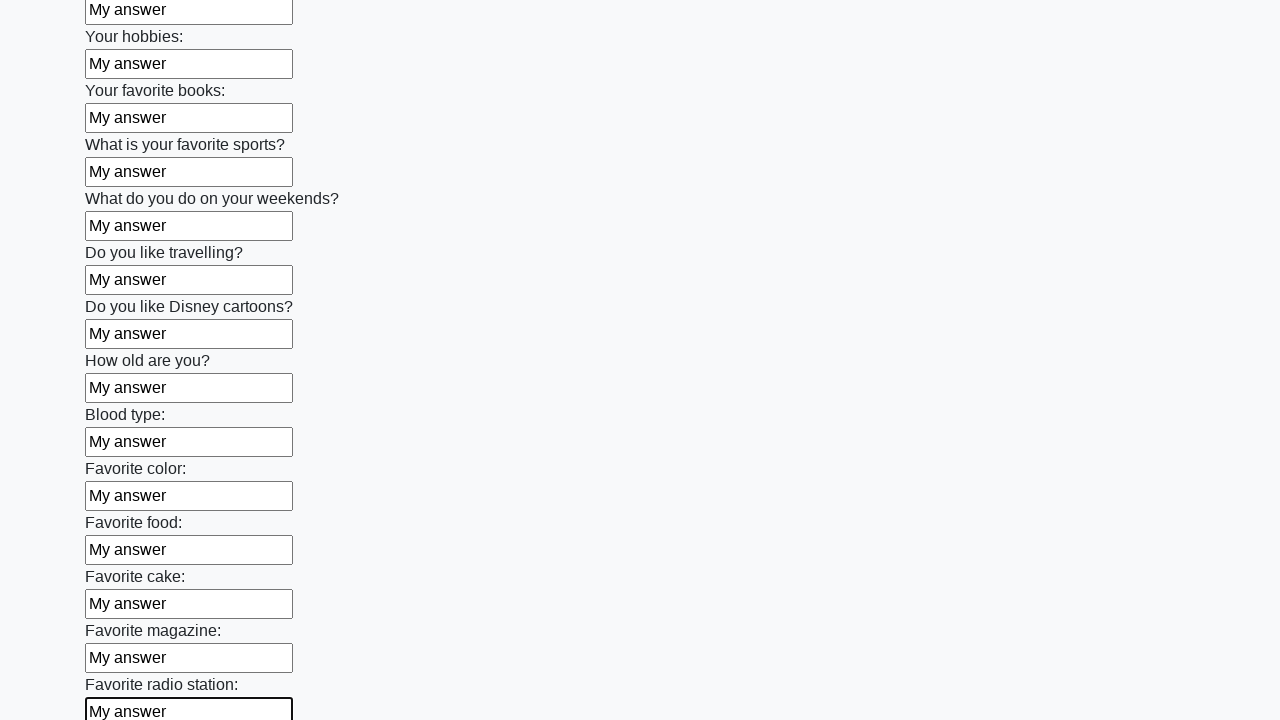

Filled an input field with 'My answer' on input >> nth=24
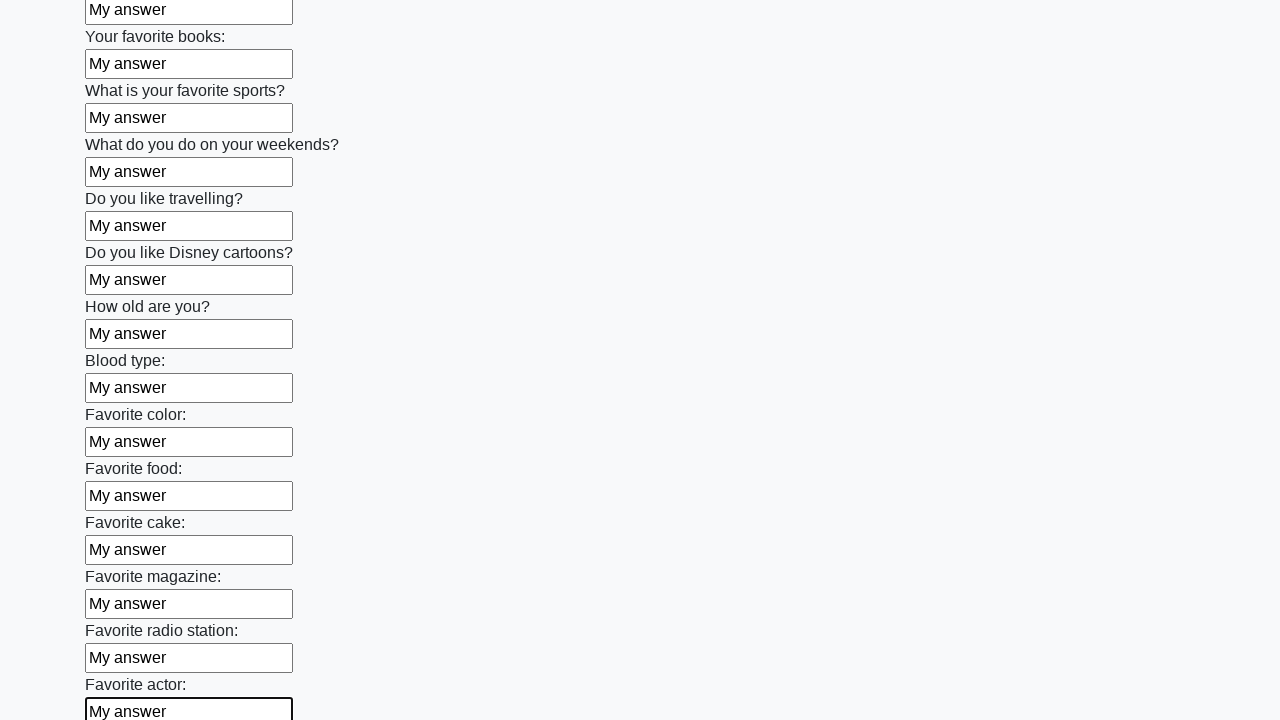

Filled an input field with 'My answer' on input >> nth=25
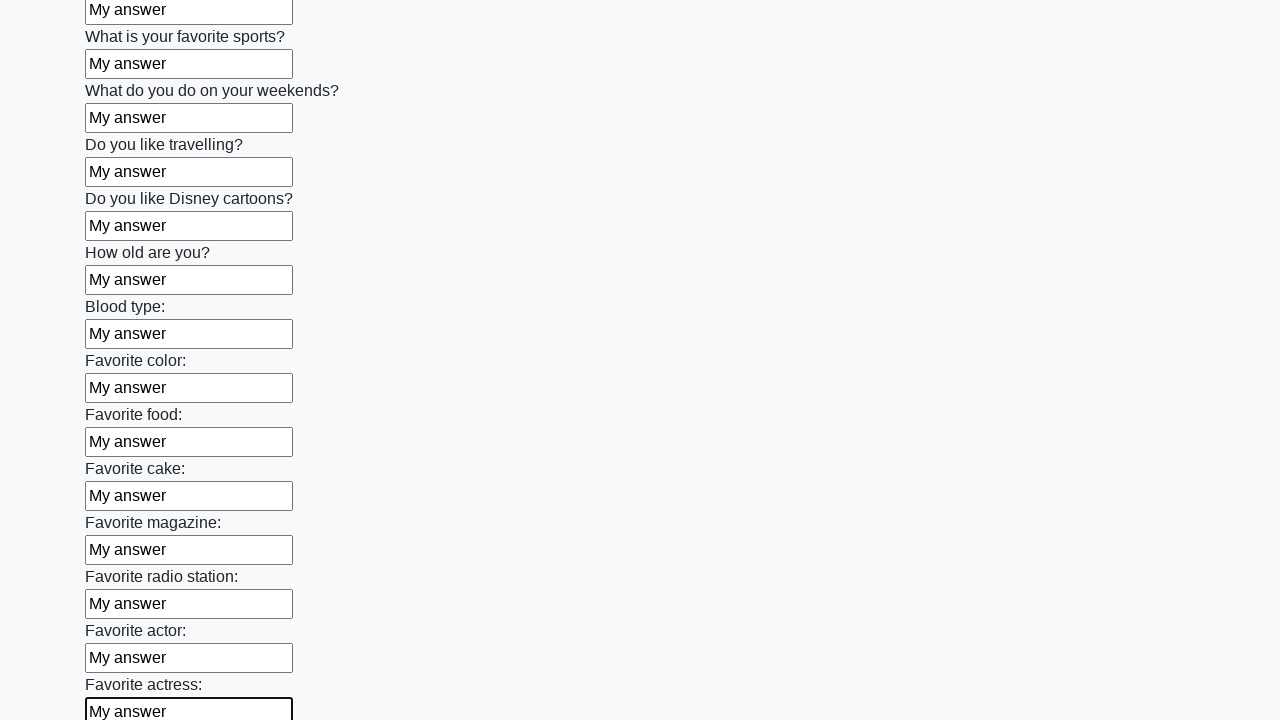

Filled an input field with 'My answer' on input >> nth=26
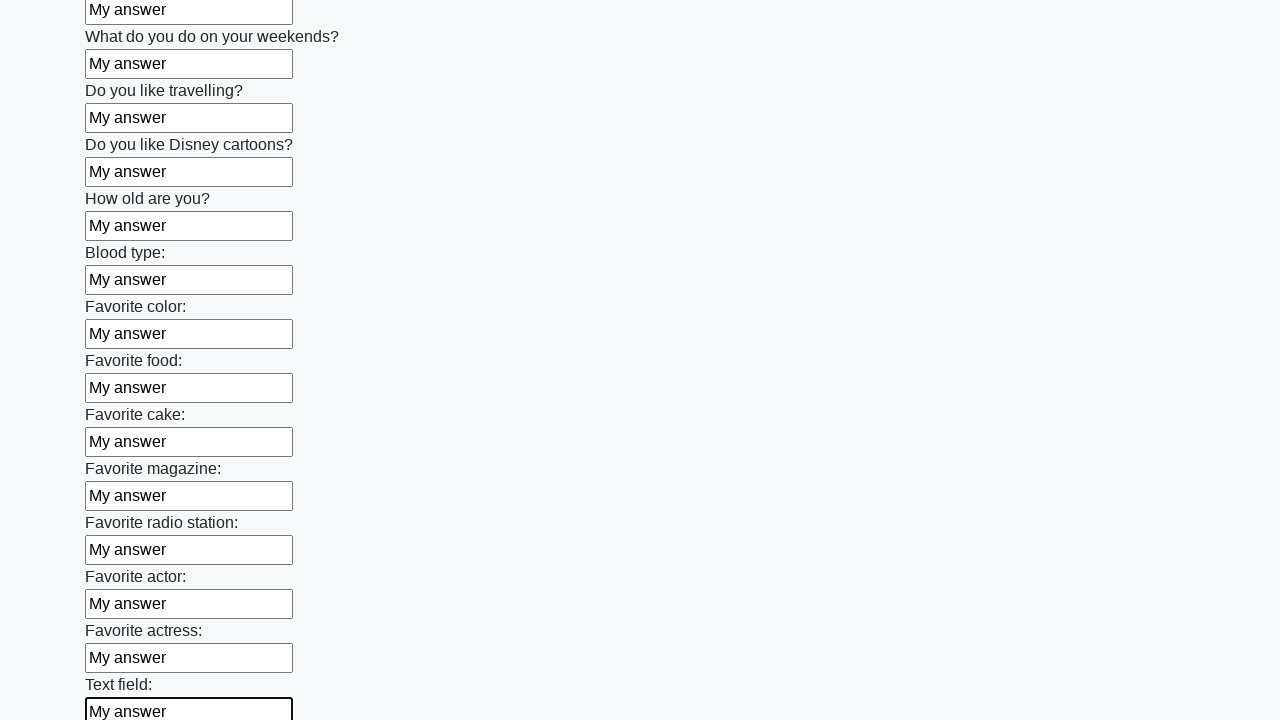

Filled an input field with 'My answer' on input >> nth=27
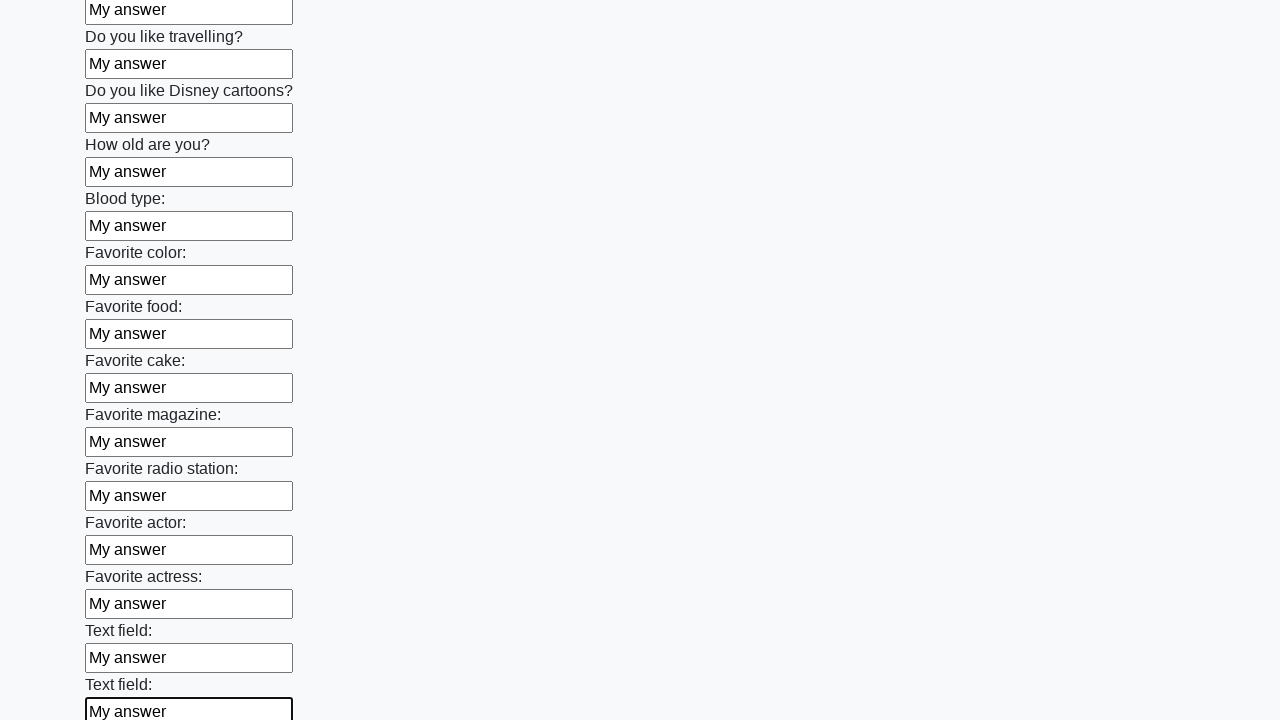

Filled an input field with 'My answer' on input >> nth=28
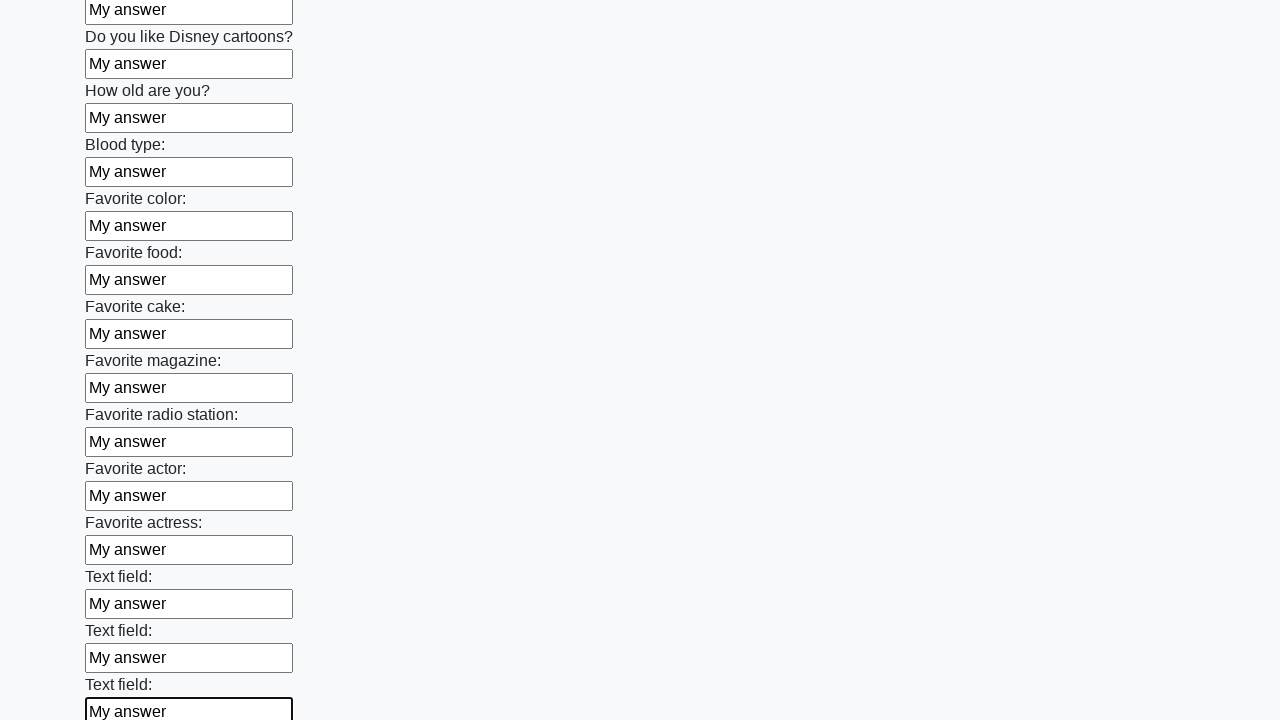

Filled an input field with 'My answer' on input >> nth=29
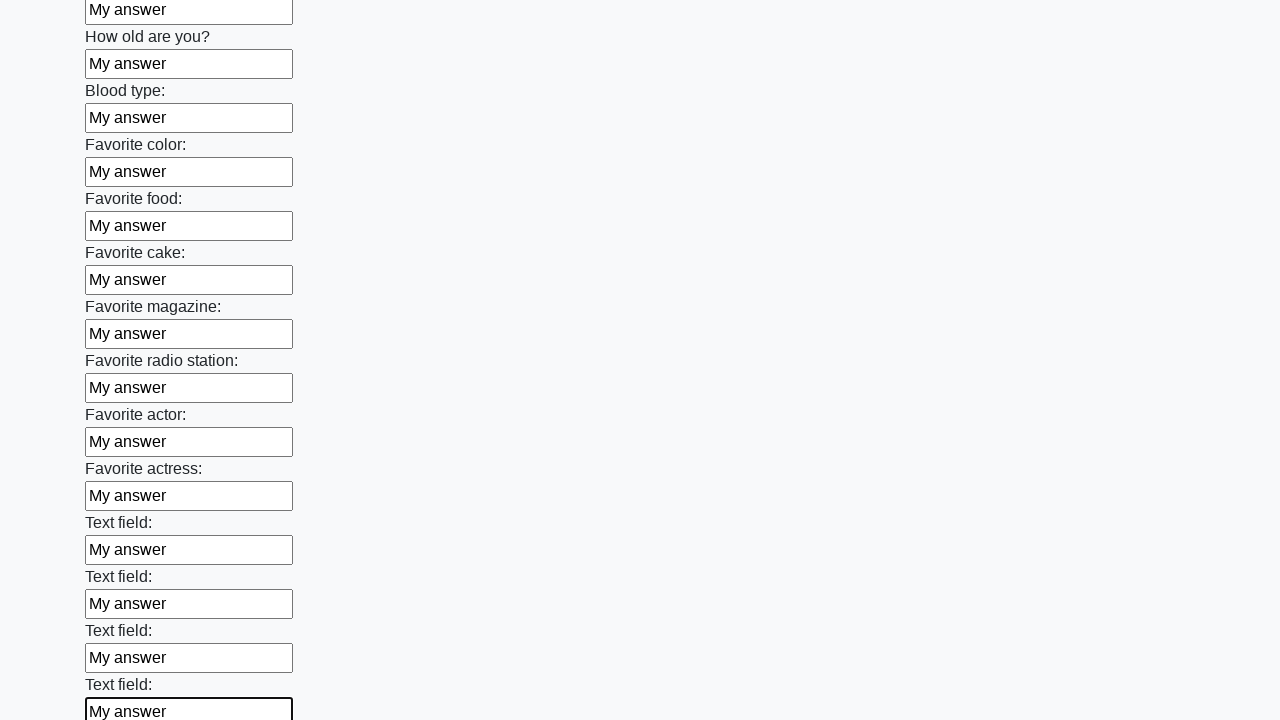

Filled an input field with 'My answer' on input >> nth=30
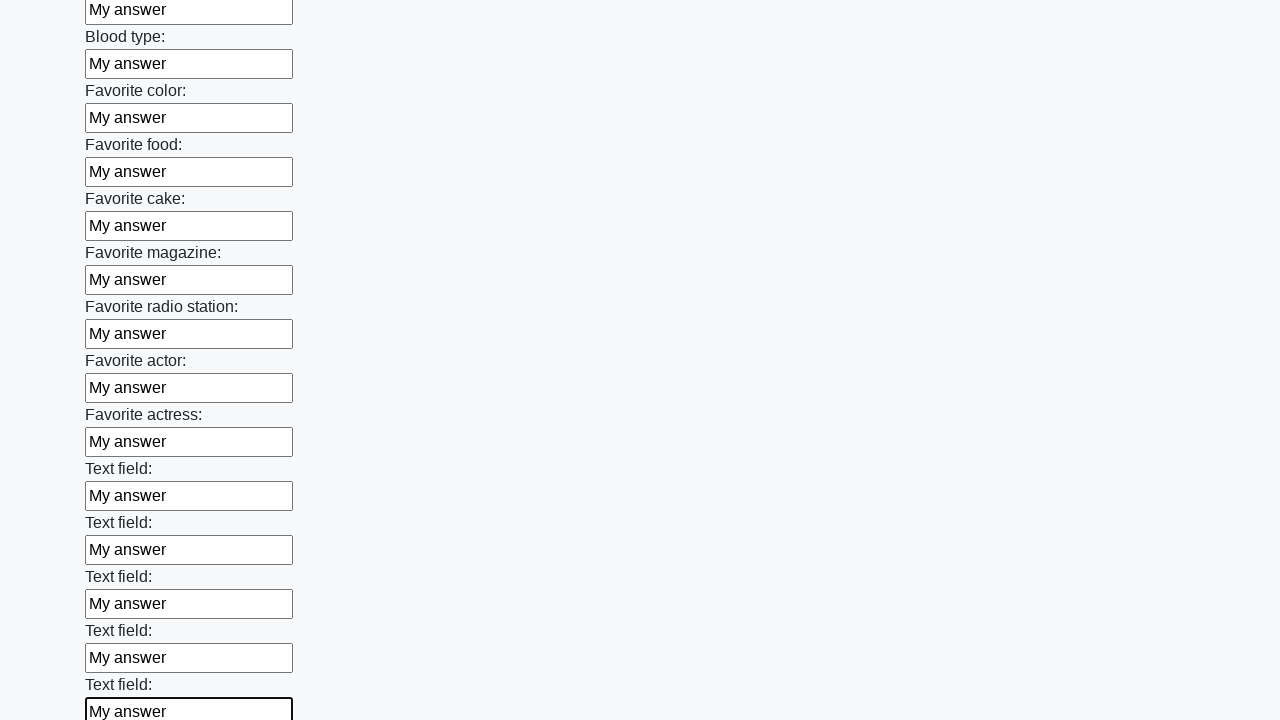

Filled an input field with 'My answer' on input >> nth=31
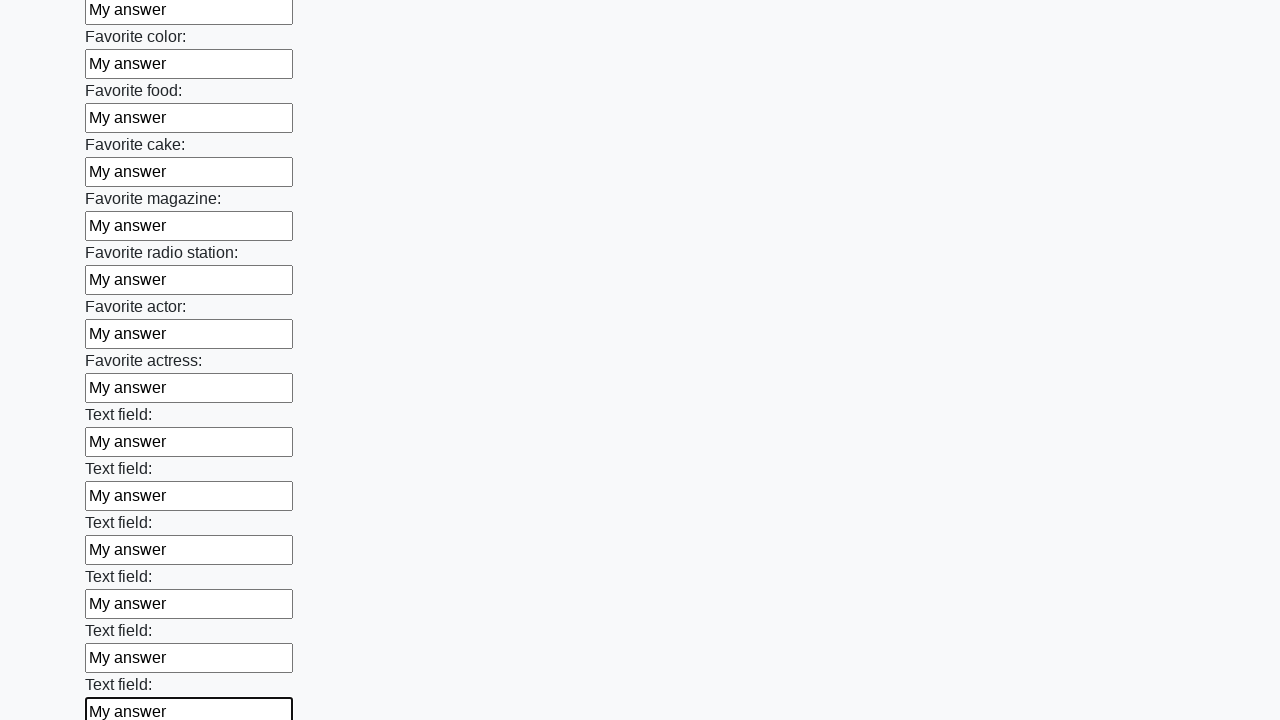

Filled an input field with 'My answer' on input >> nth=32
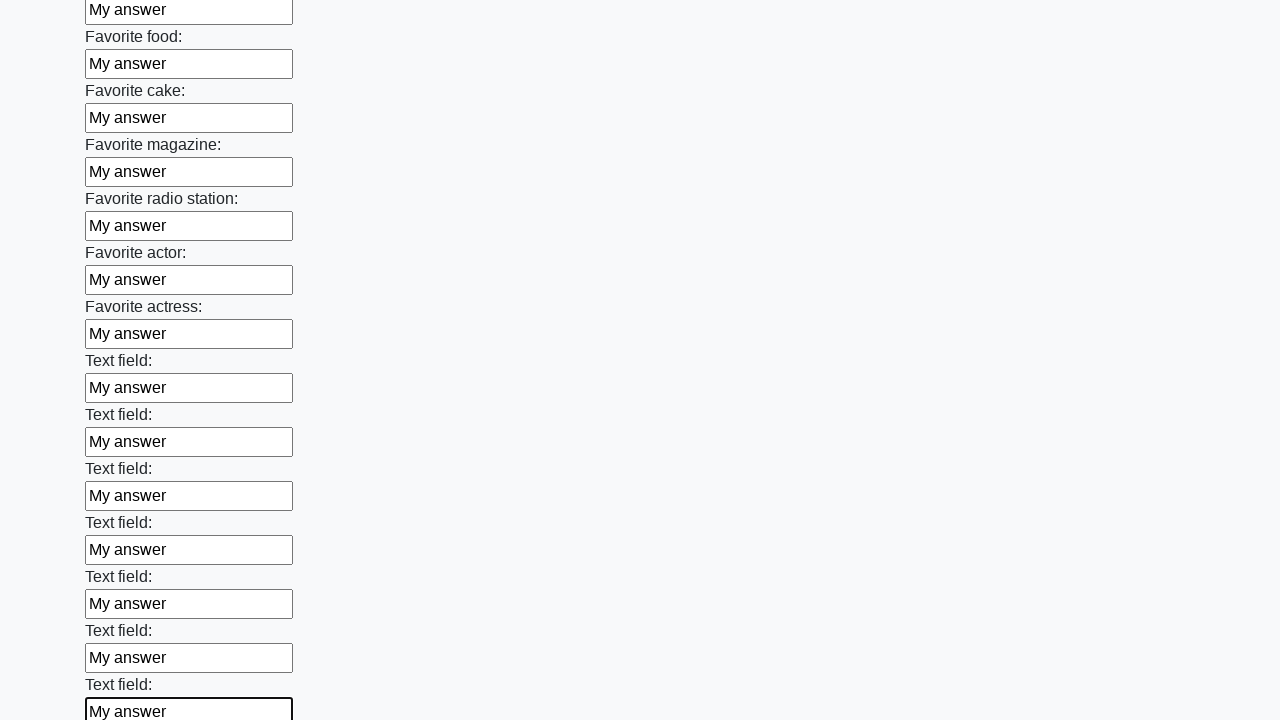

Filled an input field with 'My answer' on input >> nth=33
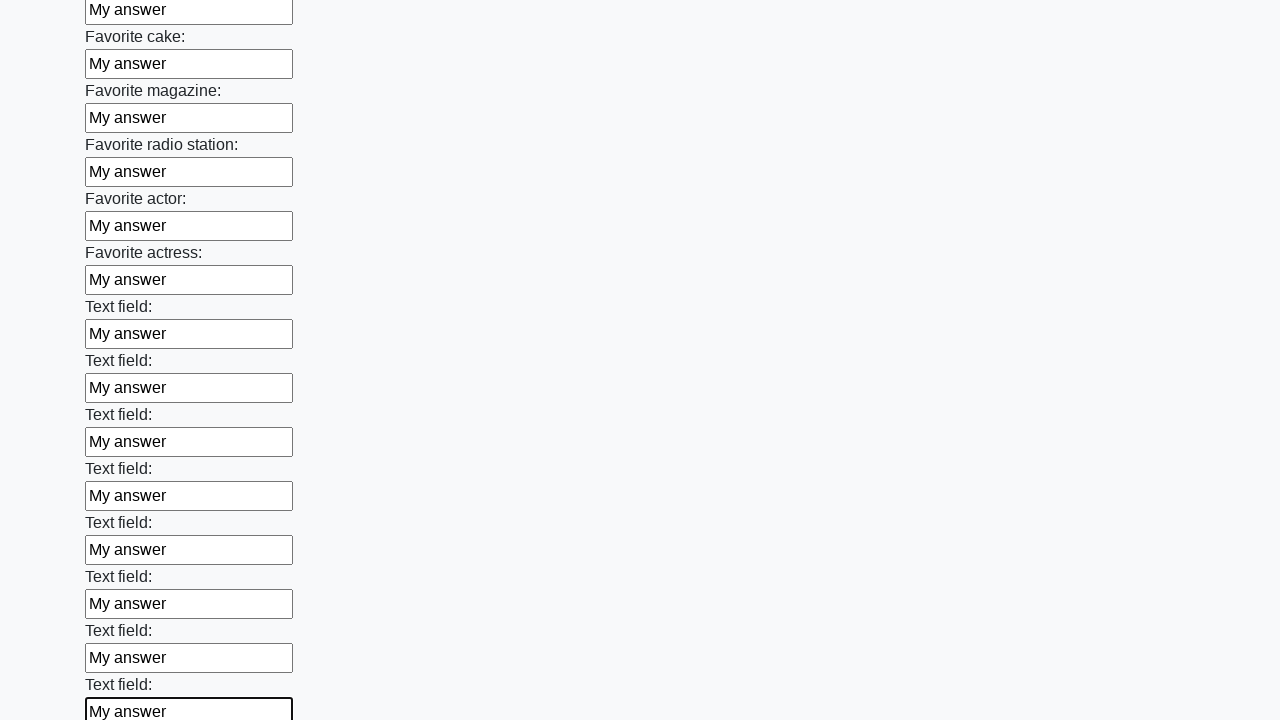

Filled an input field with 'My answer' on input >> nth=34
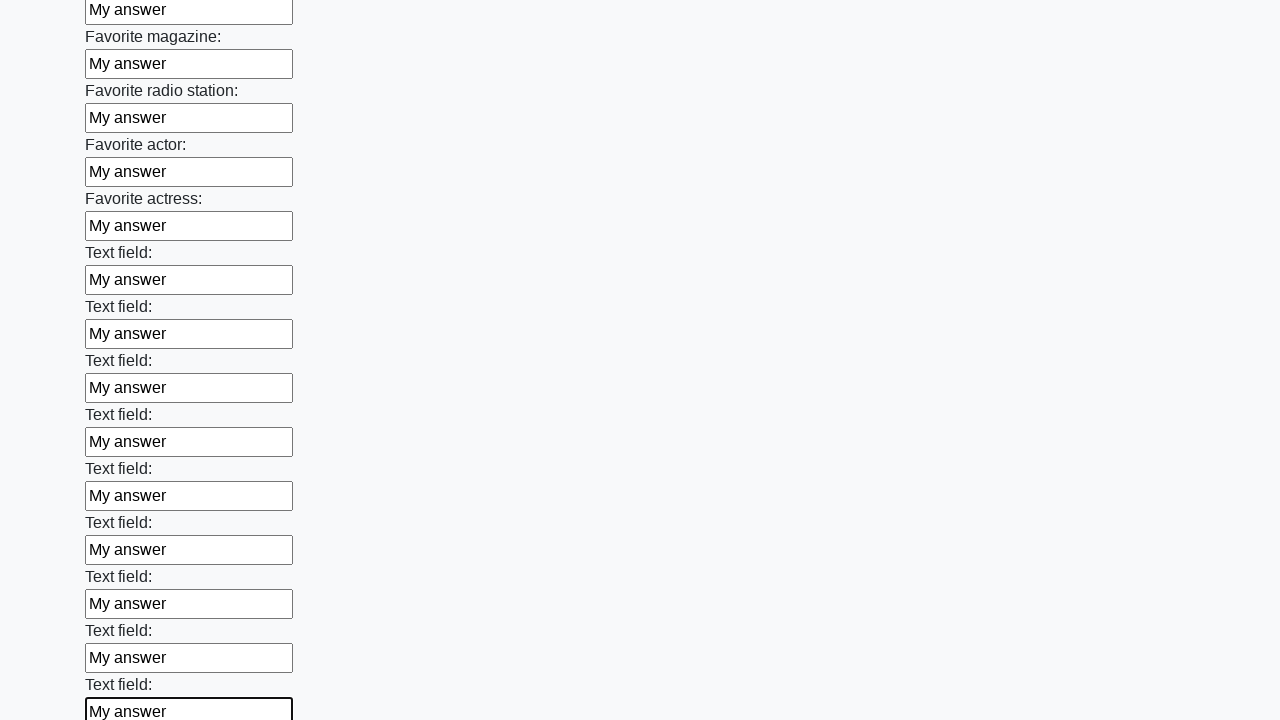

Filled an input field with 'My answer' on input >> nth=35
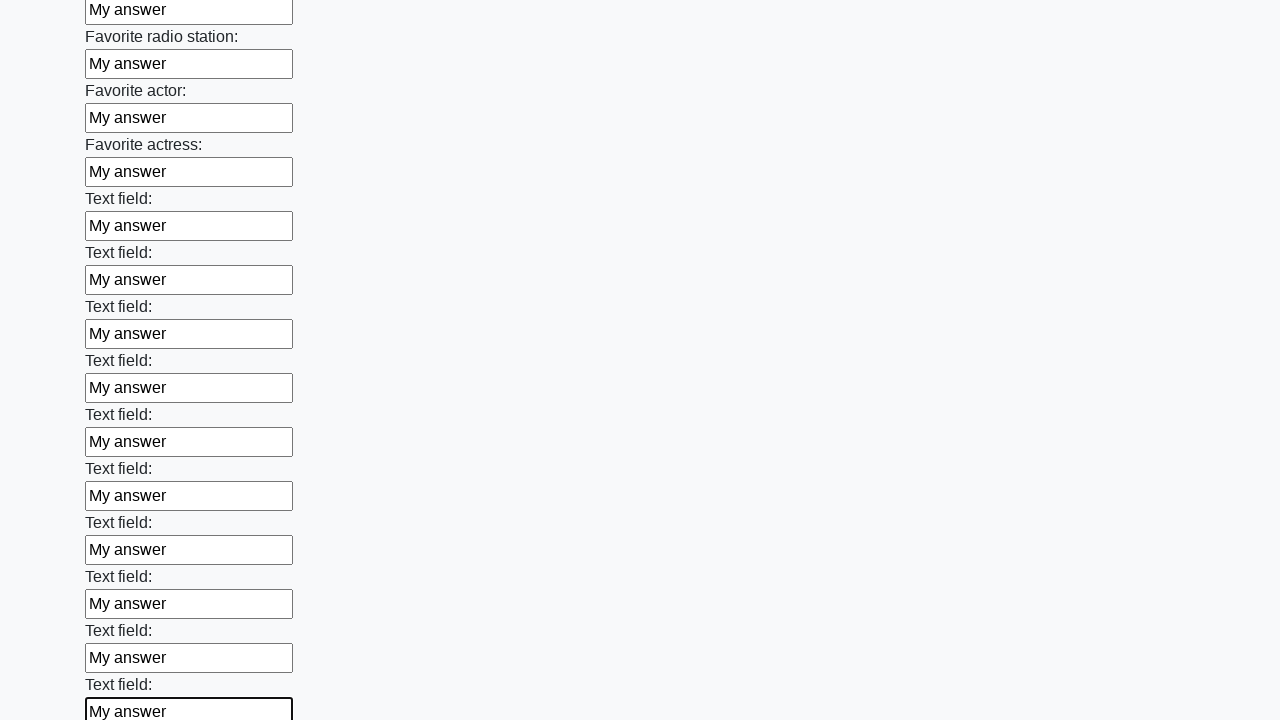

Filled an input field with 'My answer' on input >> nth=36
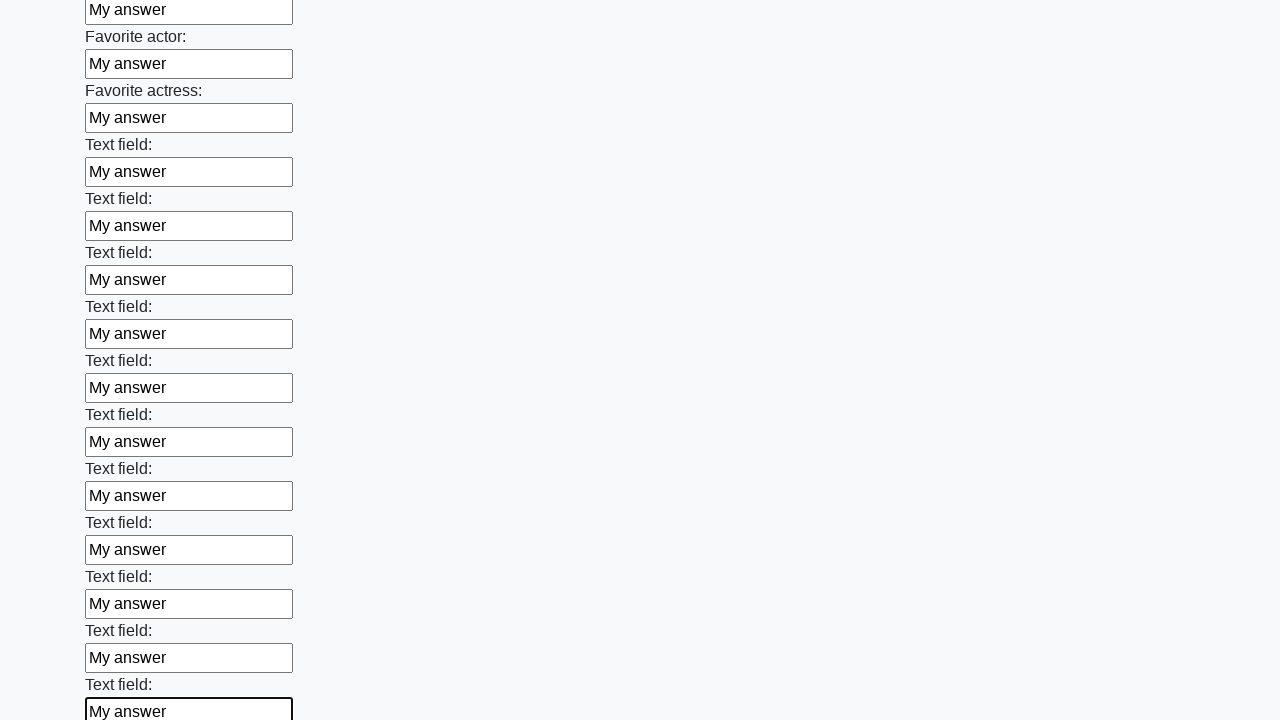

Filled an input field with 'My answer' on input >> nth=37
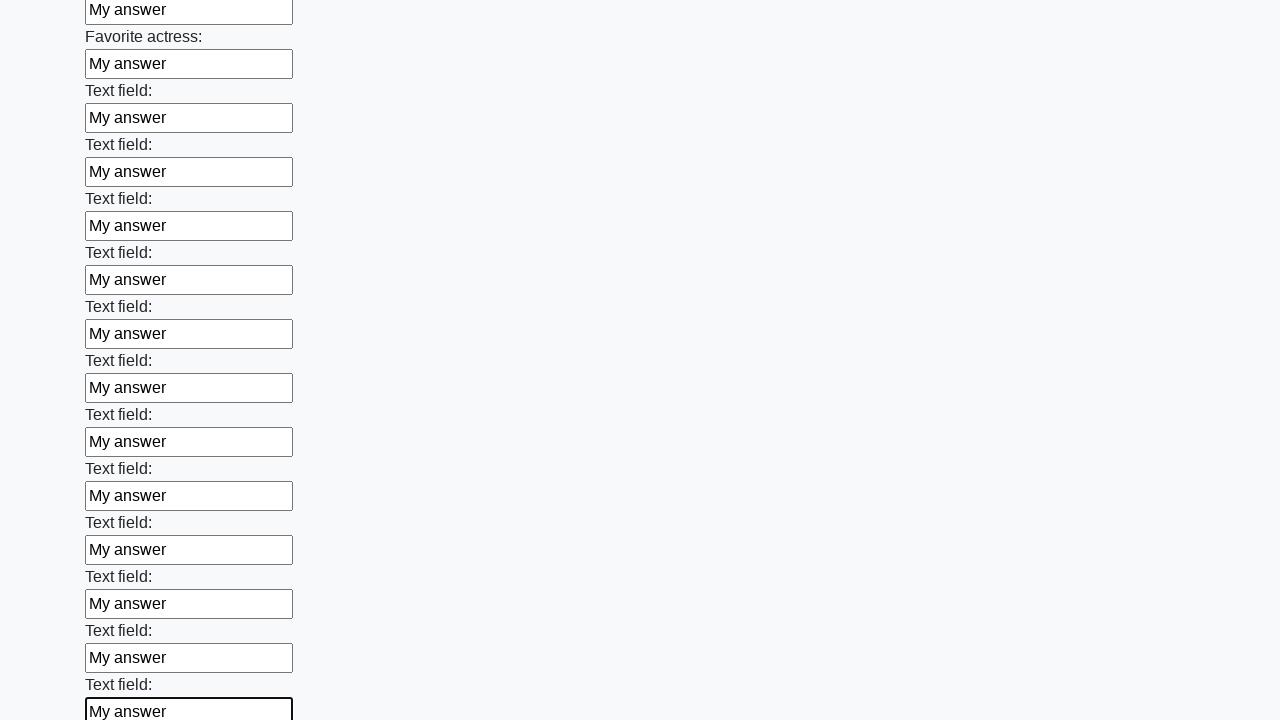

Filled an input field with 'My answer' on input >> nth=38
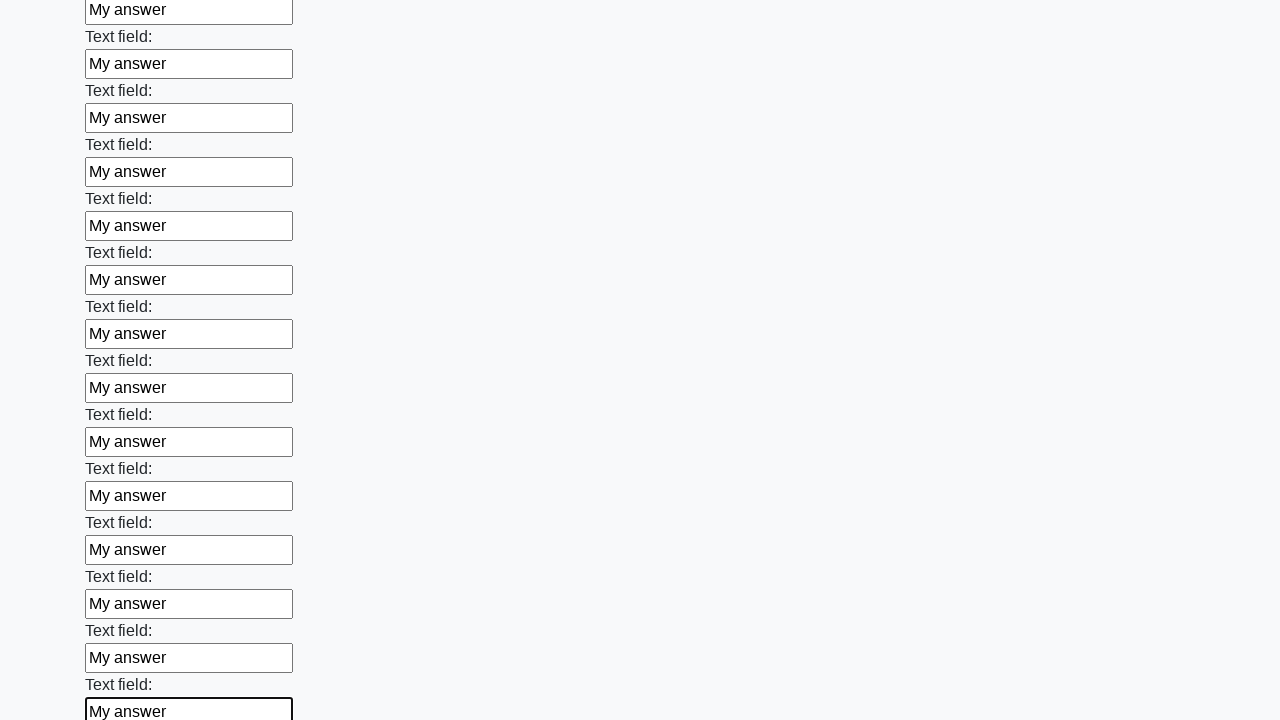

Filled an input field with 'My answer' on input >> nth=39
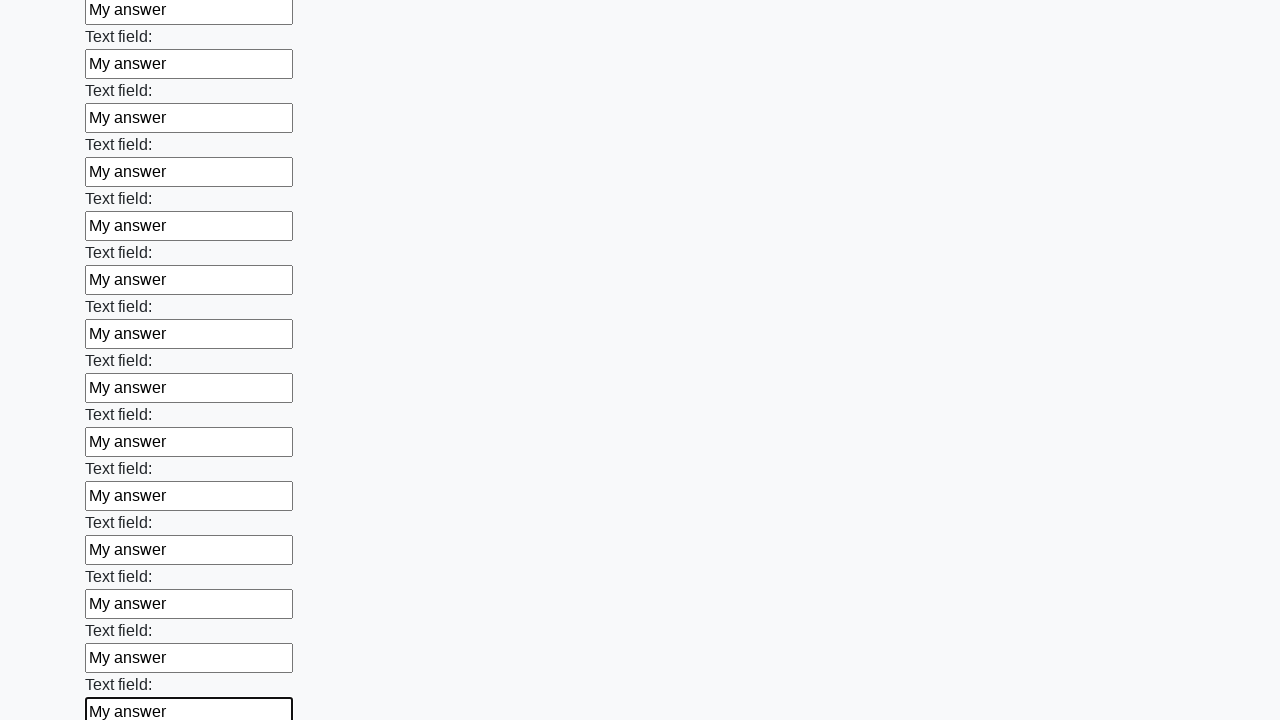

Filled an input field with 'My answer' on input >> nth=40
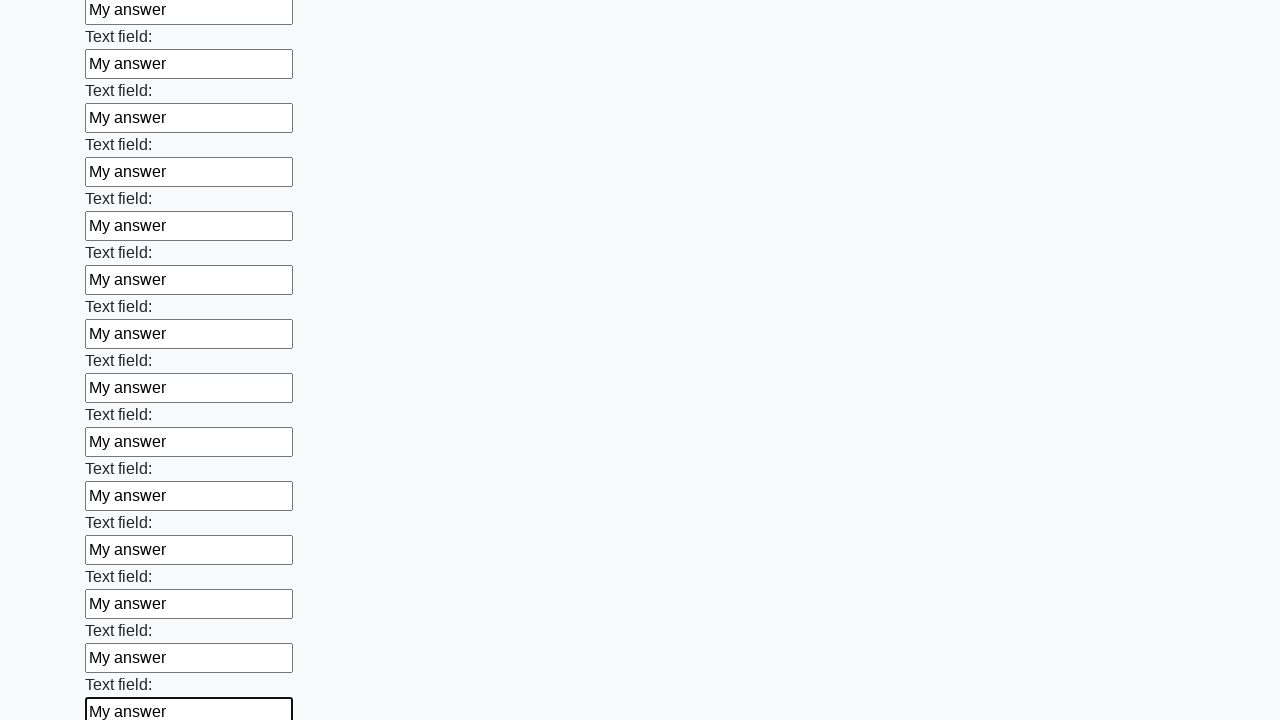

Filled an input field with 'My answer' on input >> nth=41
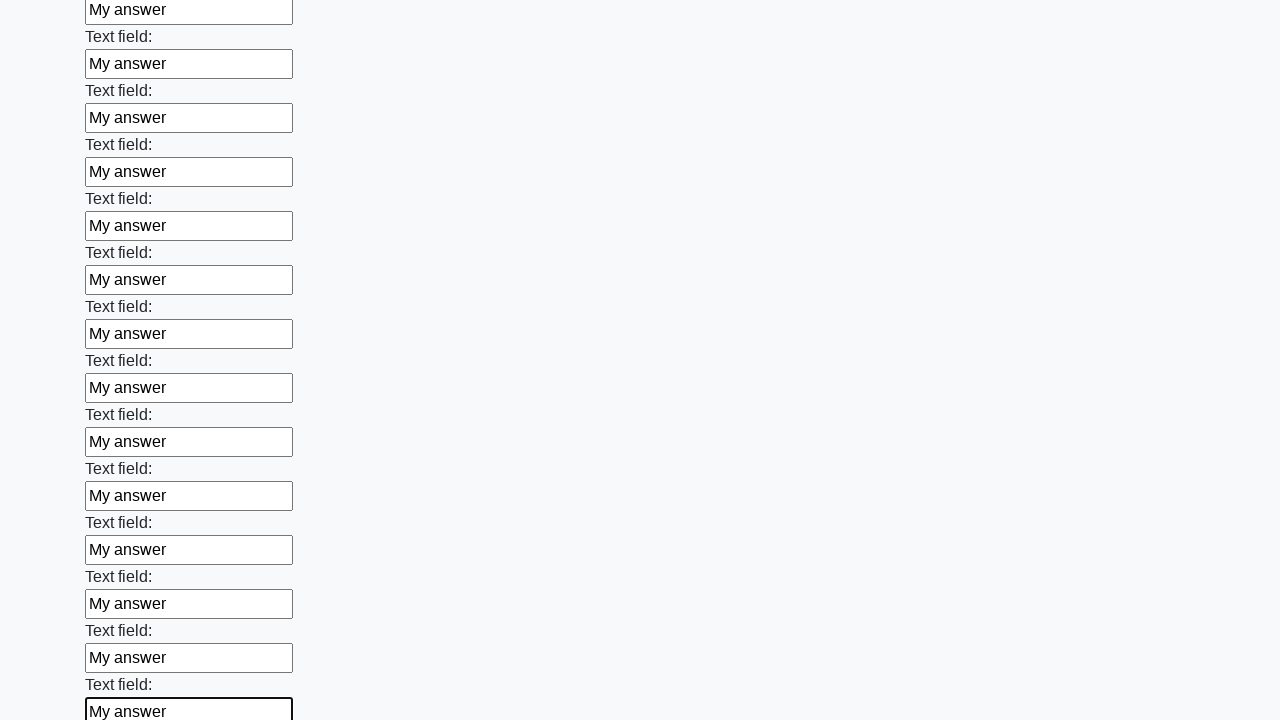

Filled an input field with 'My answer' on input >> nth=42
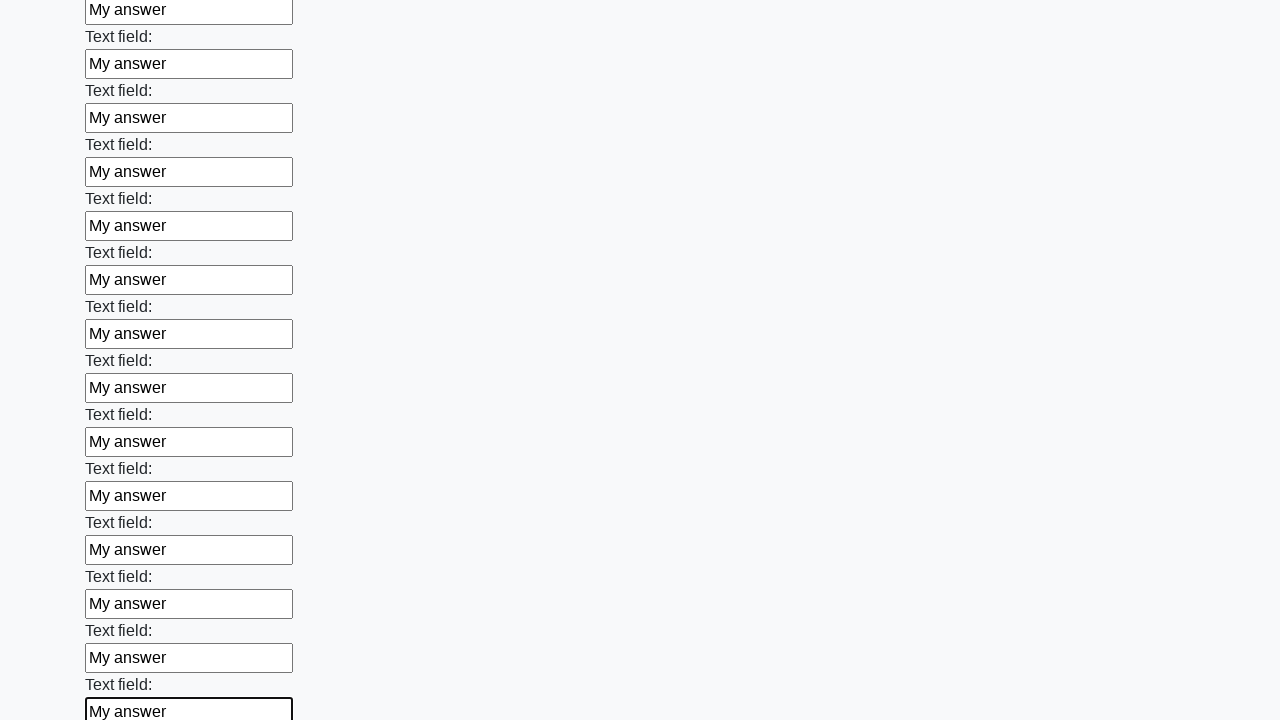

Filled an input field with 'My answer' on input >> nth=43
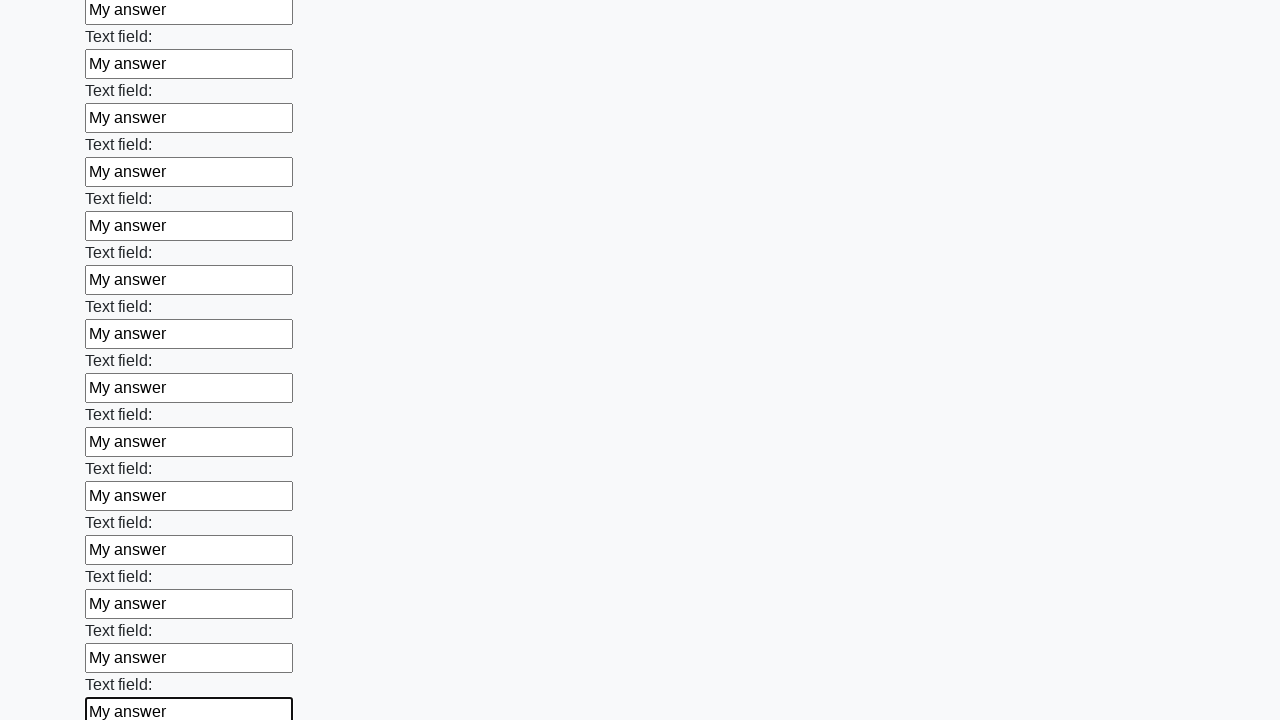

Filled an input field with 'My answer' on input >> nth=44
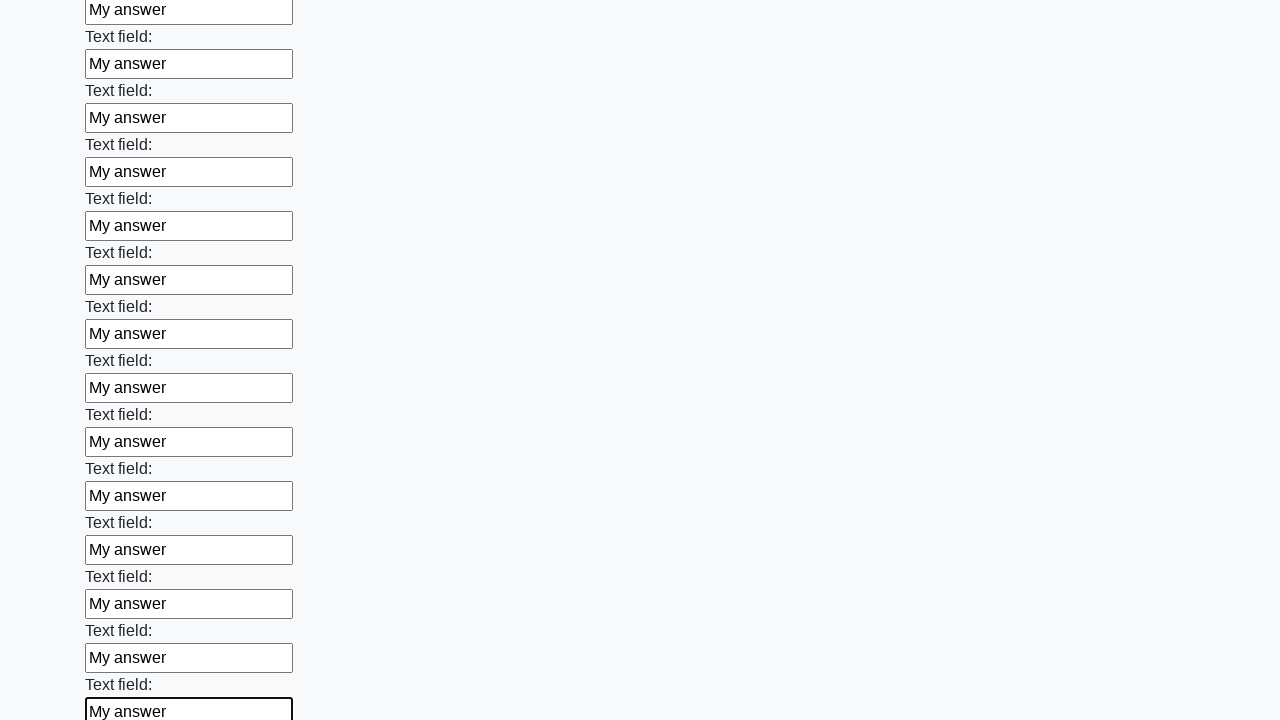

Filled an input field with 'My answer' on input >> nth=45
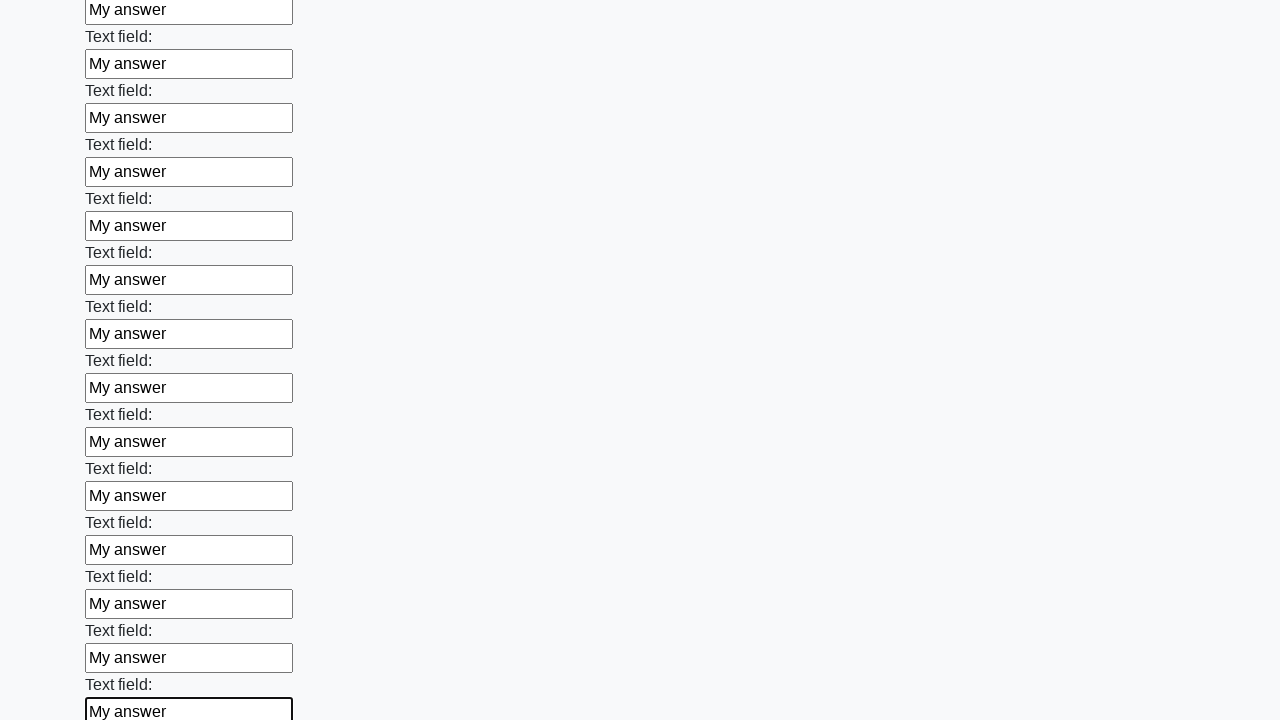

Filled an input field with 'My answer' on input >> nth=46
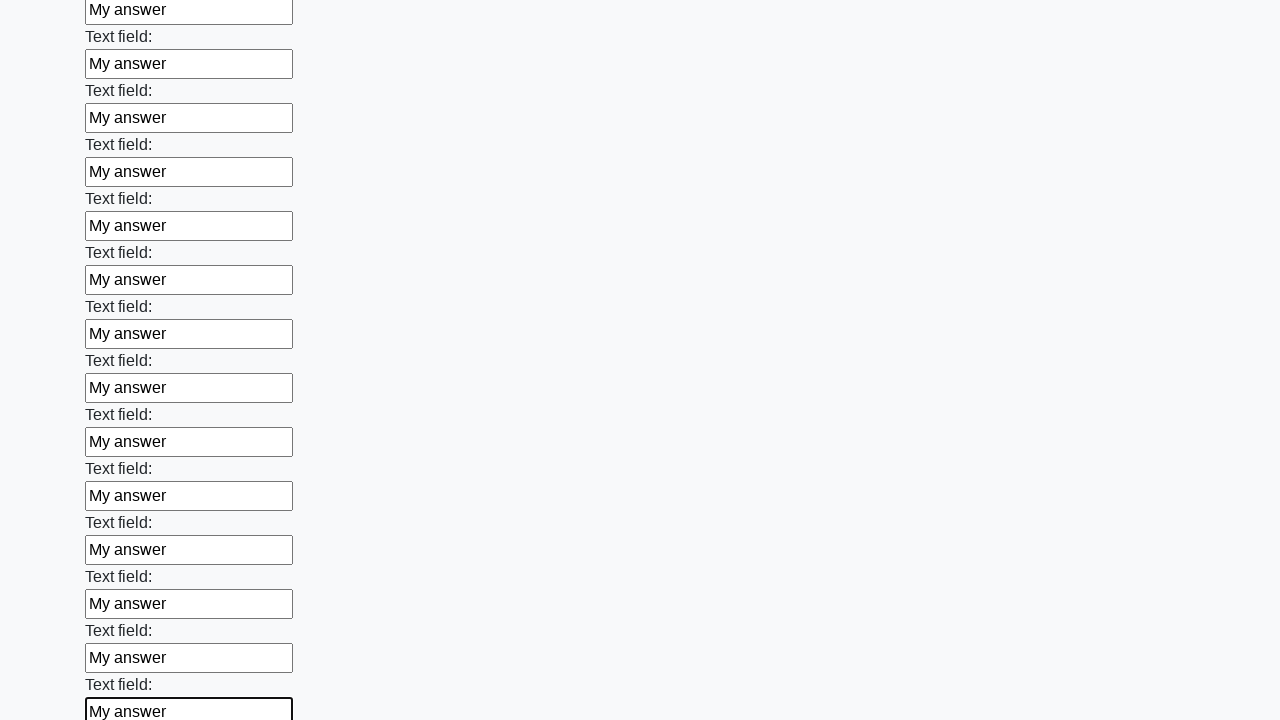

Filled an input field with 'My answer' on input >> nth=47
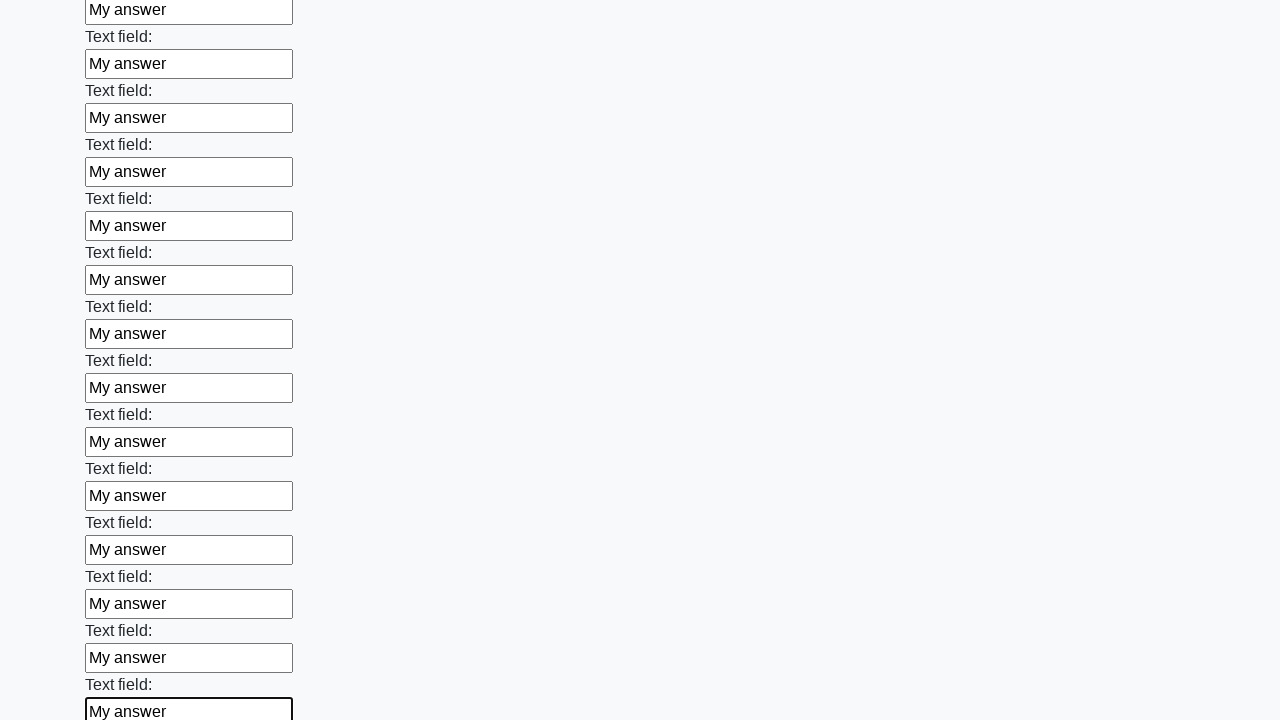

Filled an input field with 'My answer' on input >> nth=48
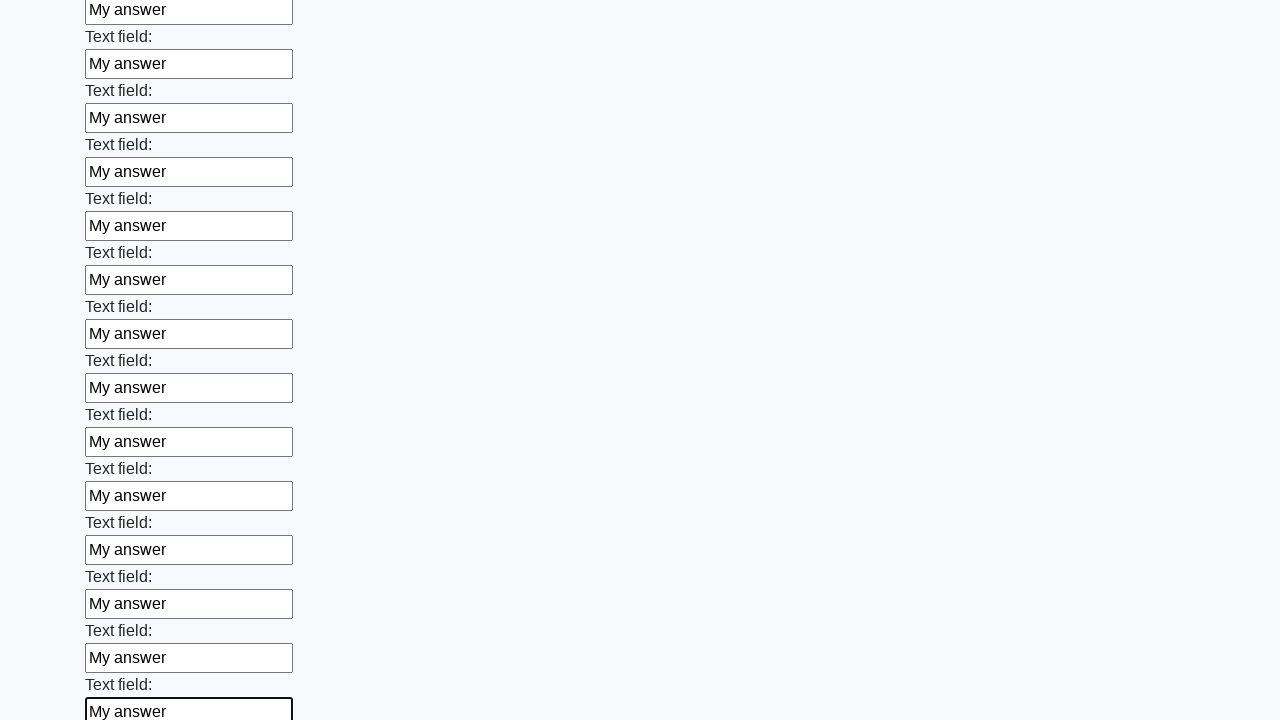

Filled an input field with 'My answer' on input >> nth=49
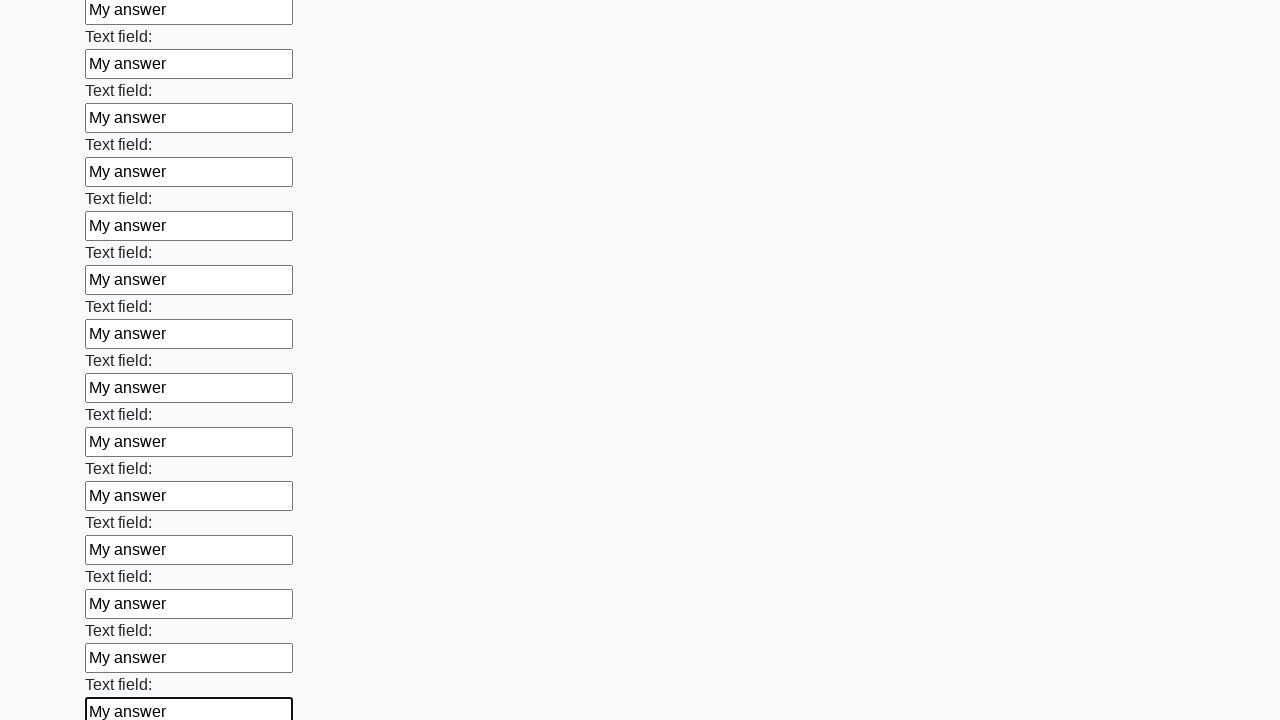

Filled an input field with 'My answer' on input >> nth=50
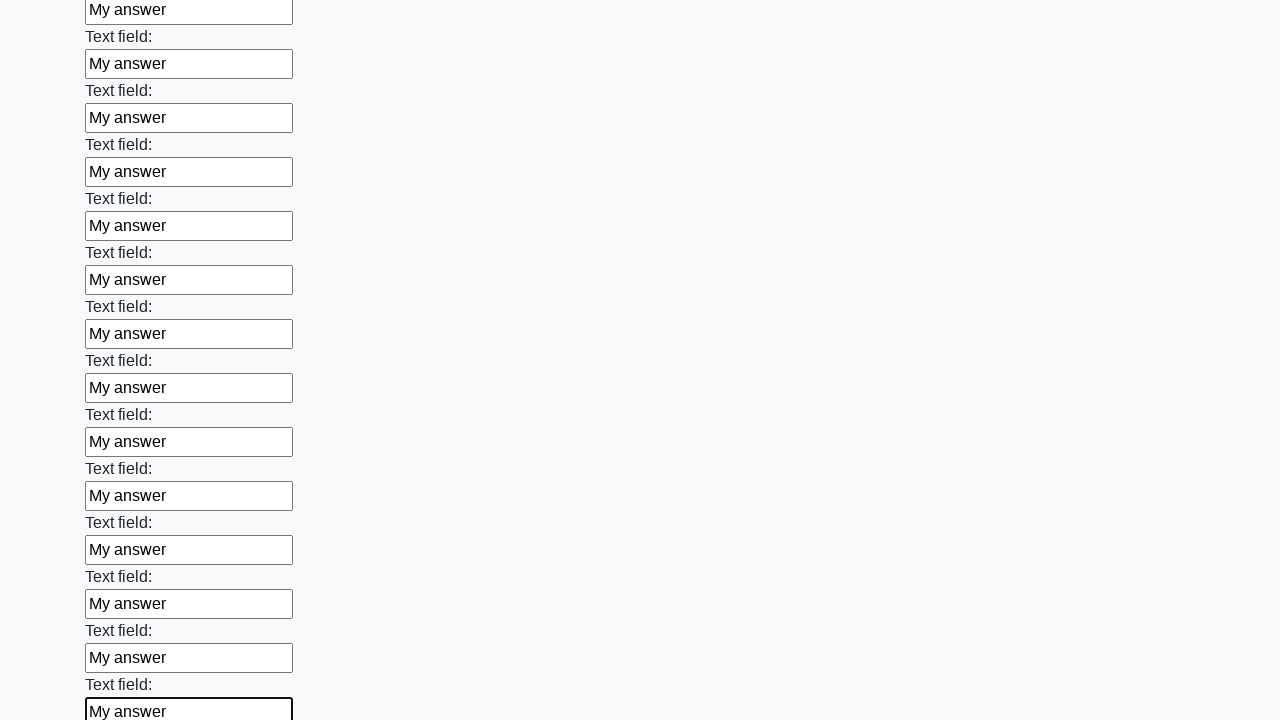

Filled an input field with 'My answer' on input >> nth=51
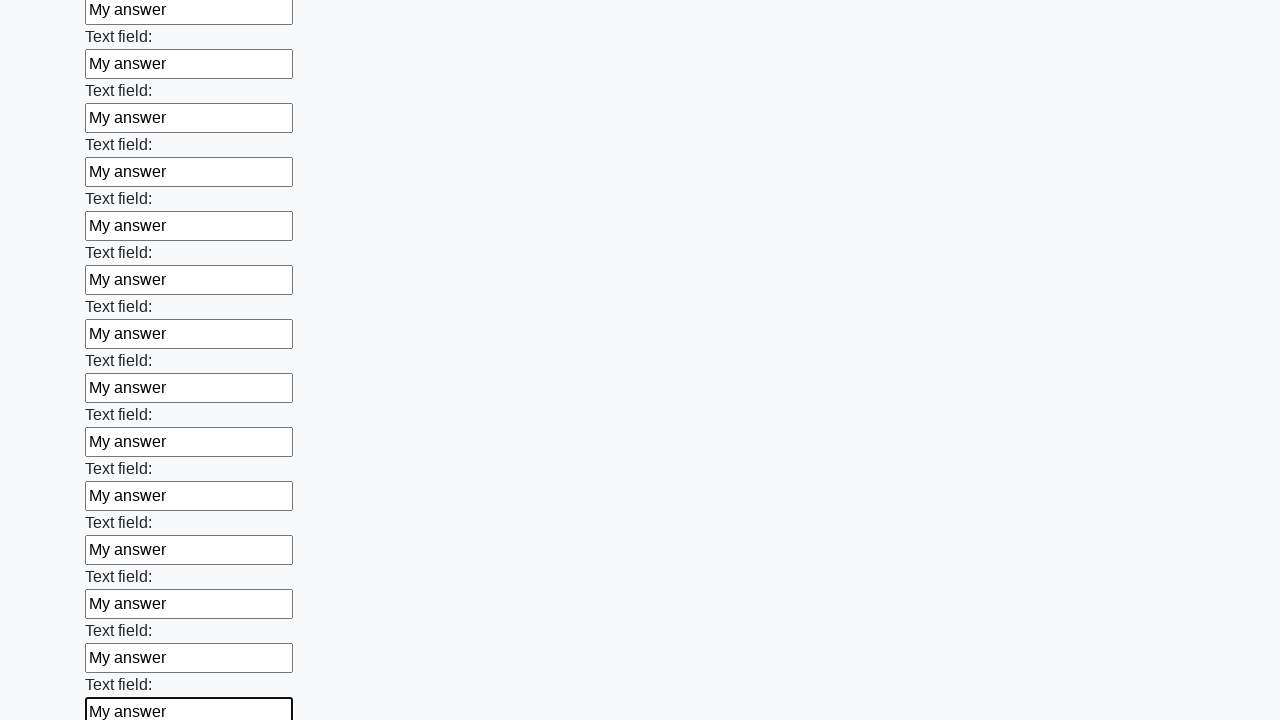

Filled an input field with 'My answer' on input >> nth=52
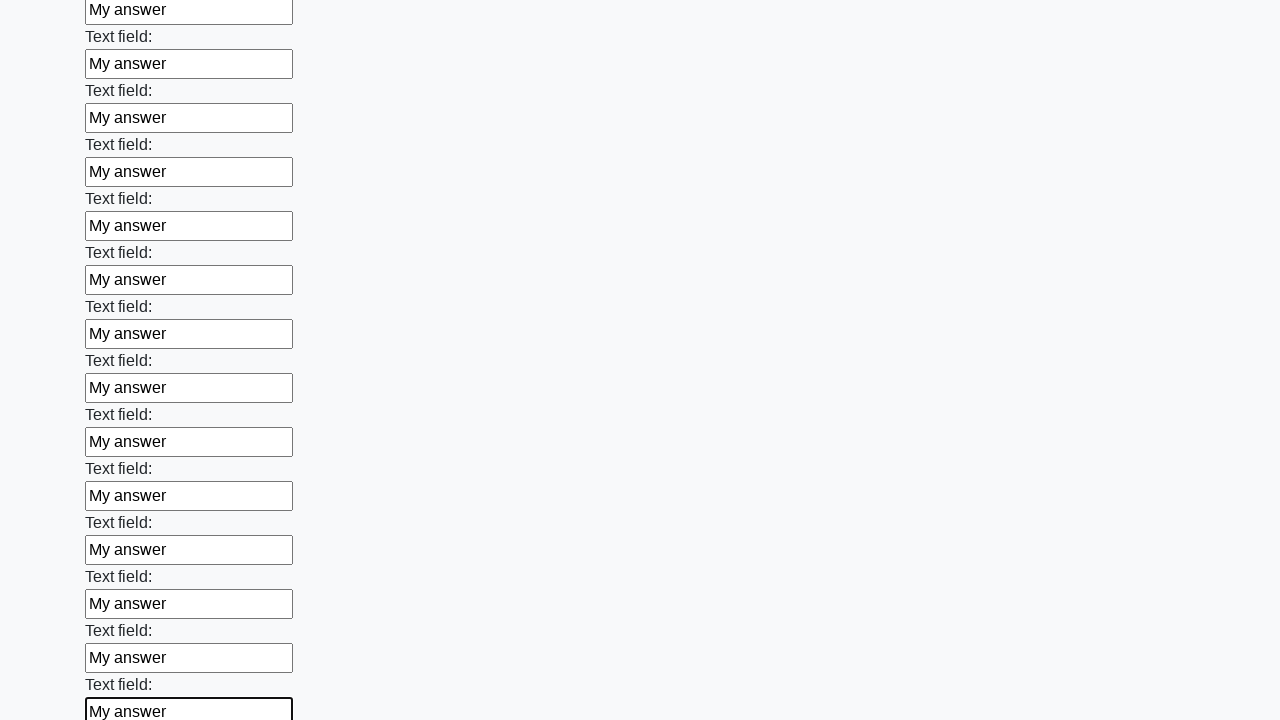

Filled an input field with 'My answer' on input >> nth=53
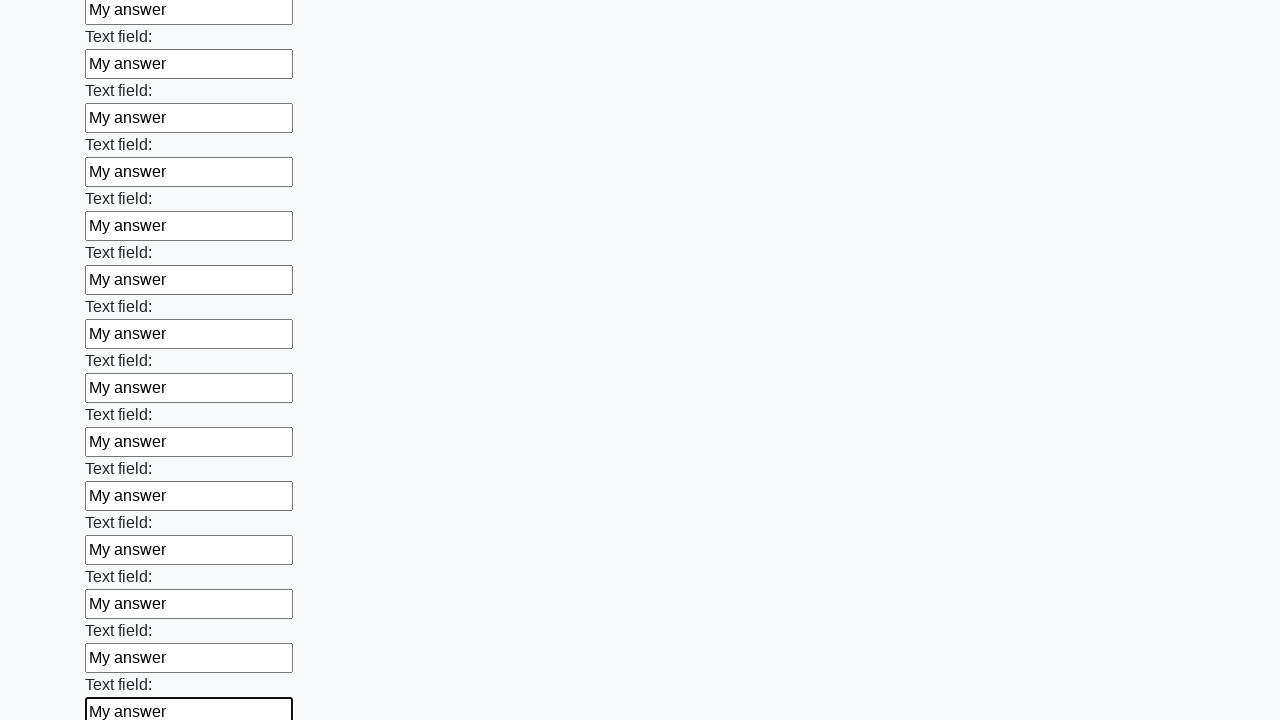

Filled an input field with 'My answer' on input >> nth=54
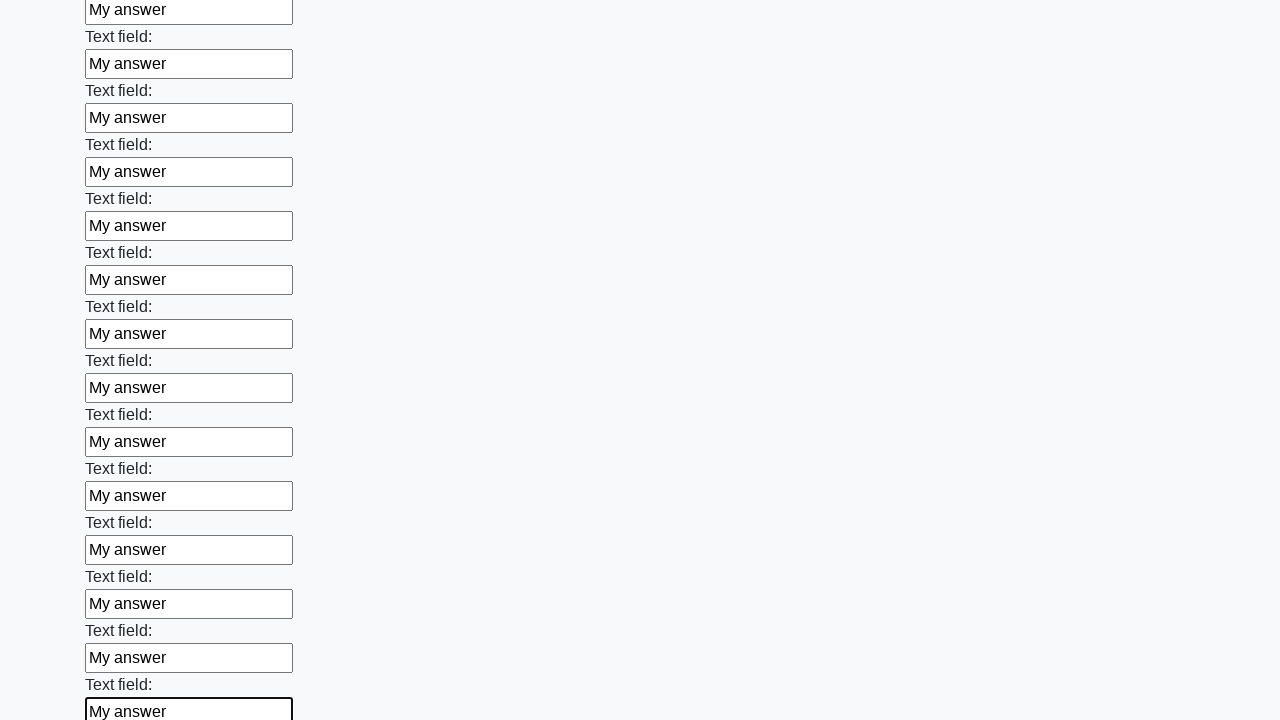

Filled an input field with 'My answer' on input >> nth=55
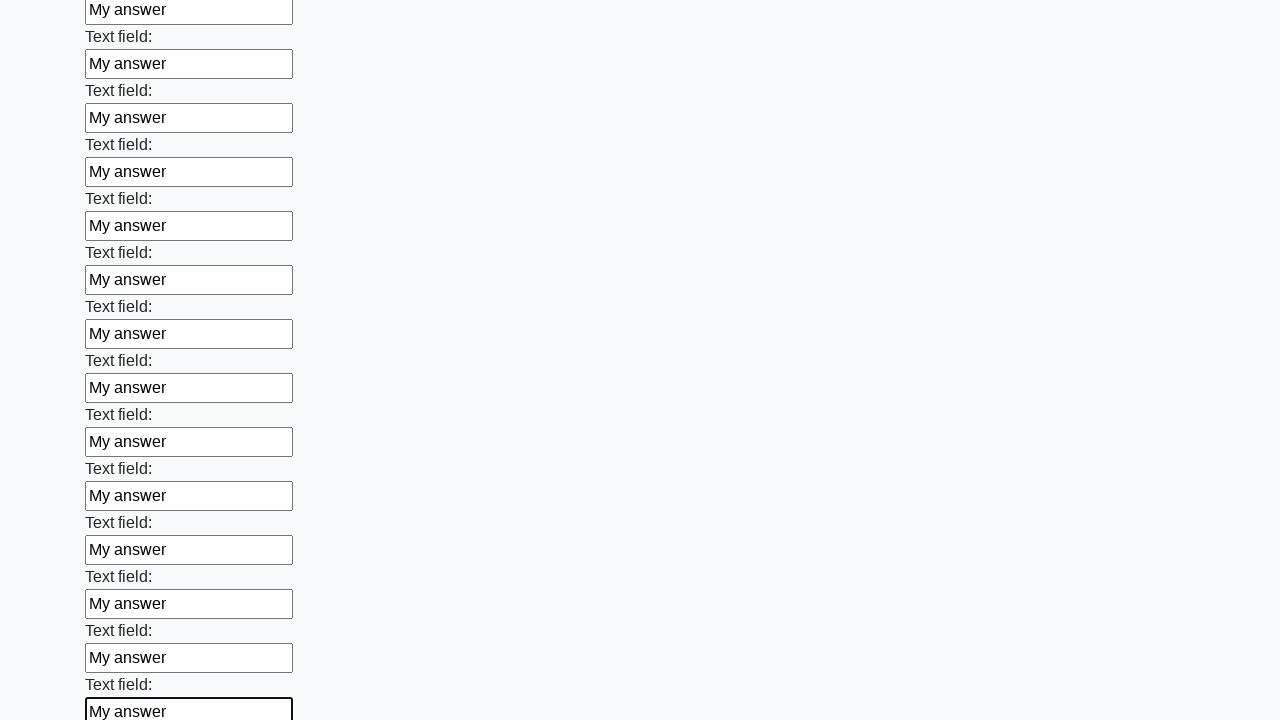

Filled an input field with 'My answer' on input >> nth=56
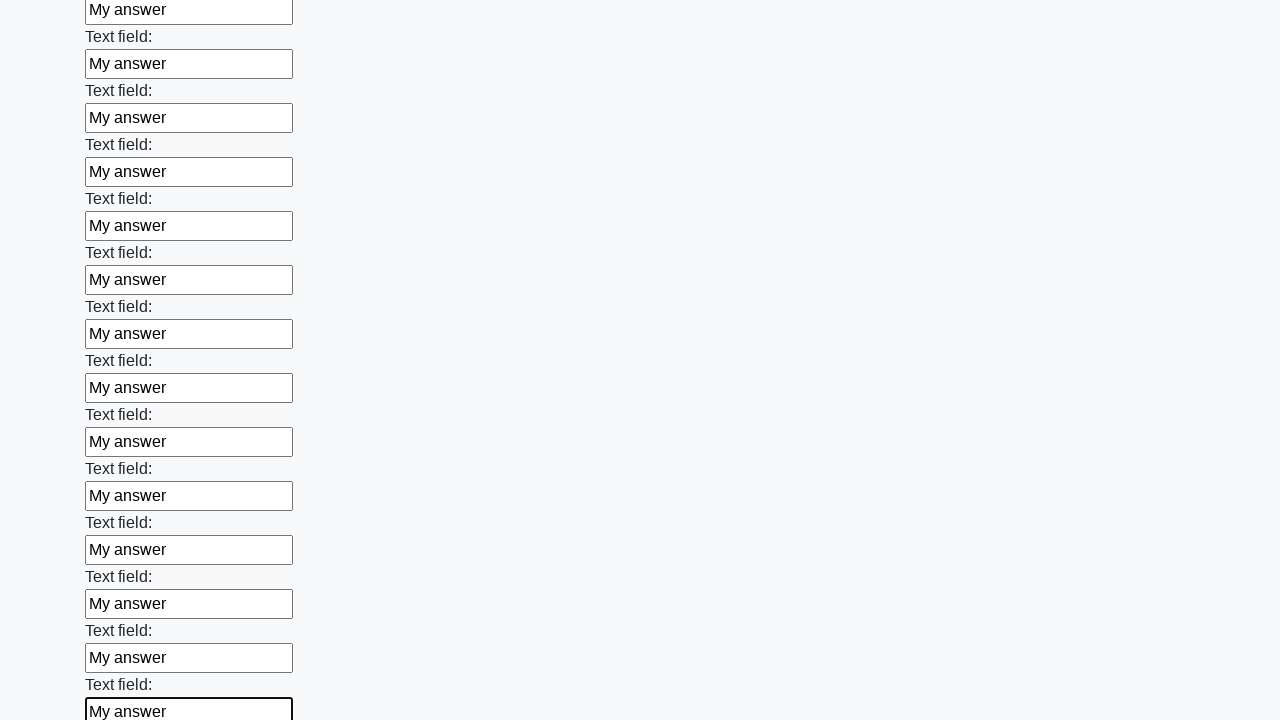

Filled an input field with 'My answer' on input >> nth=57
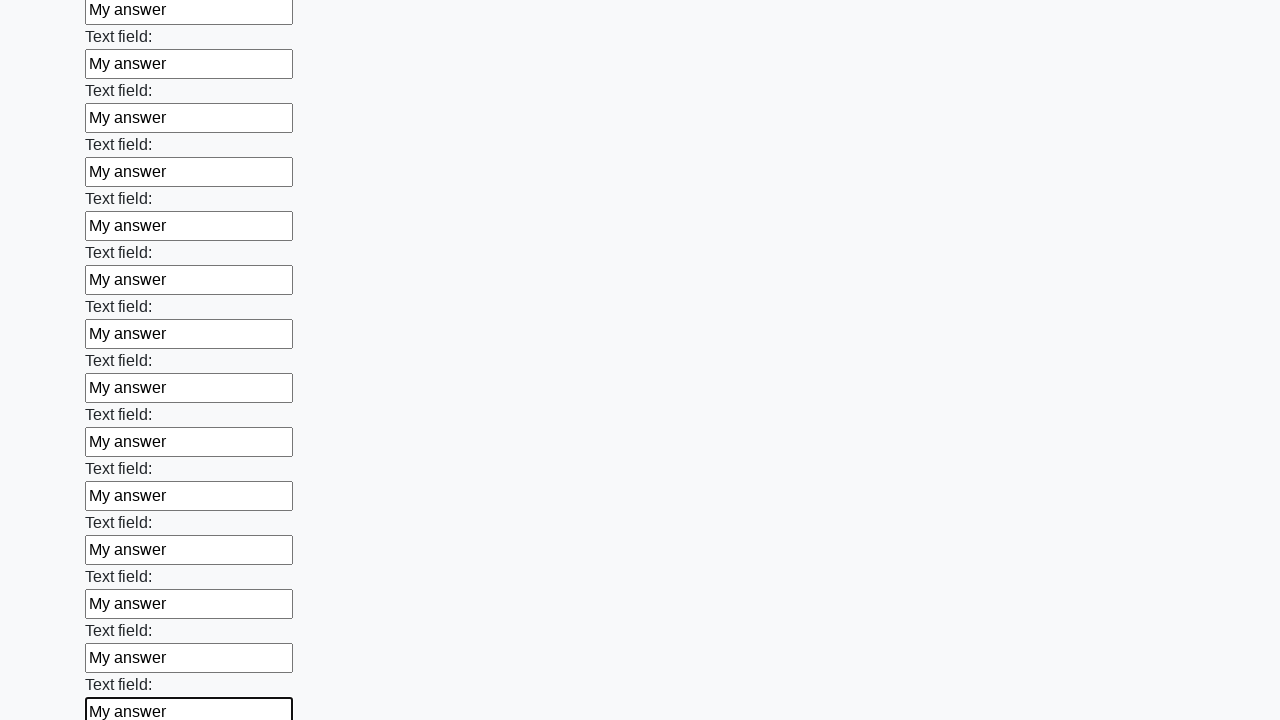

Filled an input field with 'My answer' on input >> nth=58
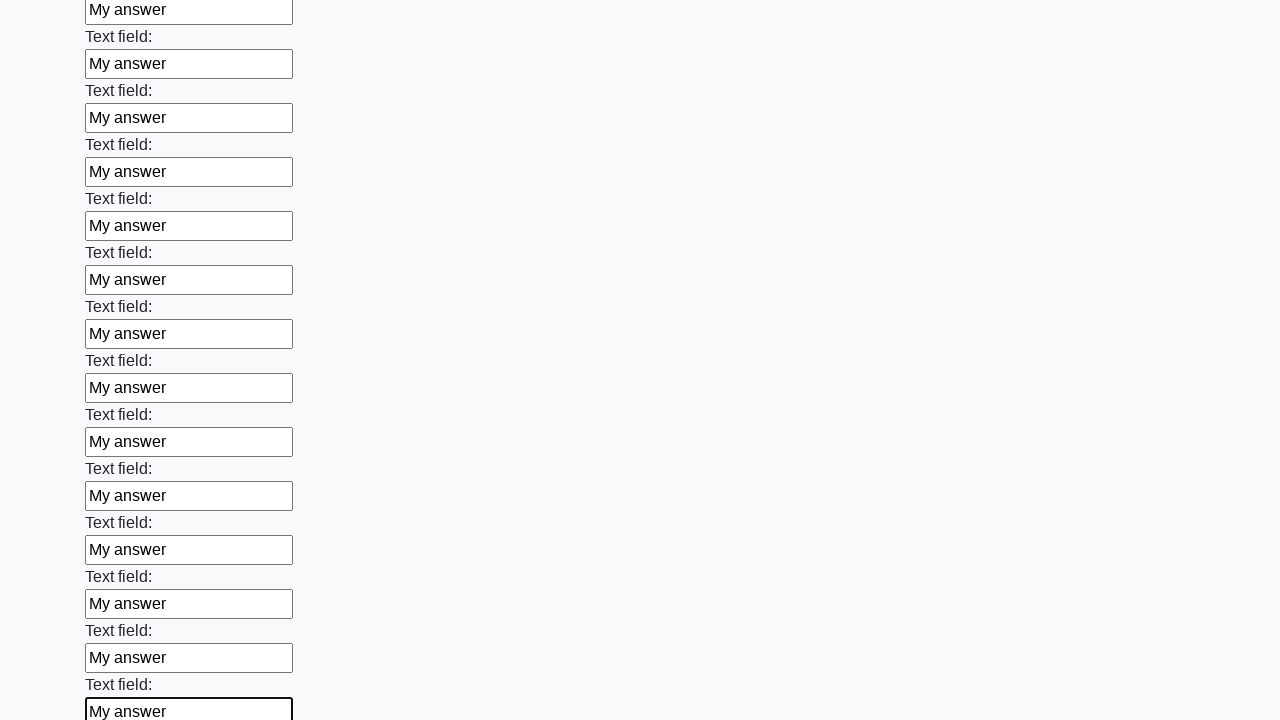

Filled an input field with 'My answer' on input >> nth=59
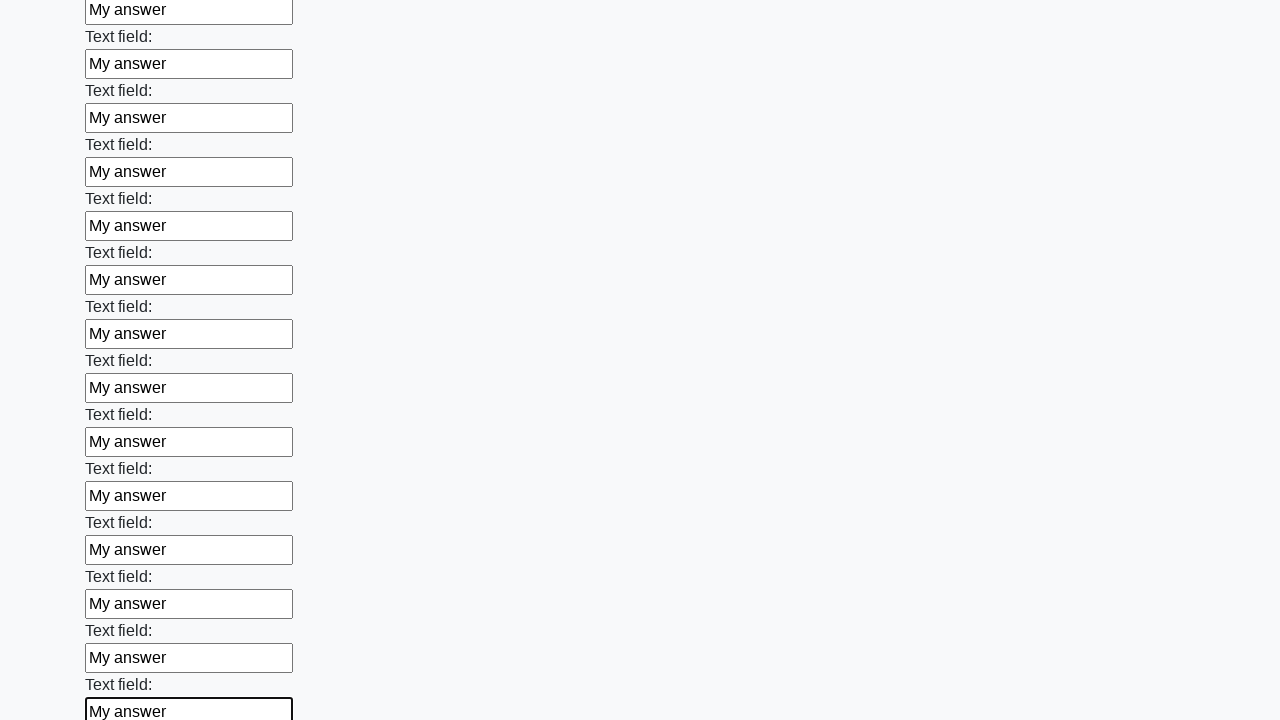

Filled an input field with 'My answer' on input >> nth=60
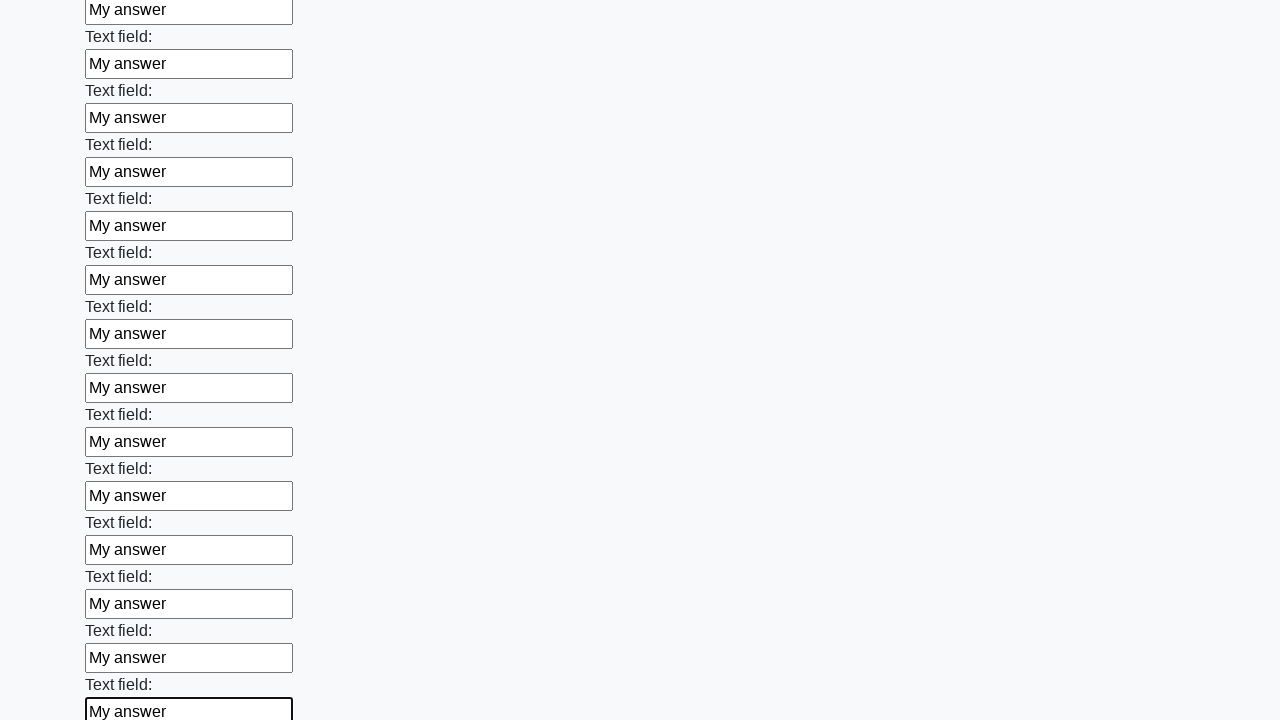

Filled an input field with 'My answer' on input >> nth=61
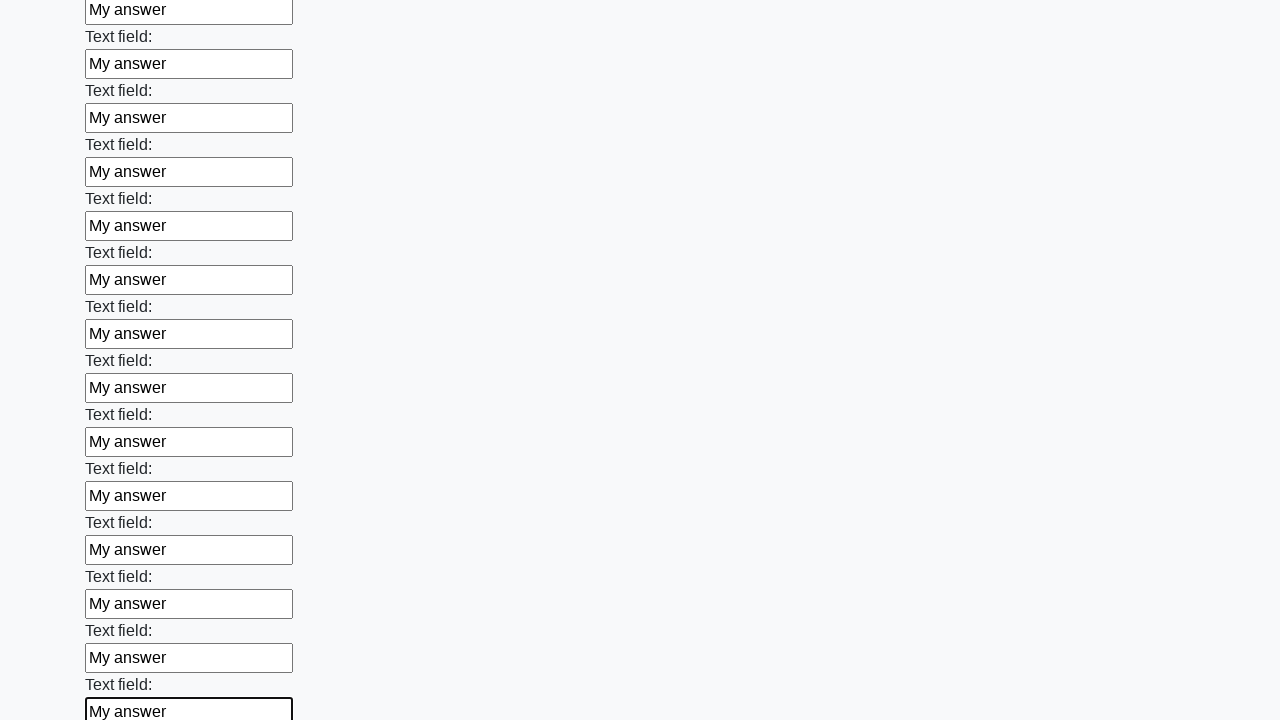

Filled an input field with 'My answer' on input >> nth=62
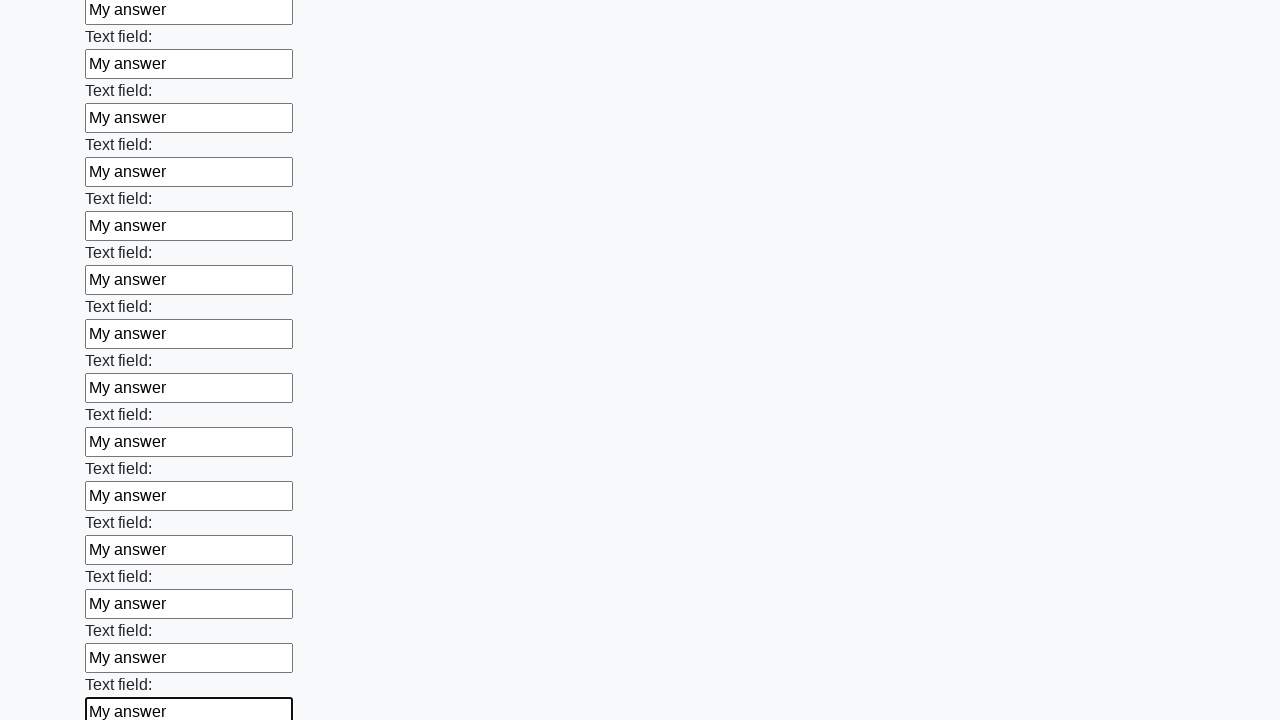

Filled an input field with 'My answer' on input >> nth=63
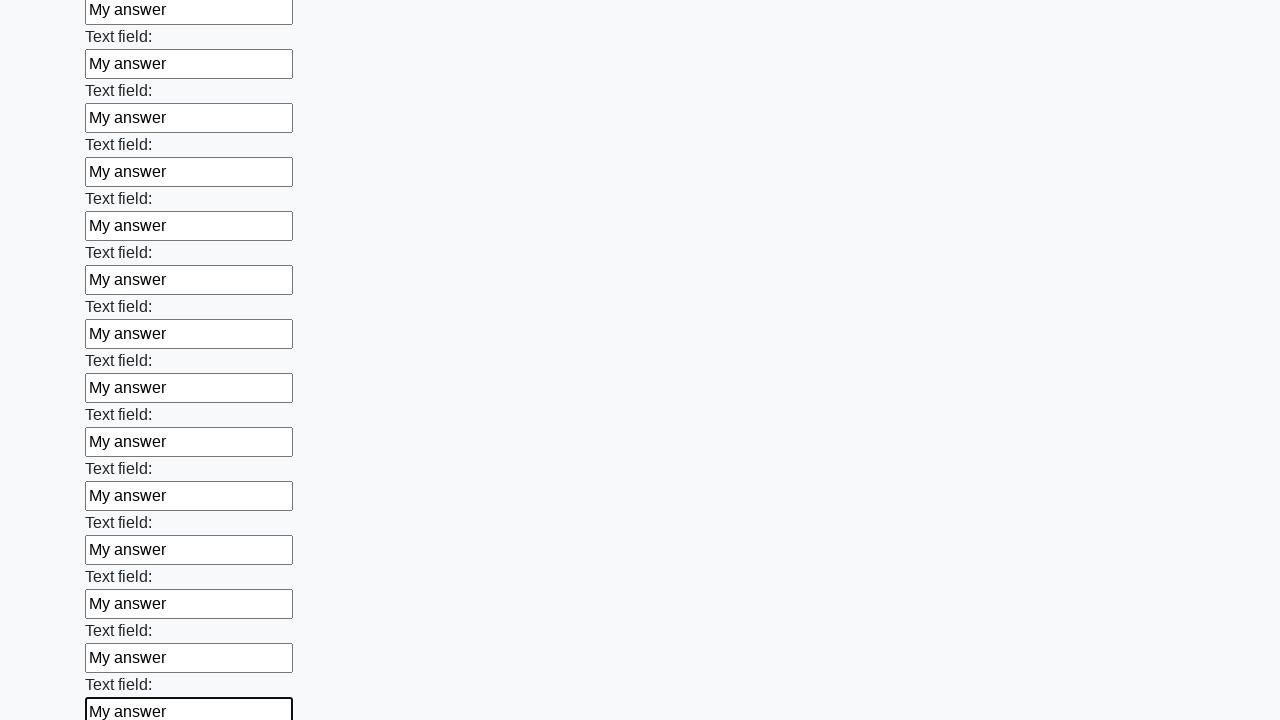

Filled an input field with 'My answer' on input >> nth=64
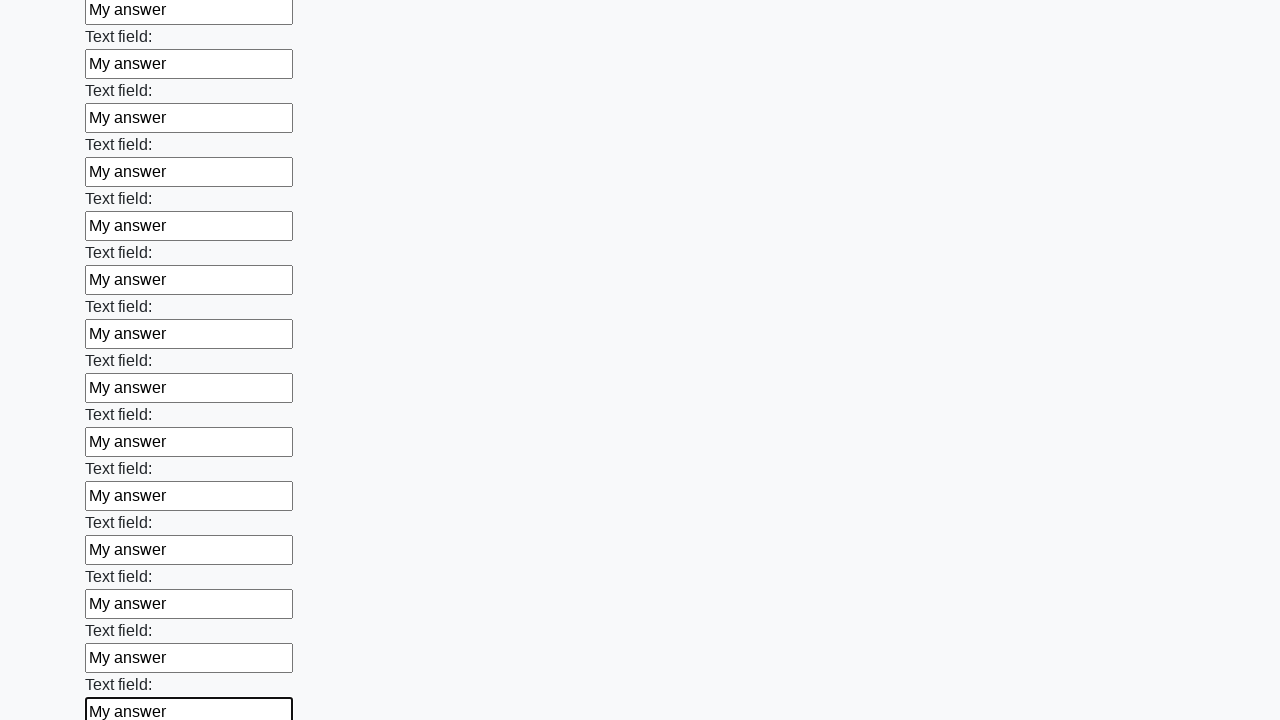

Filled an input field with 'My answer' on input >> nth=65
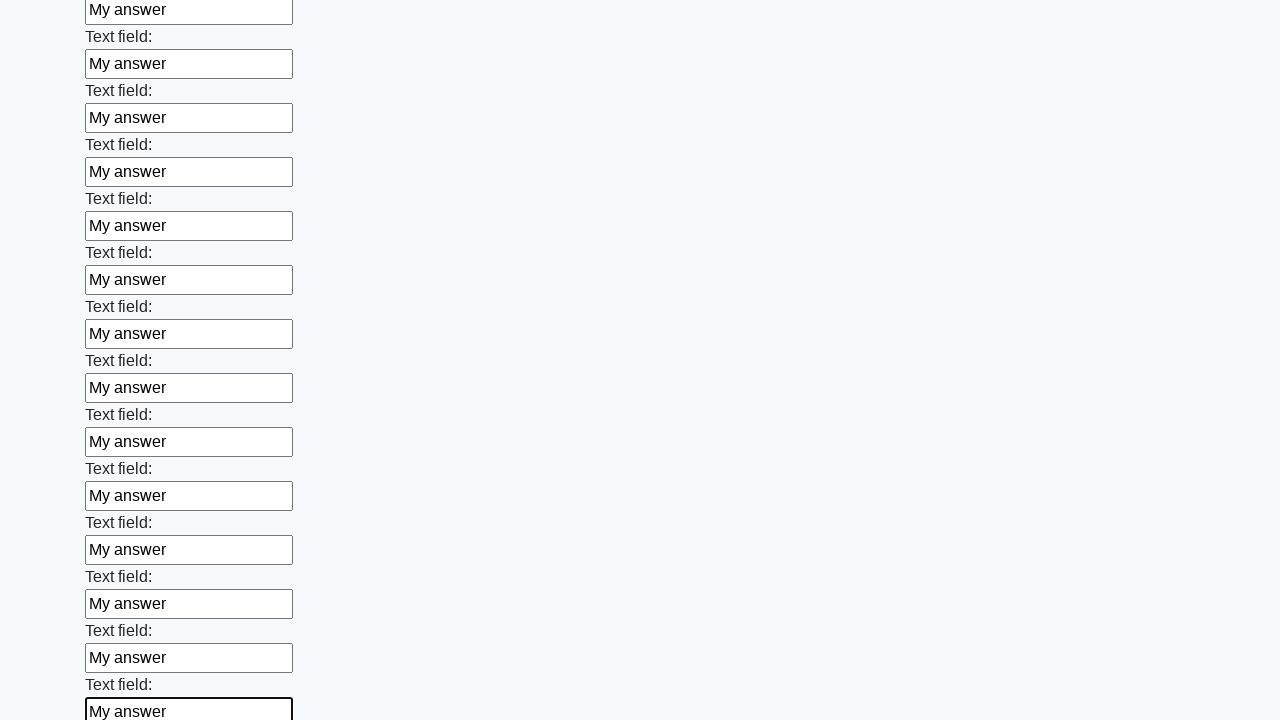

Filled an input field with 'My answer' on input >> nth=66
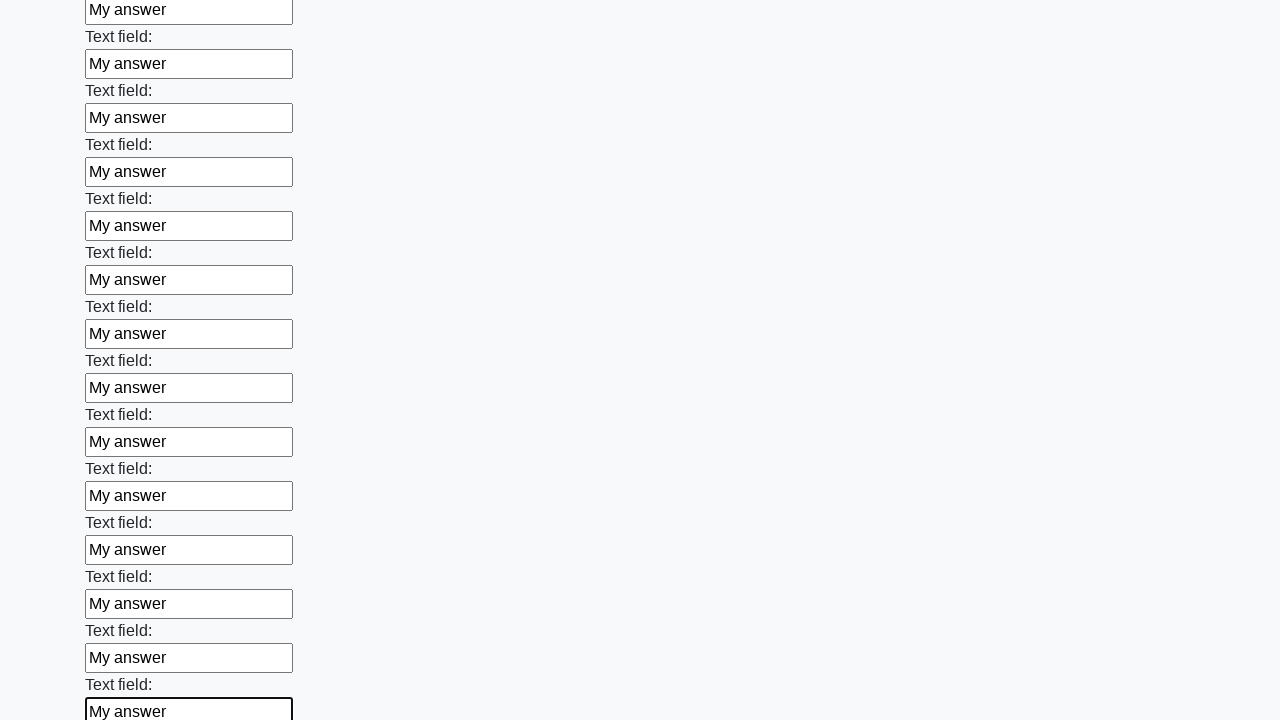

Filled an input field with 'My answer' on input >> nth=67
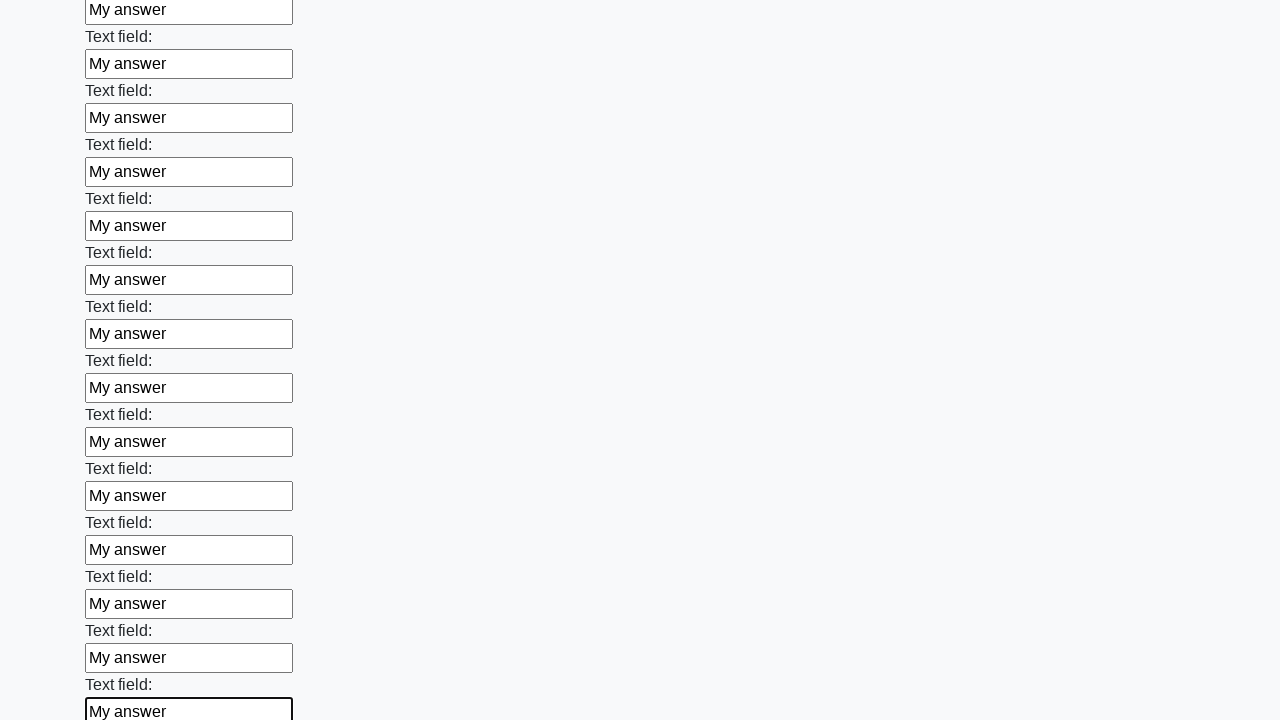

Filled an input field with 'My answer' on input >> nth=68
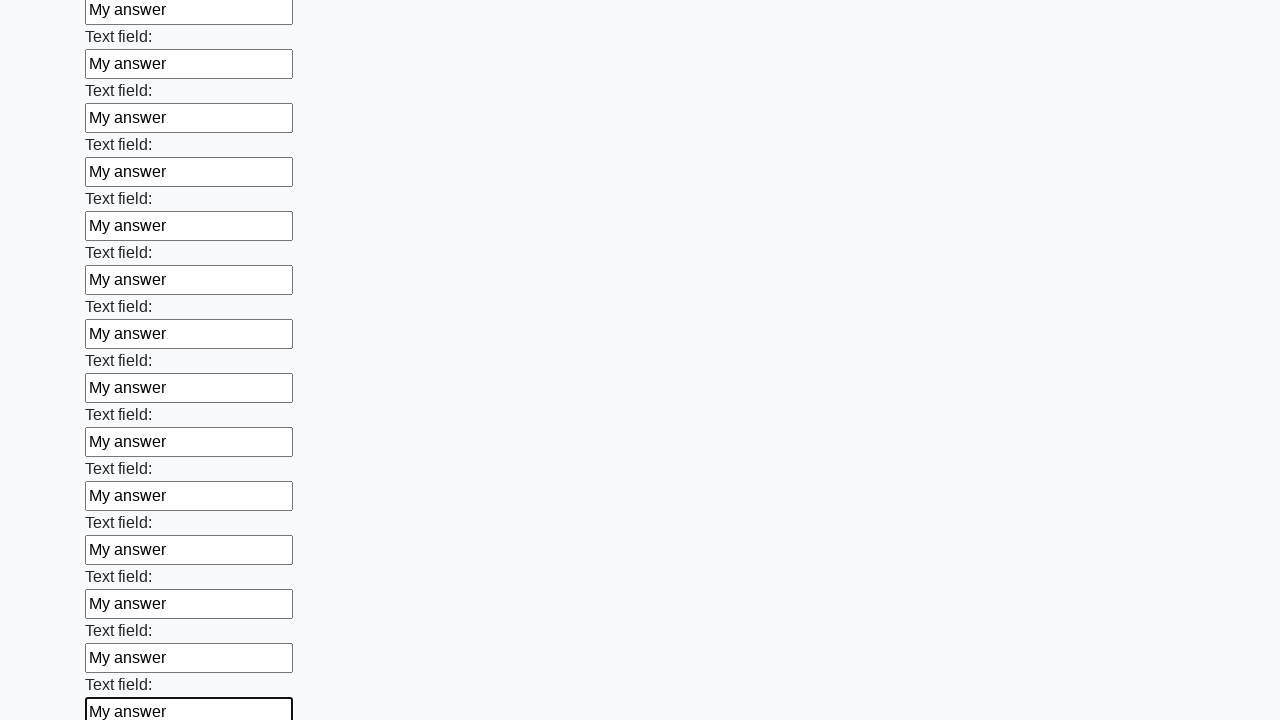

Filled an input field with 'My answer' on input >> nth=69
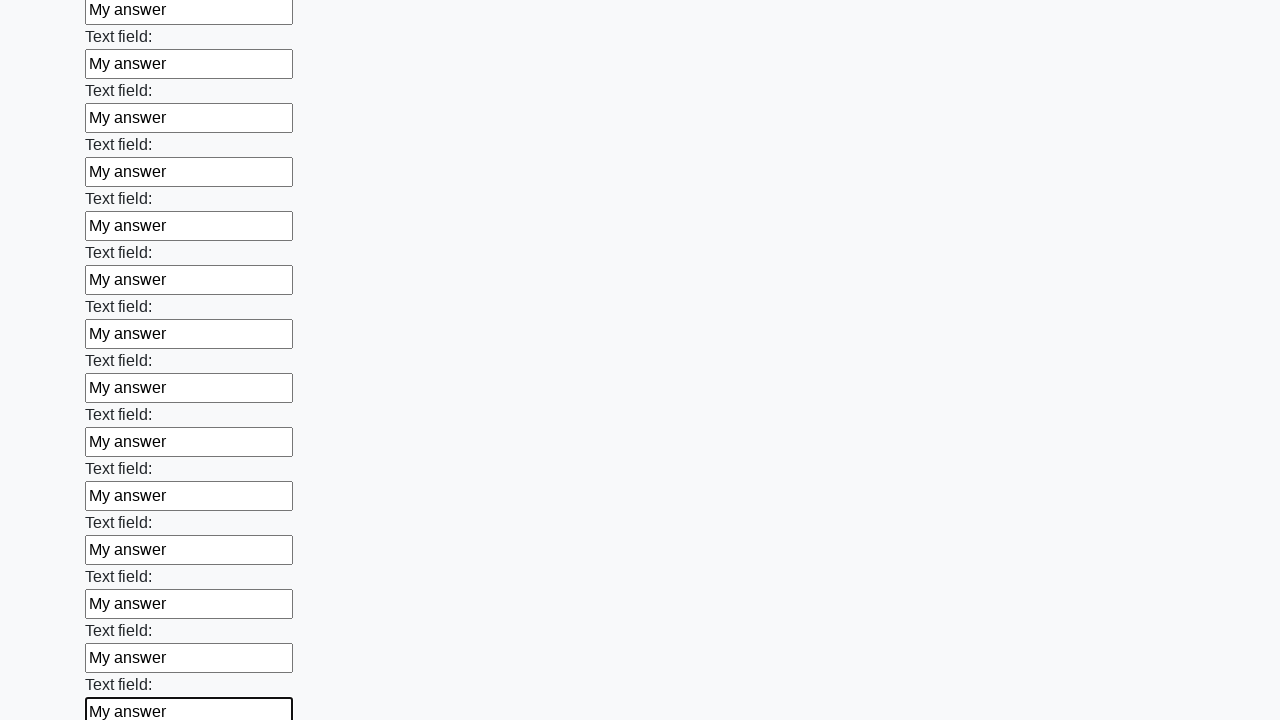

Filled an input field with 'My answer' on input >> nth=70
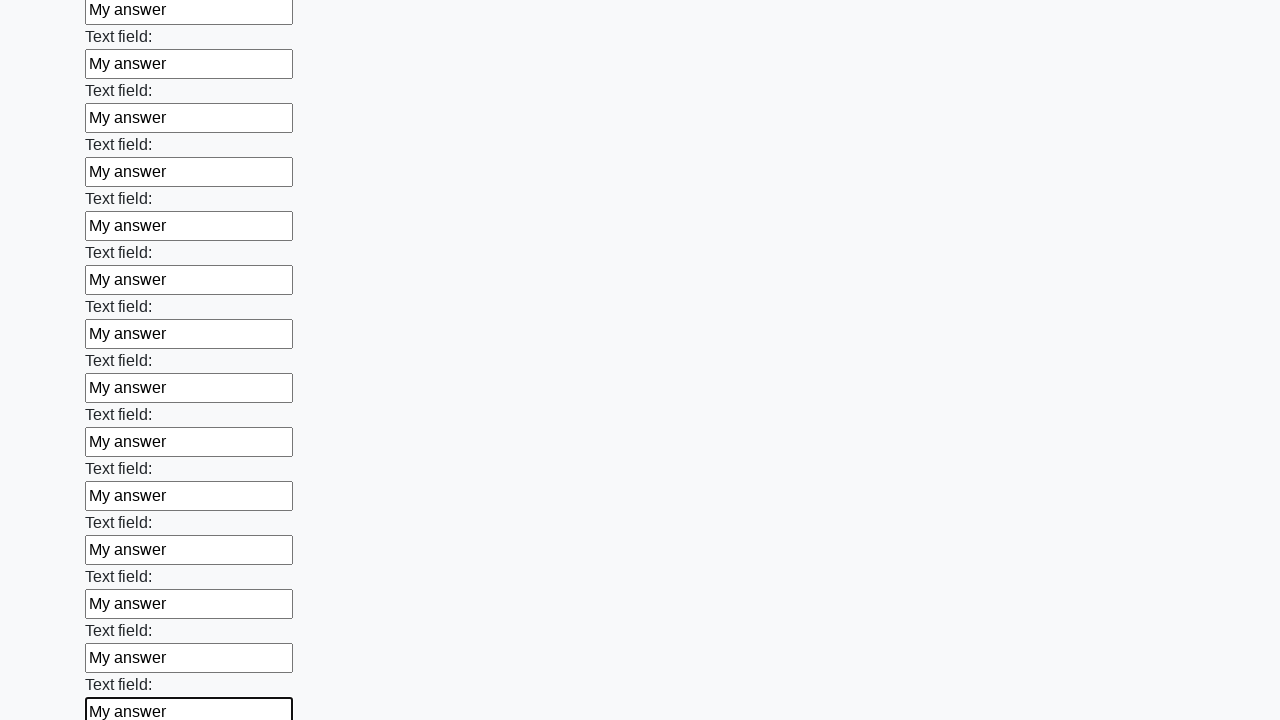

Filled an input field with 'My answer' on input >> nth=71
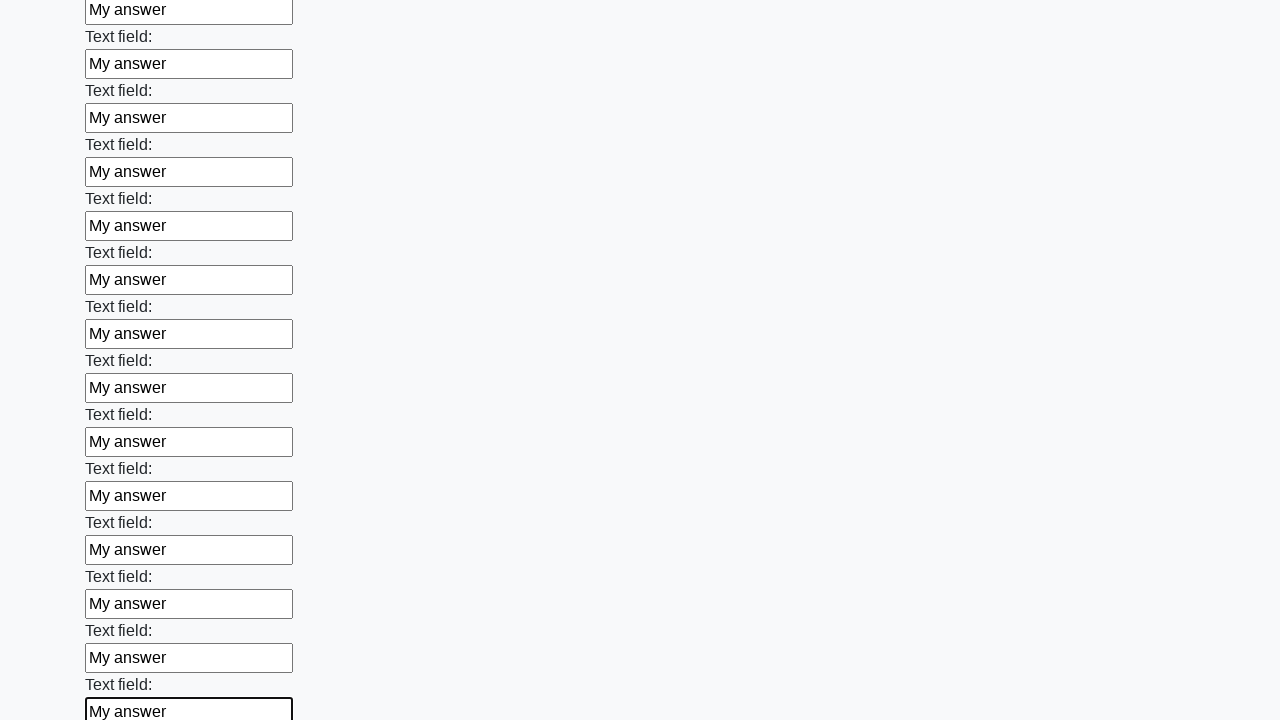

Filled an input field with 'My answer' on input >> nth=72
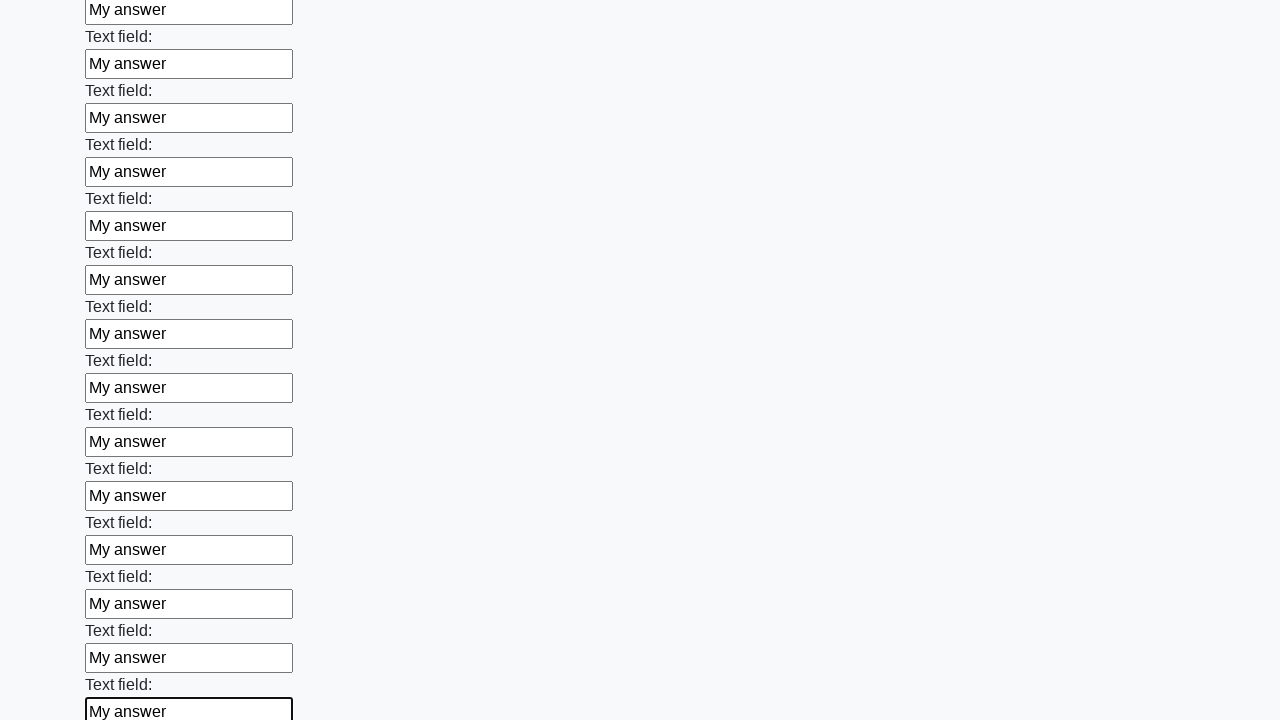

Filled an input field with 'My answer' on input >> nth=73
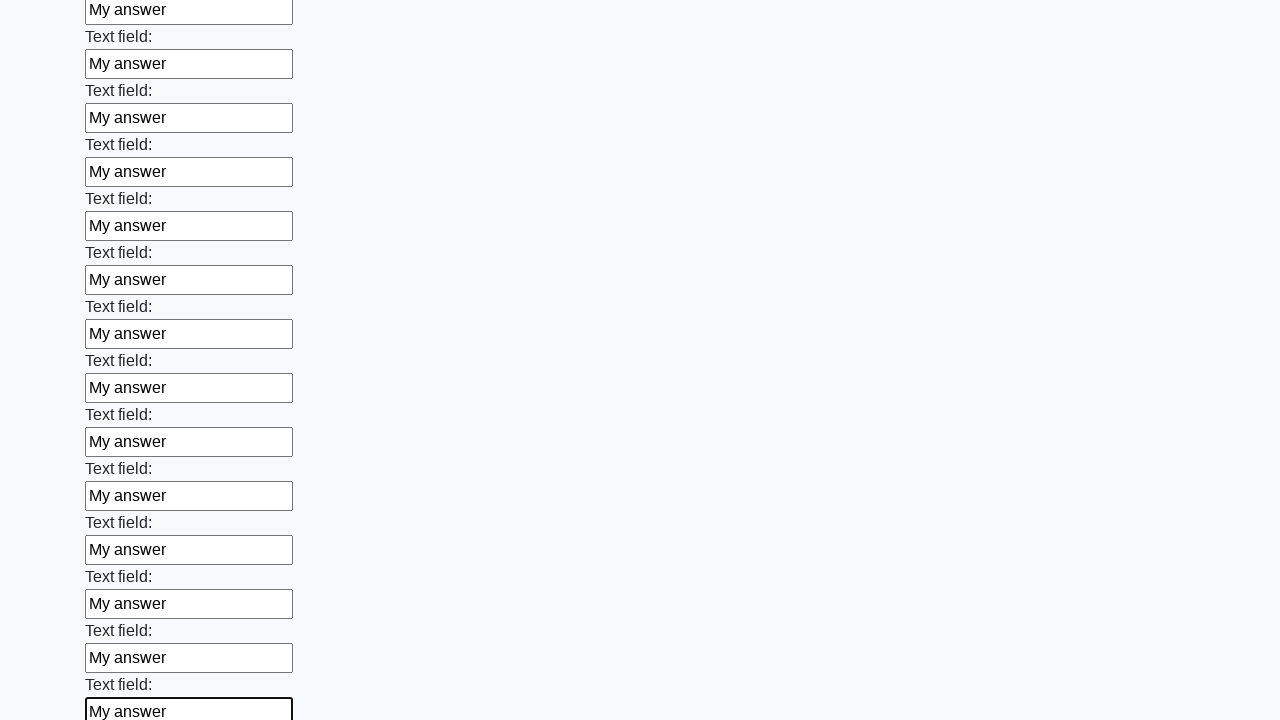

Filled an input field with 'My answer' on input >> nth=74
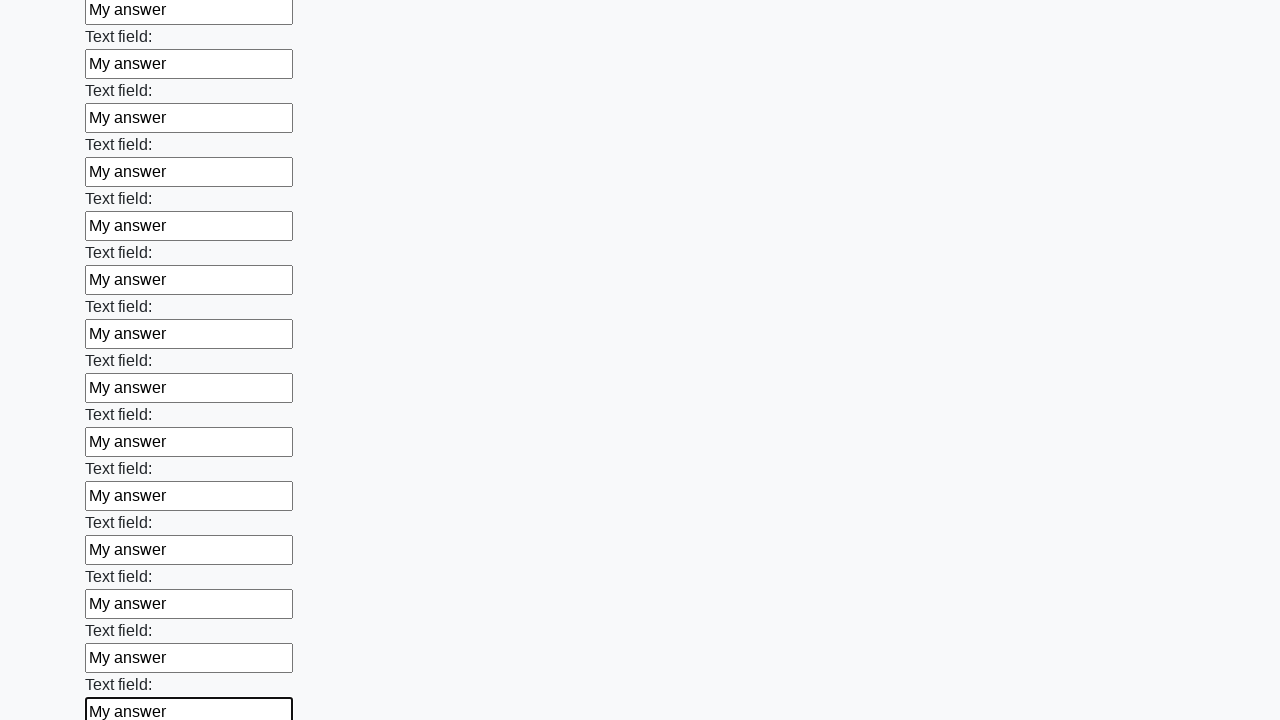

Filled an input field with 'My answer' on input >> nth=75
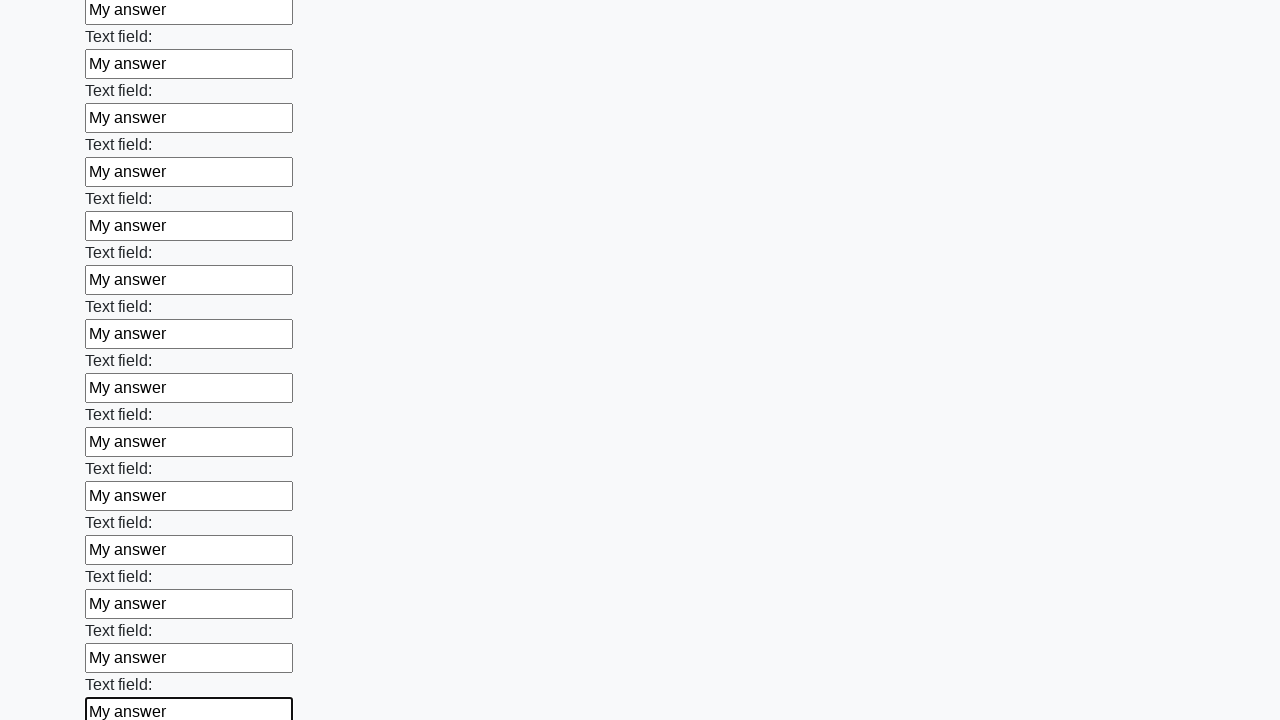

Filled an input field with 'My answer' on input >> nth=76
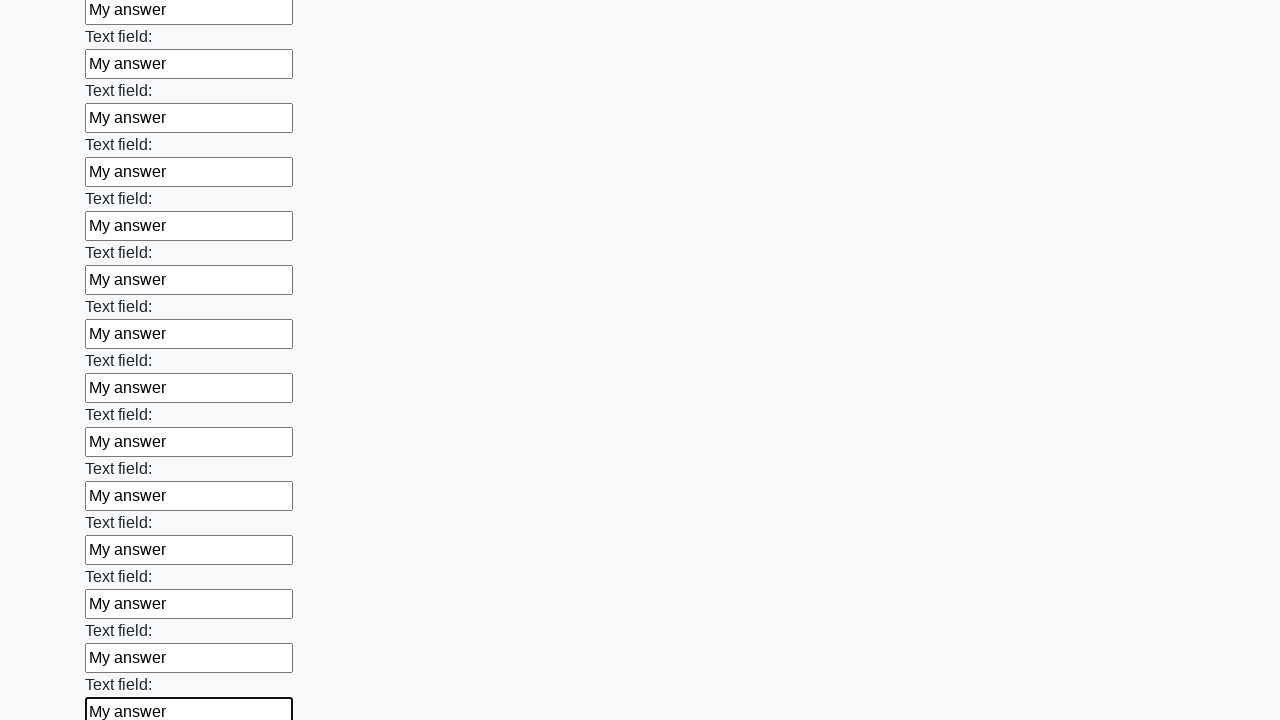

Filled an input field with 'My answer' on input >> nth=77
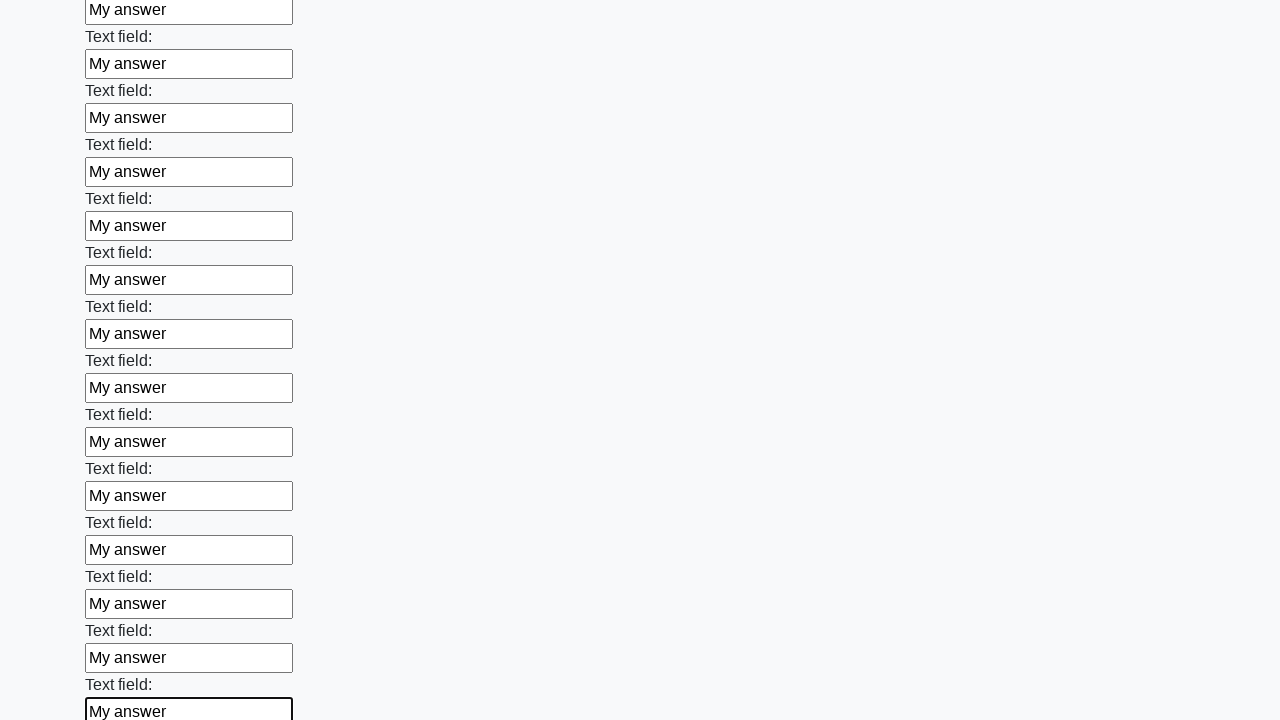

Filled an input field with 'My answer' on input >> nth=78
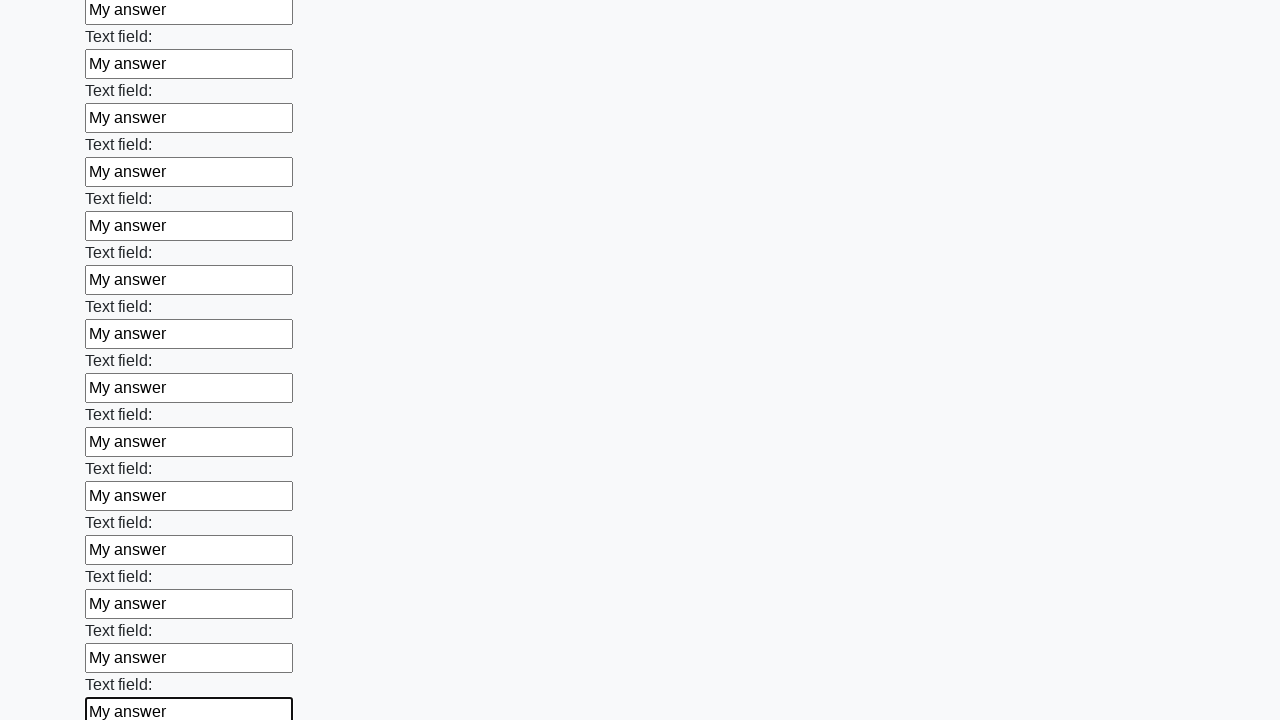

Filled an input field with 'My answer' on input >> nth=79
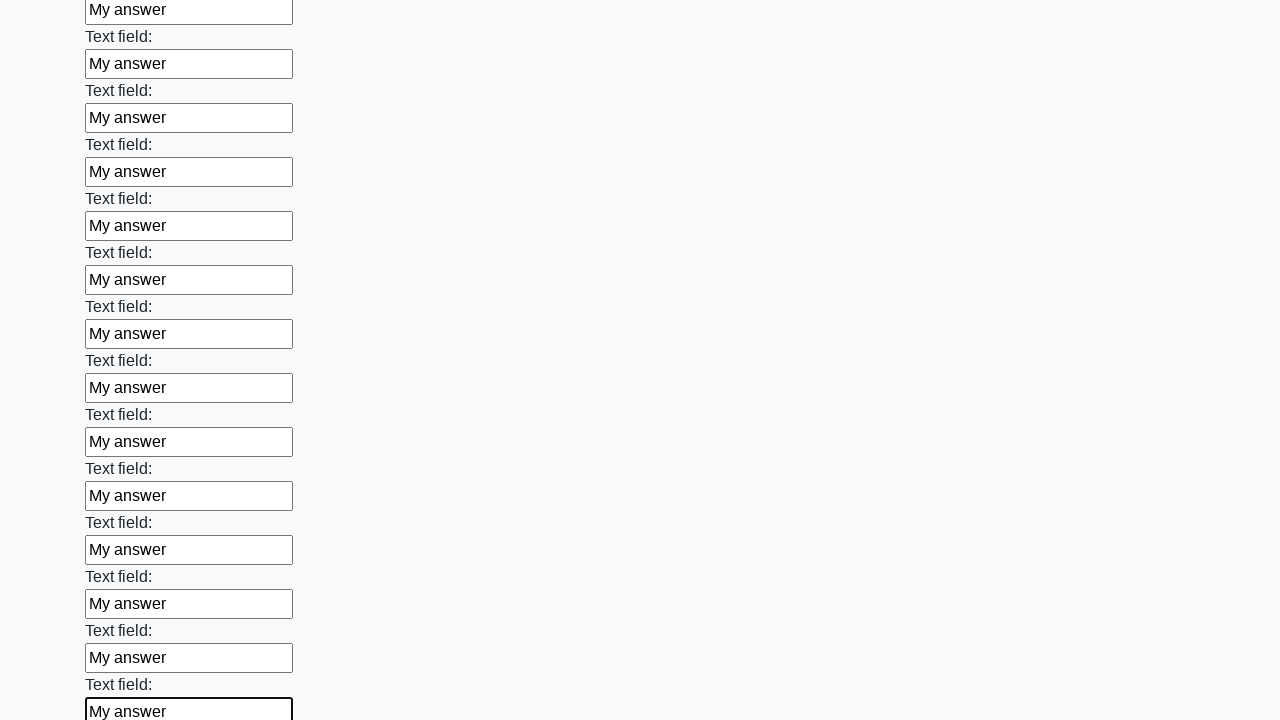

Filled an input field with 'My answer' on input >> nth=80
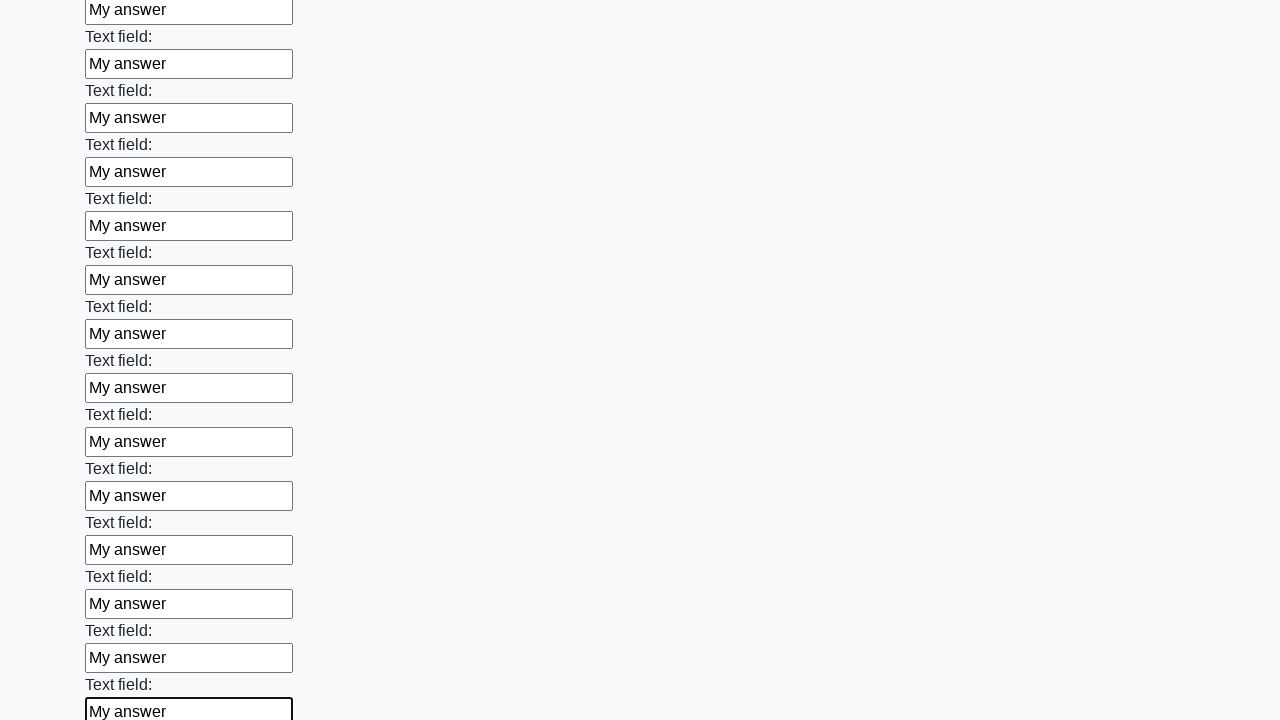

Filled an input field with 'My answer' on input >> nth=81
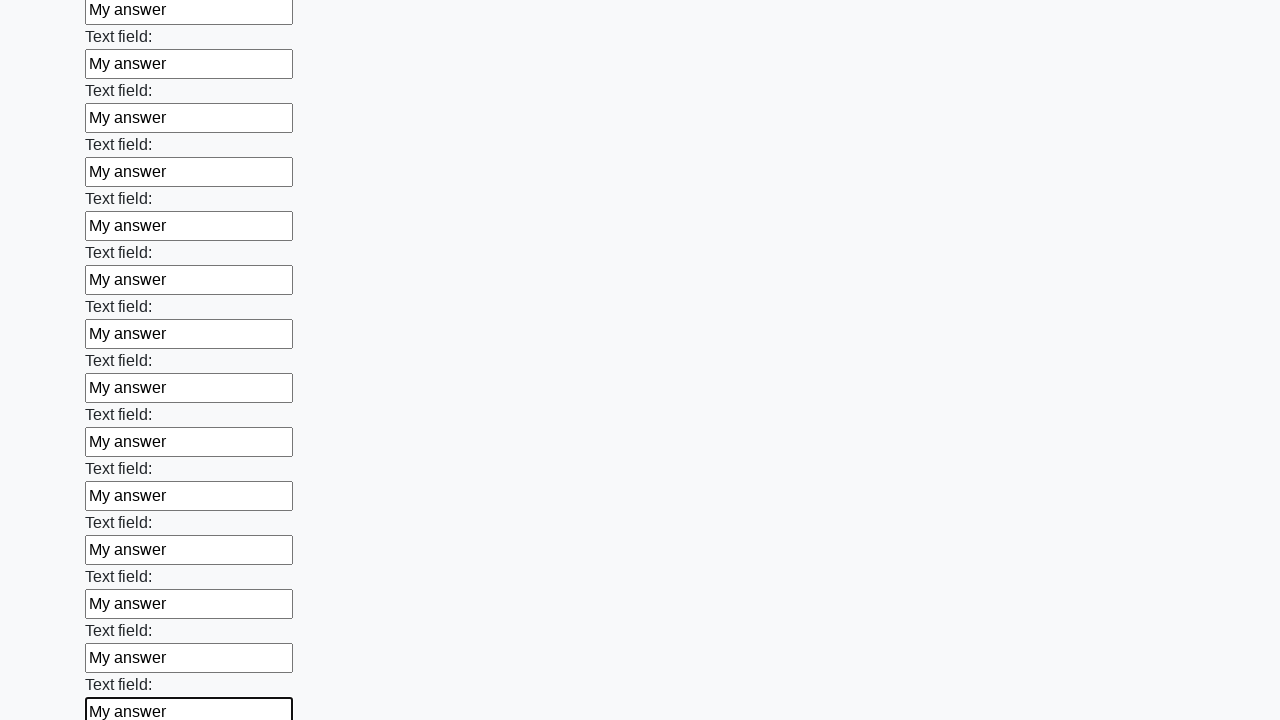

Filled an input field with 'My answer' on input >> nth=82
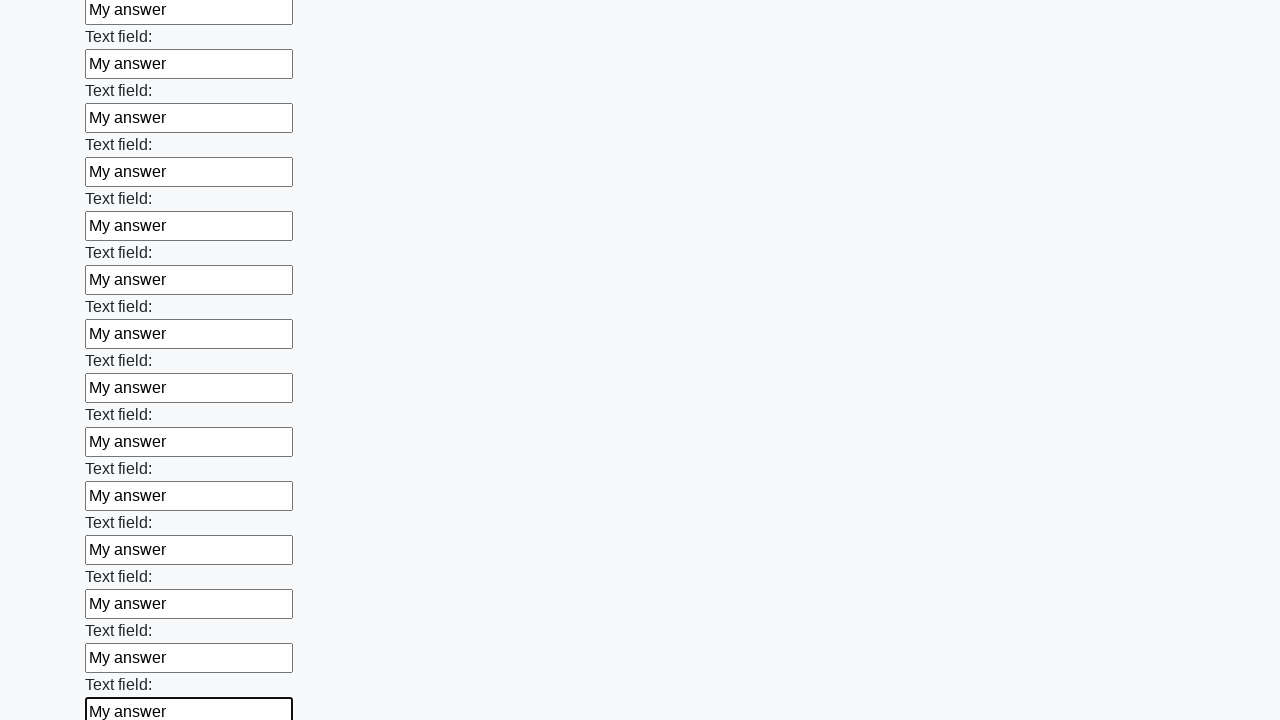

Filled an input field with 'My answer' on input >> nth=83
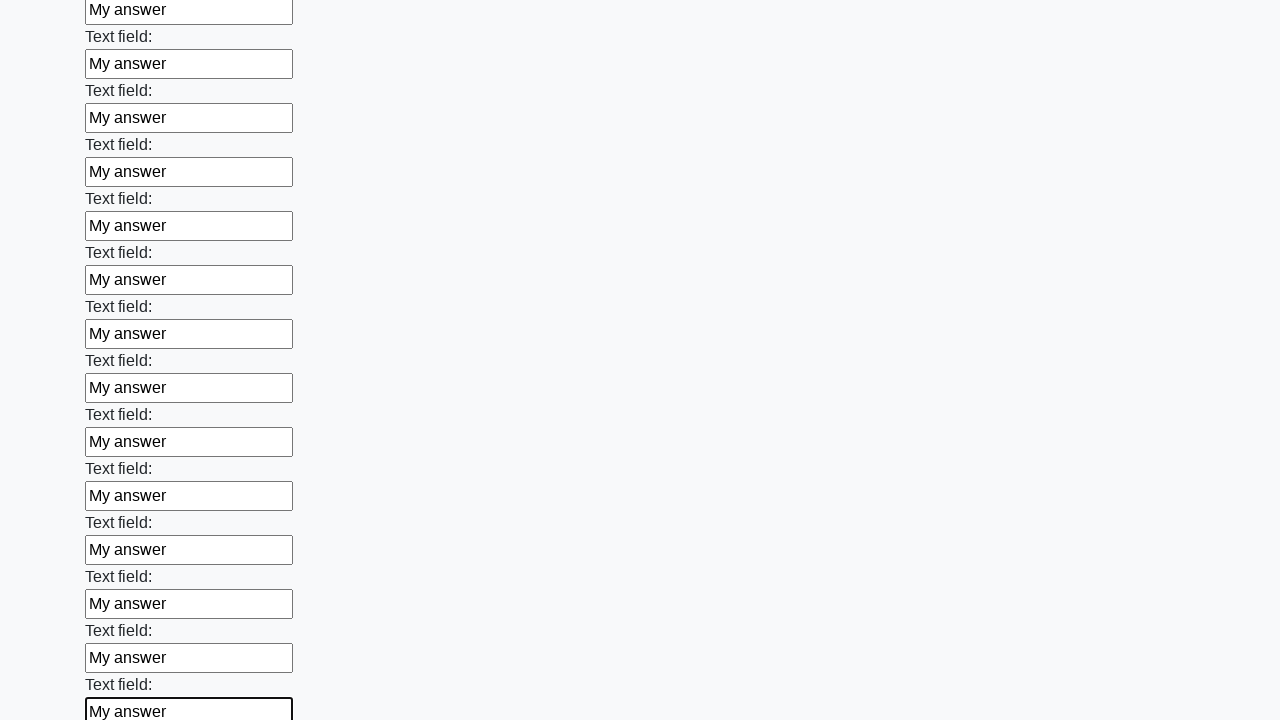

Filled an input field with 'My answer' on input >> nth=84
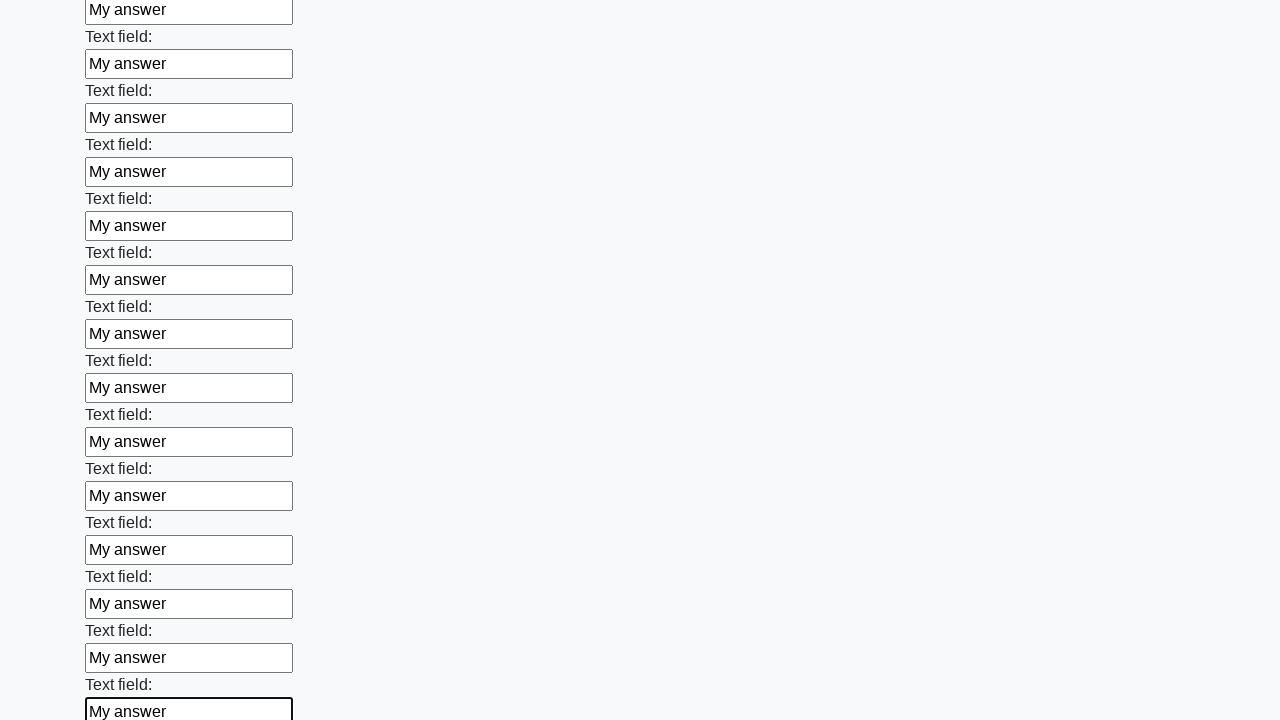

Filled an input field with 'My answer' on input >> nth=85
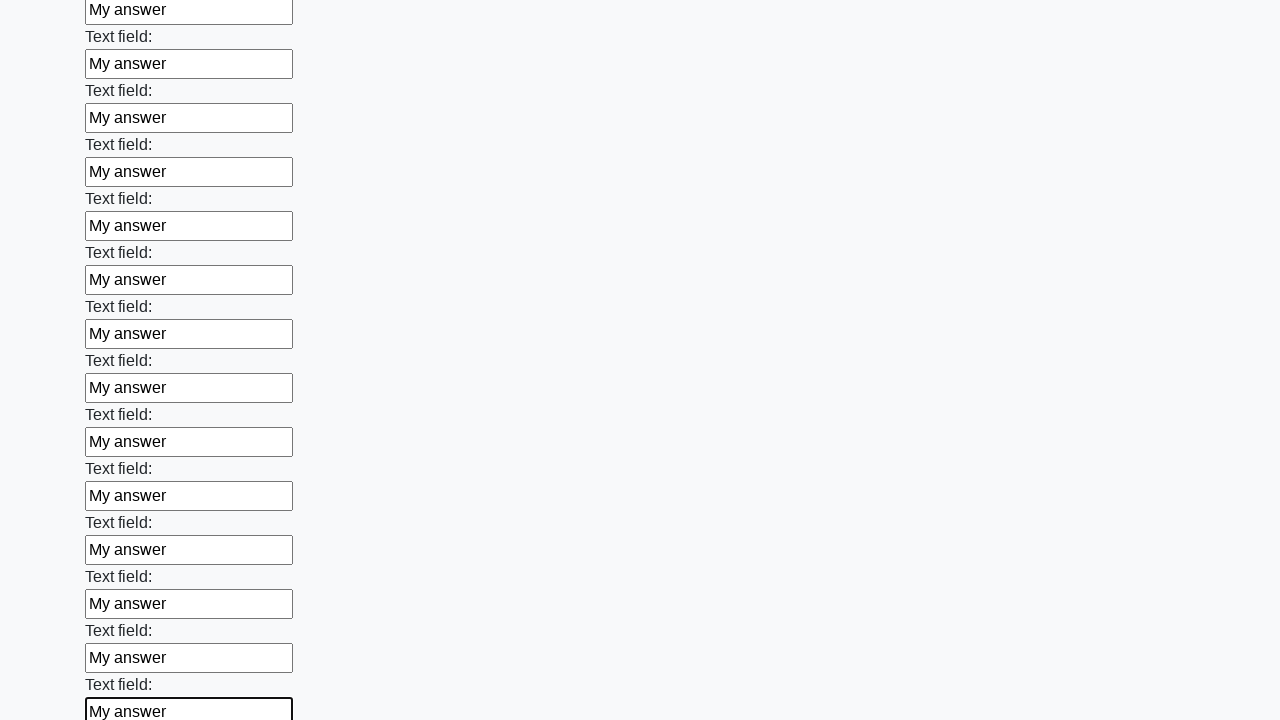

Filled an input field with 'My answer' on input >> nth=86
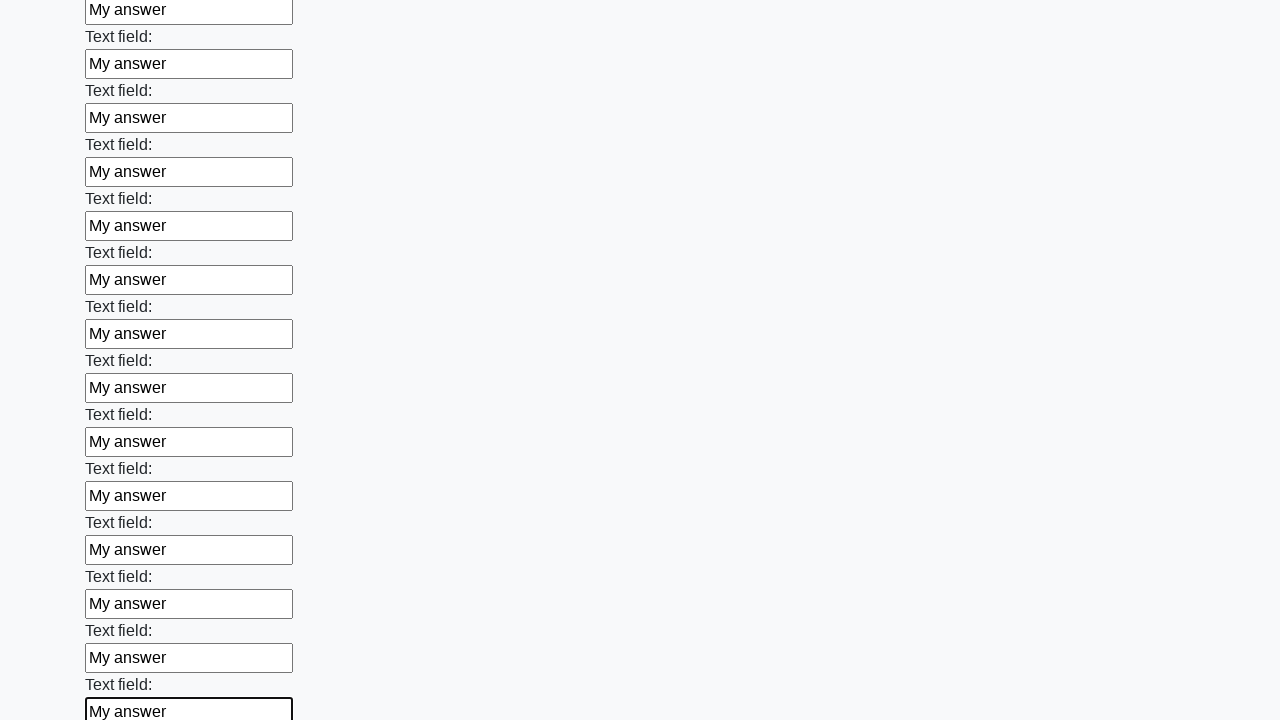

Filled an input field with 'My answer' on input >> nth=87
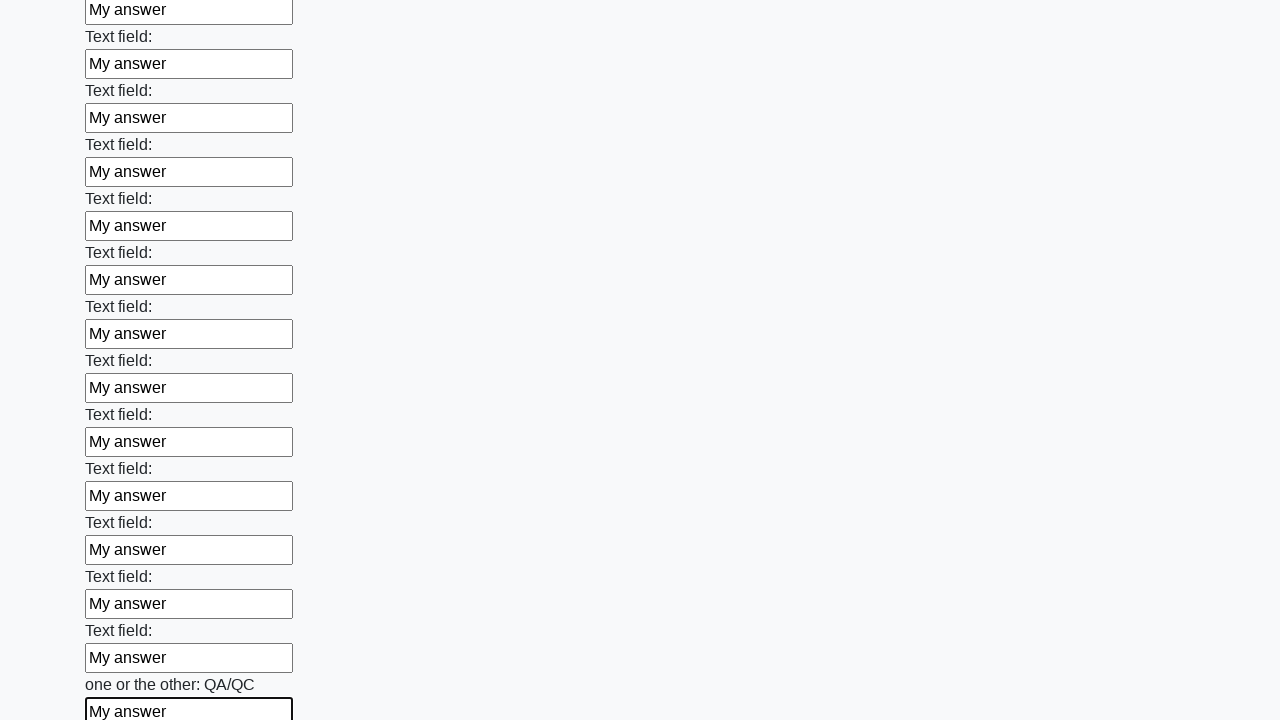

Filled an input field with 'My answer' on input >> nth=88
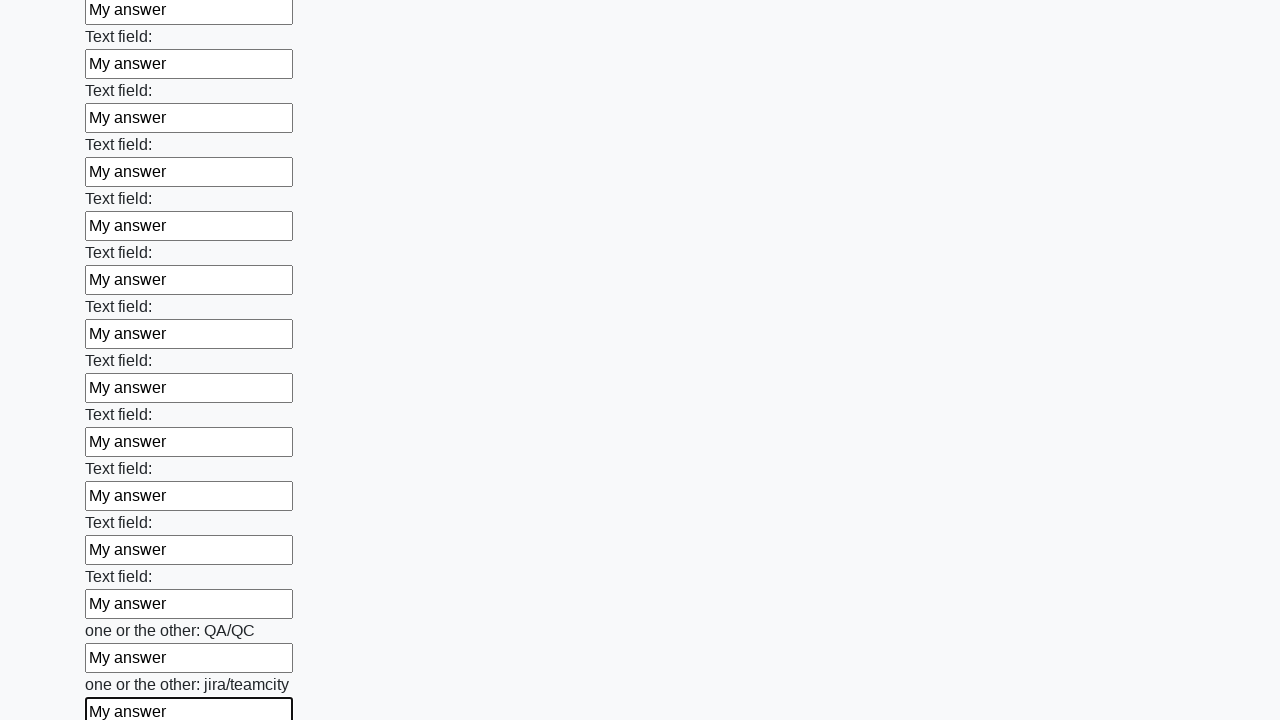

Filled an input field with 'My answer' on input >> nth=89
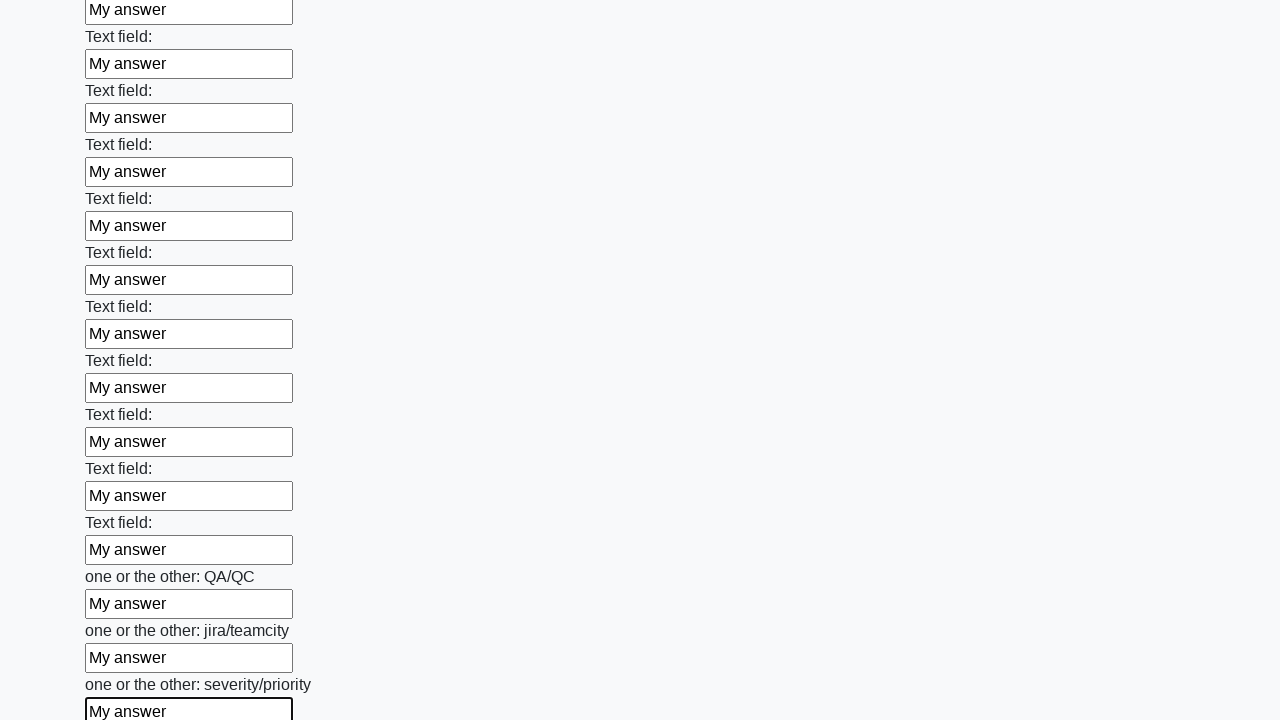

Filled an input field with 'My answer' on input >> nth=90
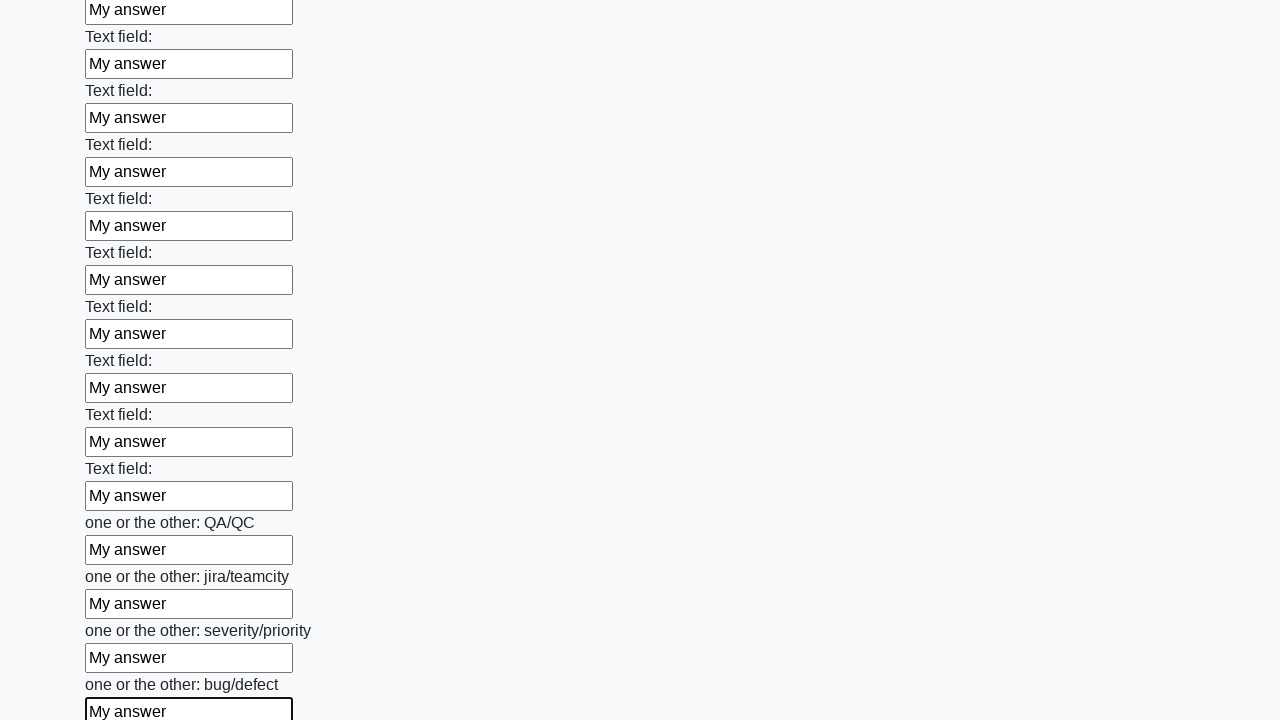

Filled an input field with 'My answer' on input >> nth=91
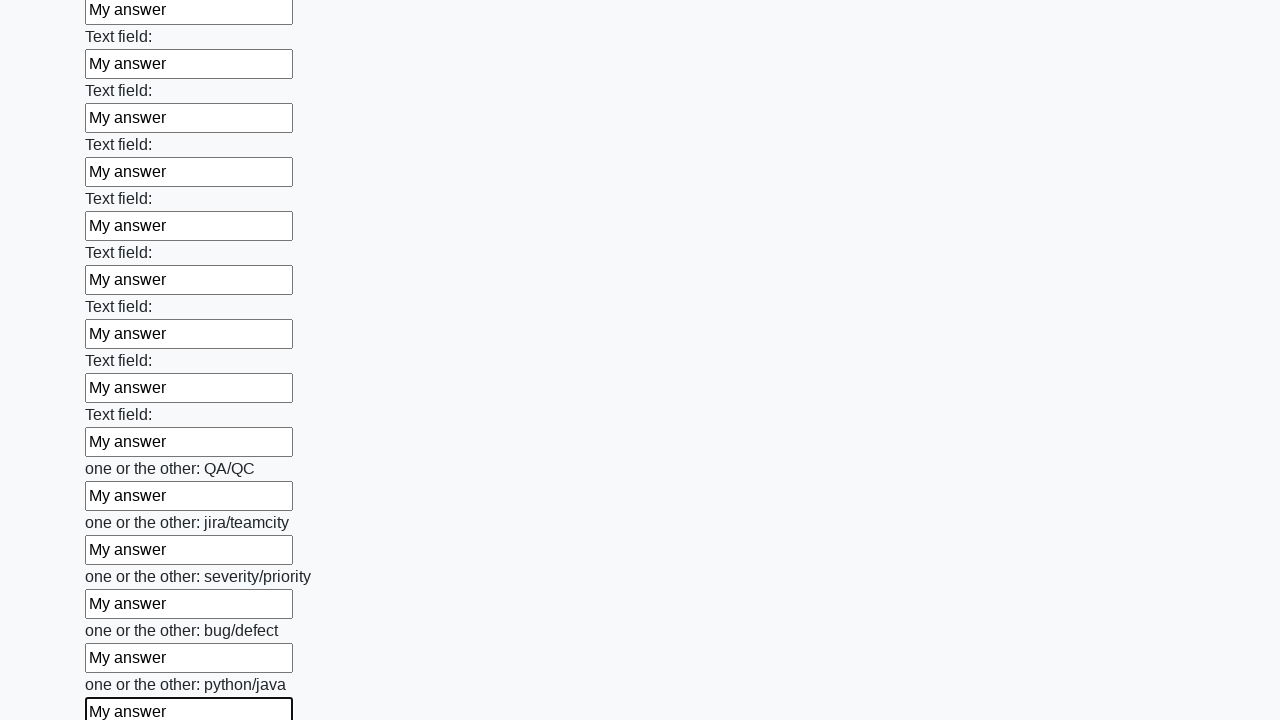

Filled an input field with 'My answer' on input >> nth=92
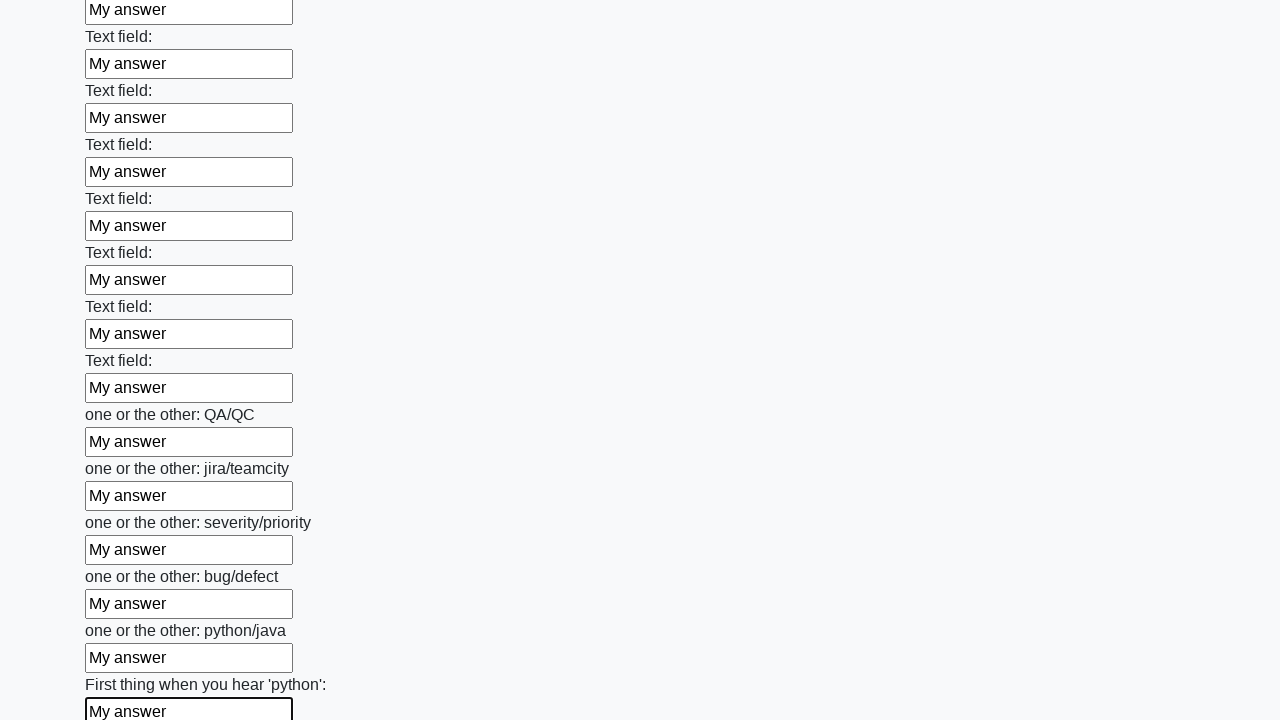

Filled an input field with 'My answer' on input >> nth=93
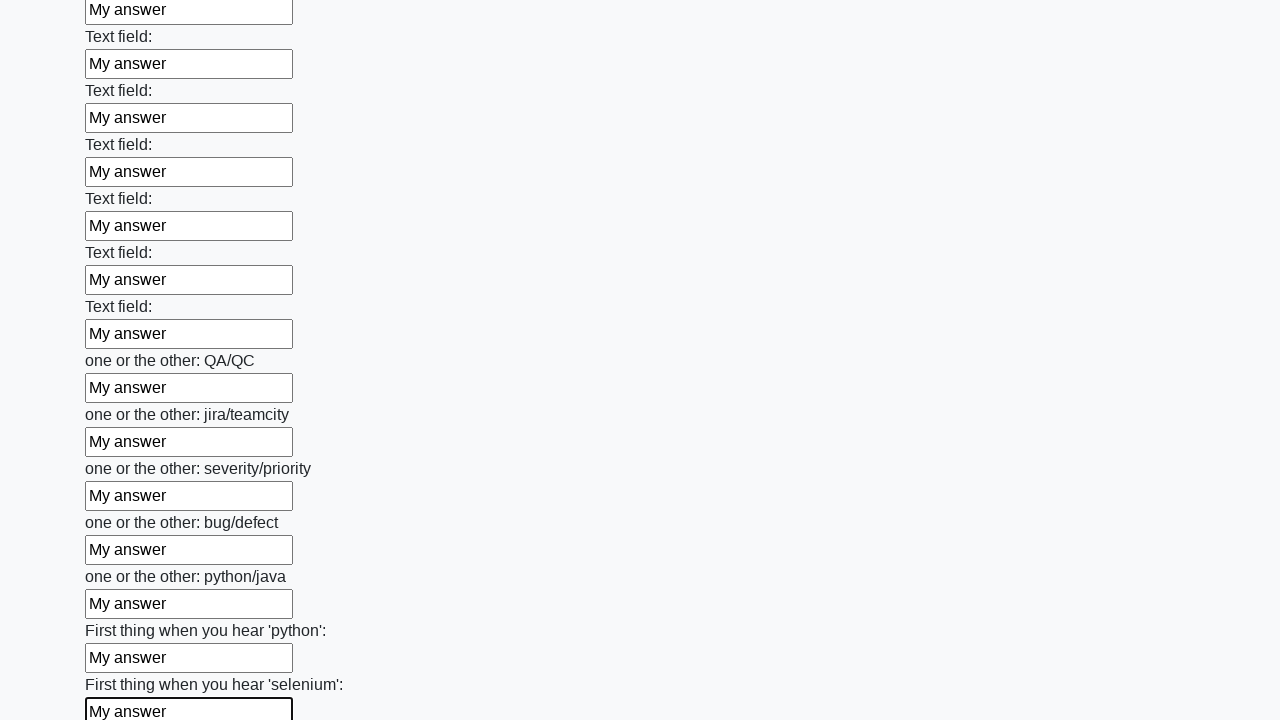

Filled an input field with 'My answer' on input >> nth=94
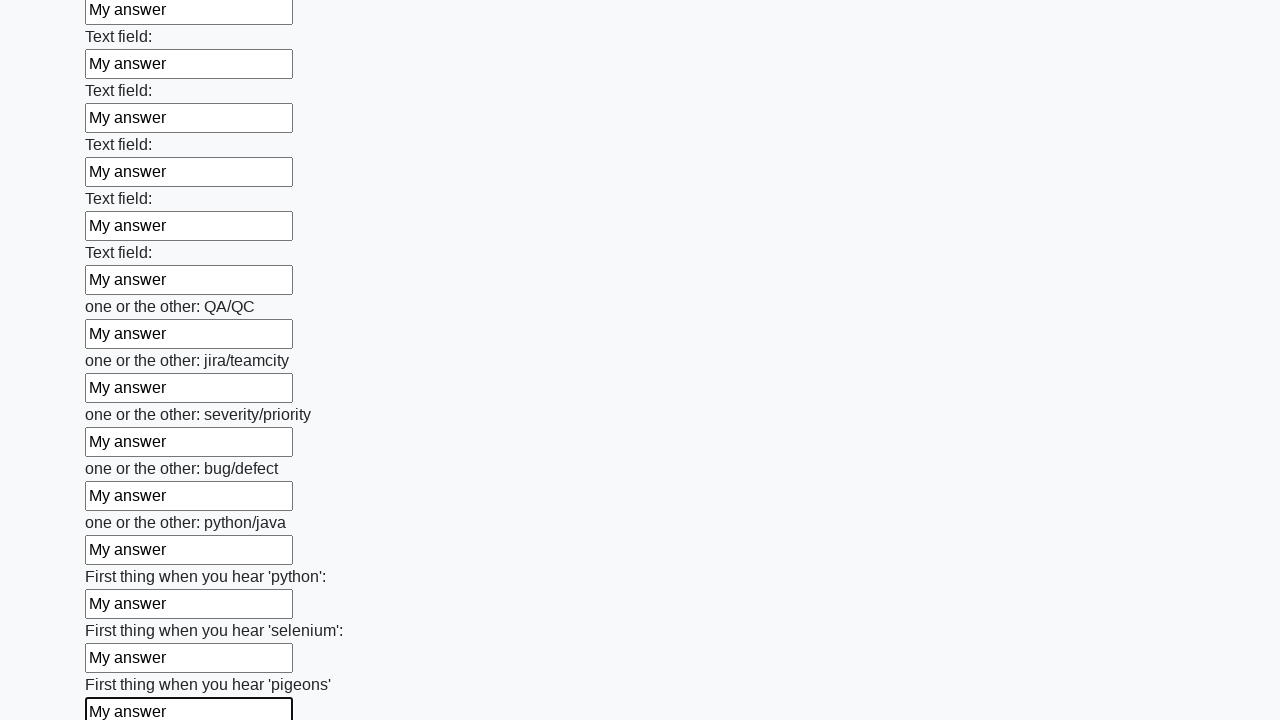

Filled an input field with 'My answer' on input >> nth=95
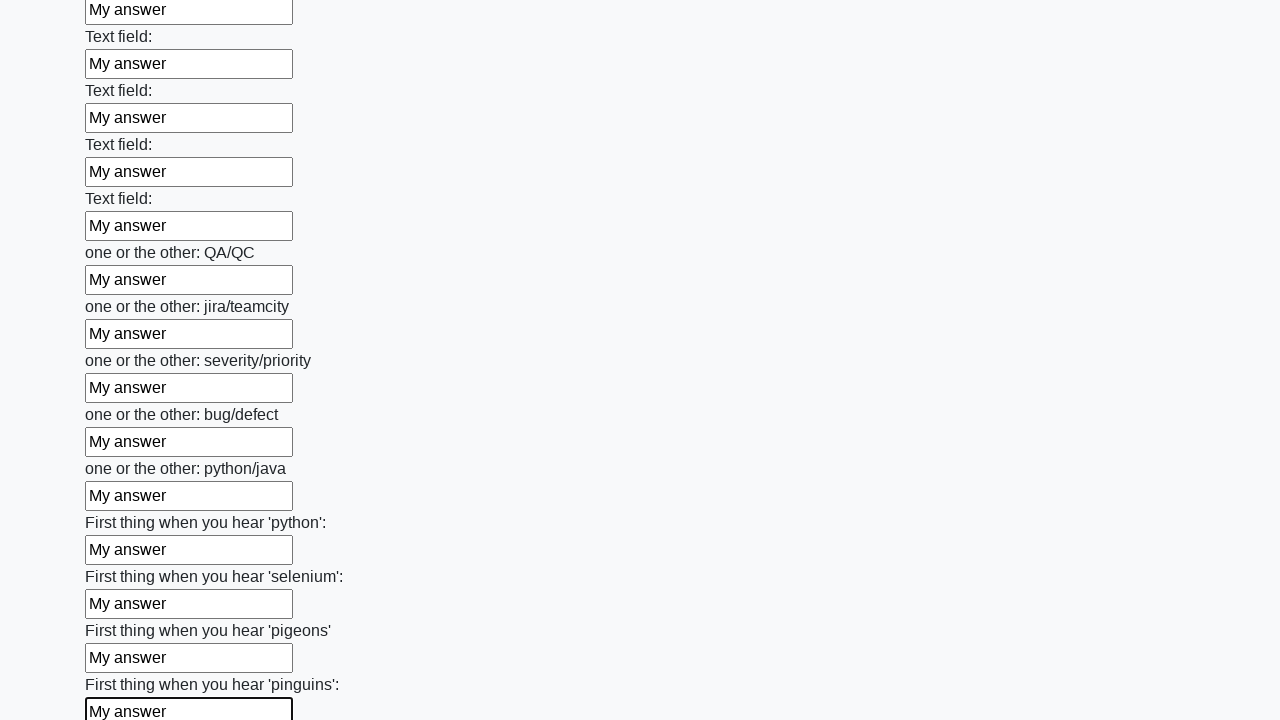

Filled an input field with 'My answer' on input >> nth=96
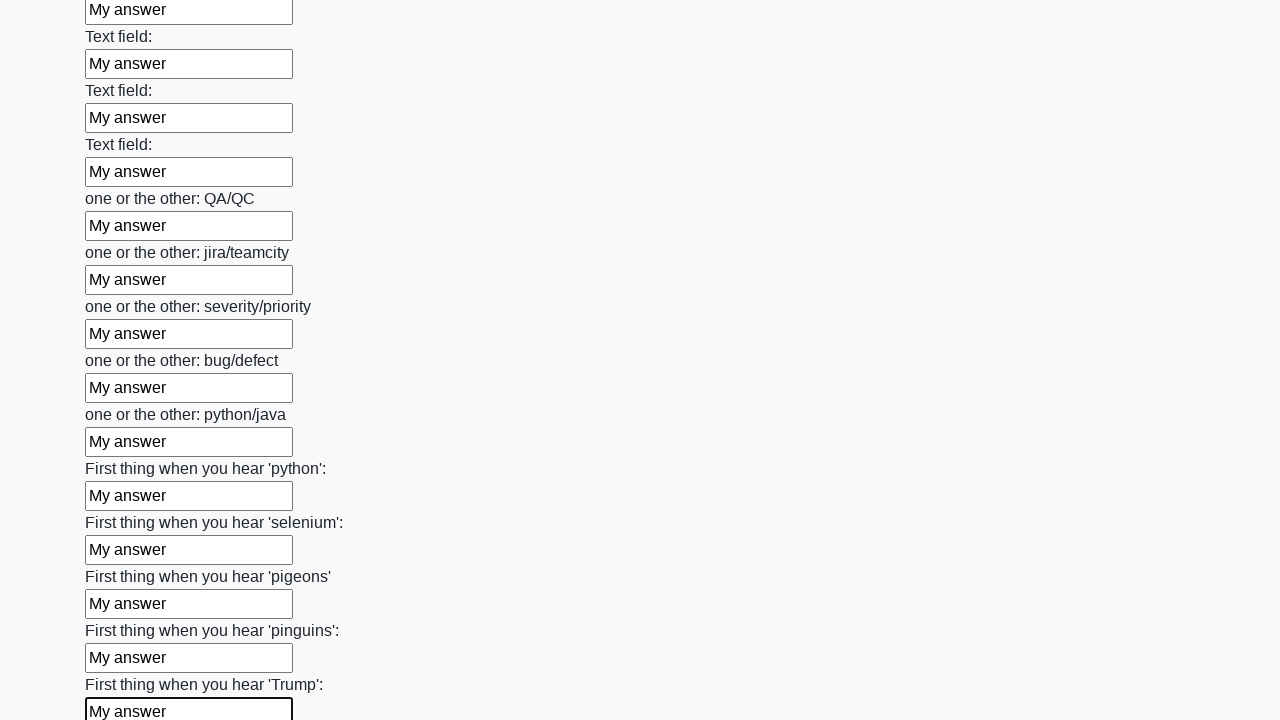

Filled an input field with 'My answer' on input >> nth=97
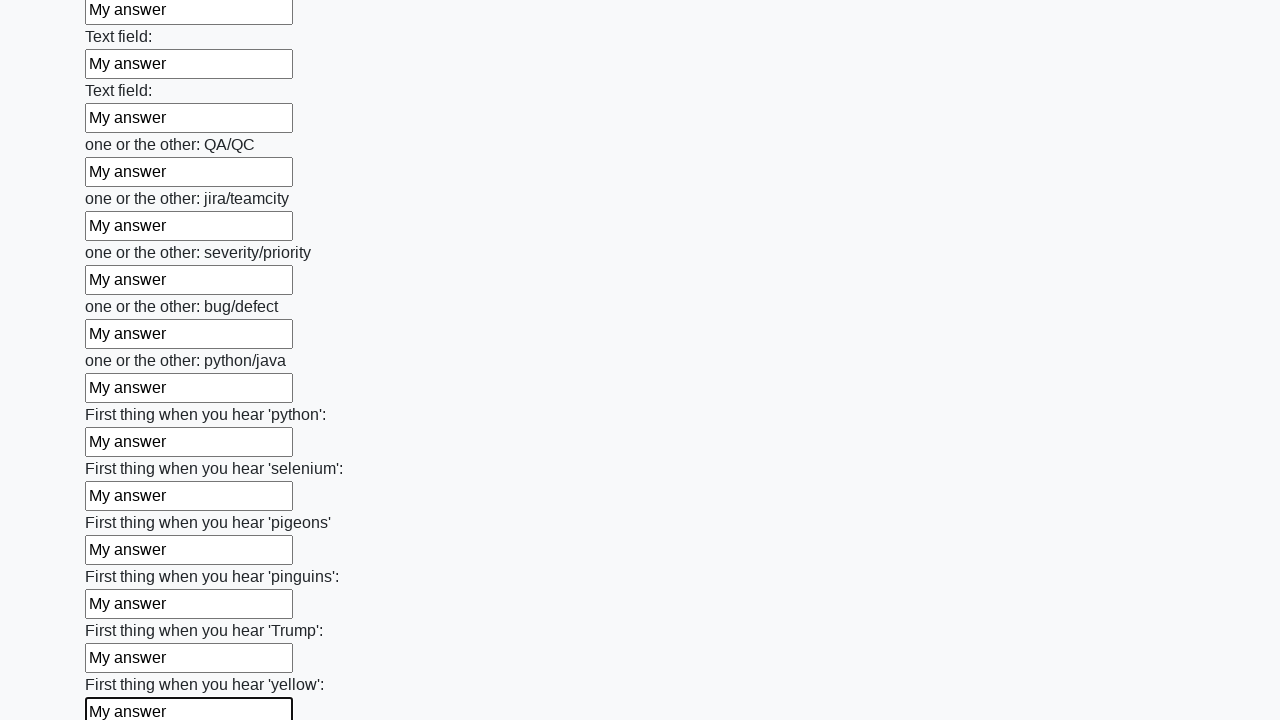

Filled an input field with 'My answer' on input >> nth=98
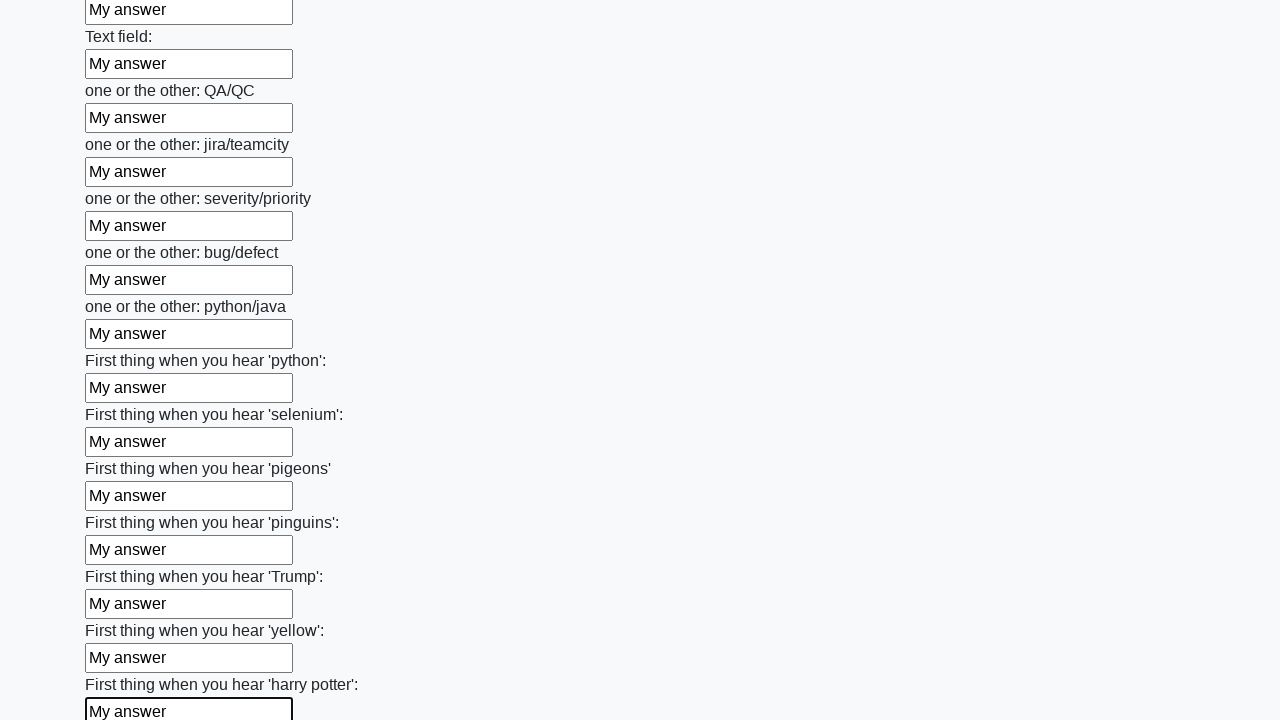

Filled an input field with 'My answer' on input >> nth=99
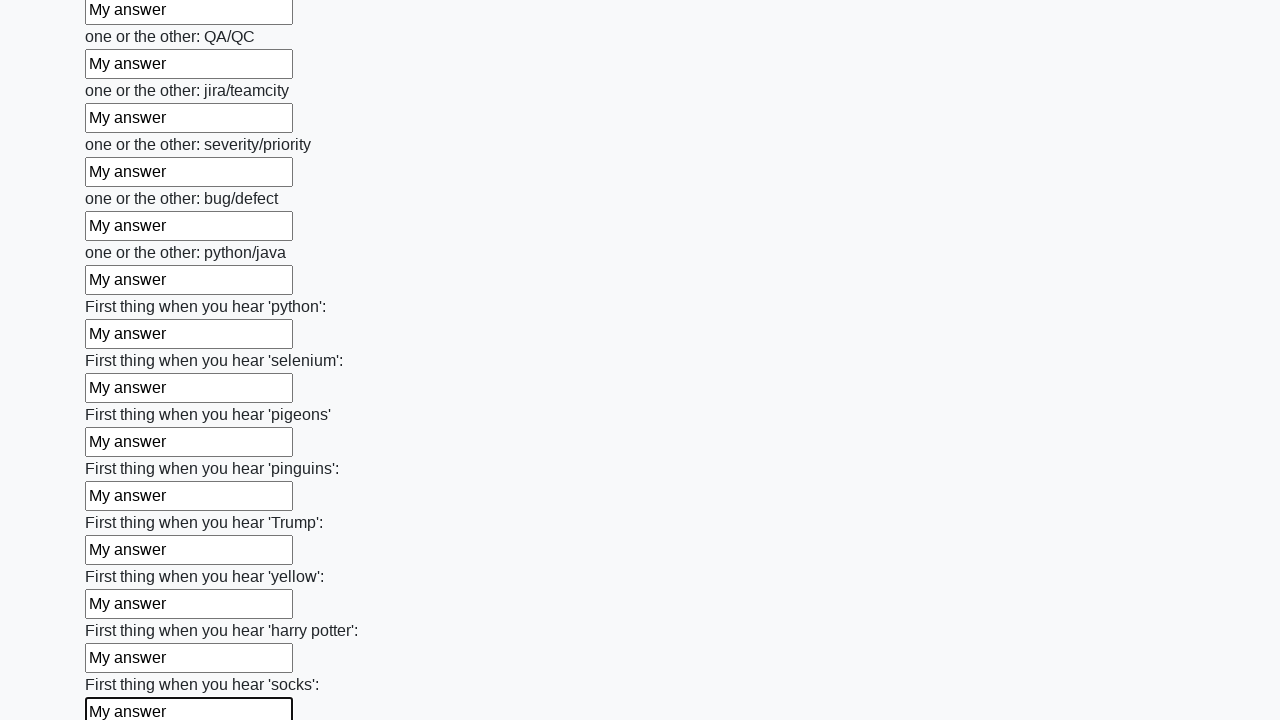

Clicked the submit button to submit the form at (123, 611) on button.btn
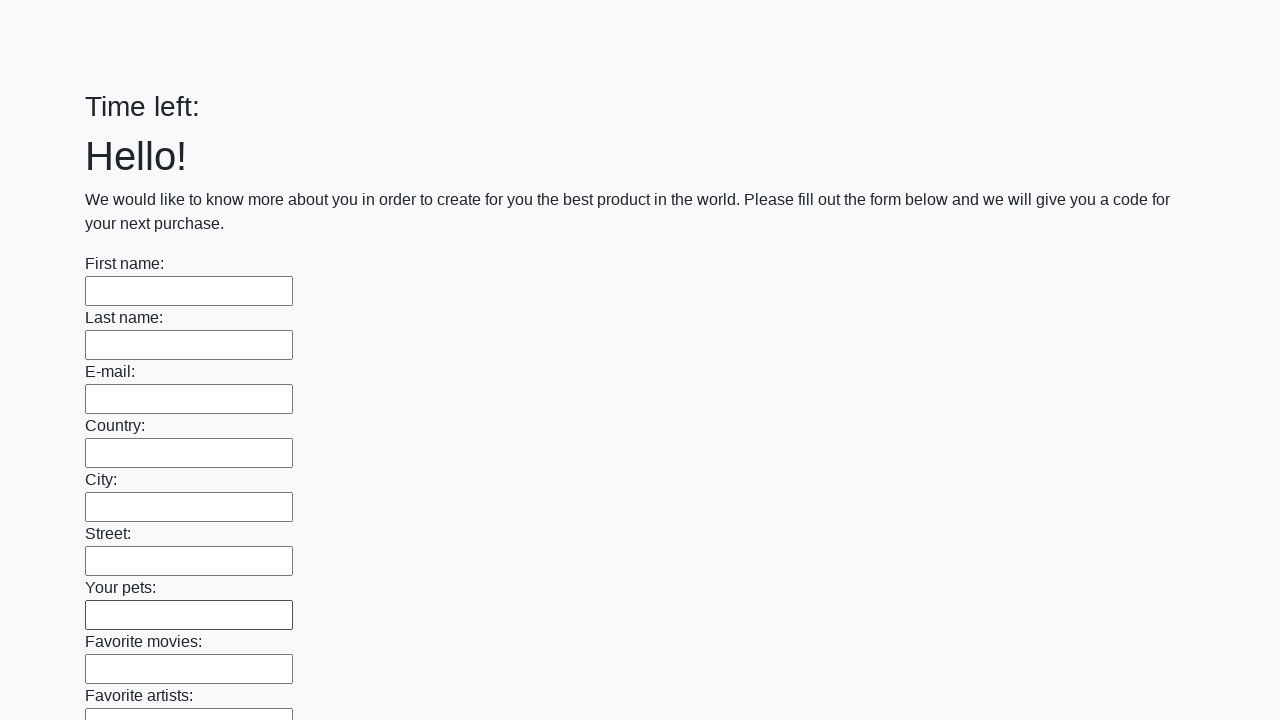

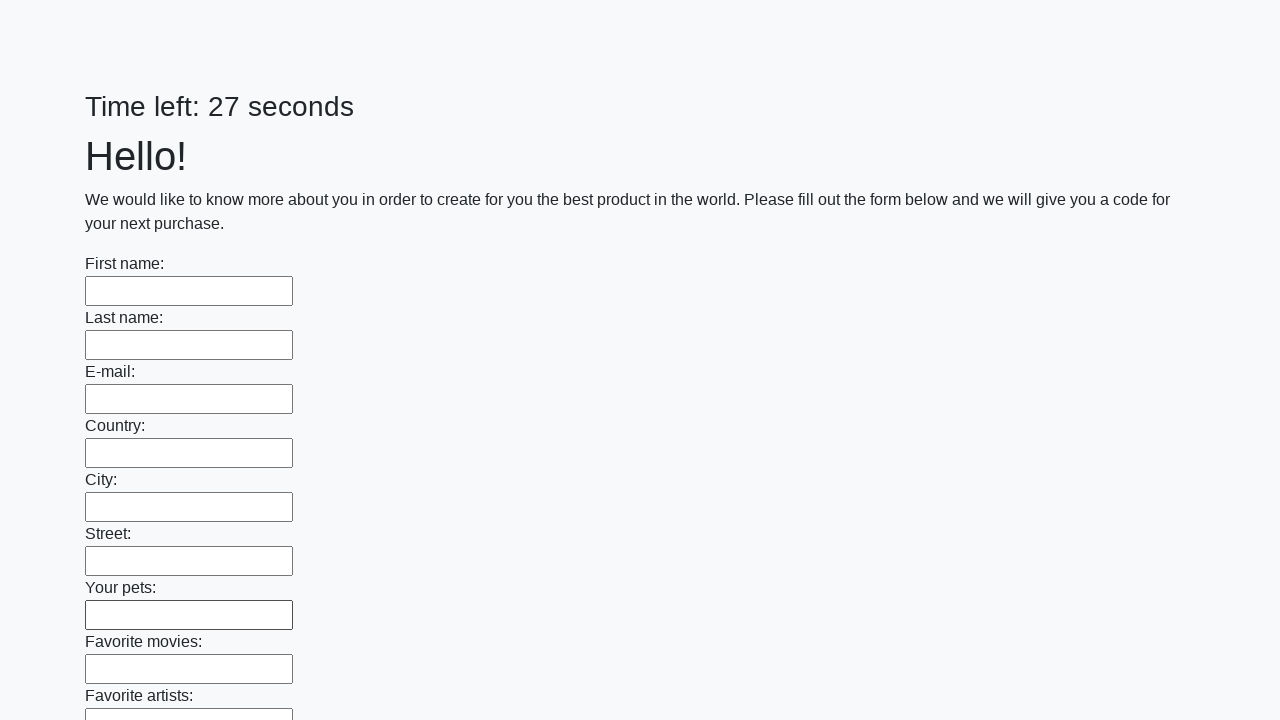